Tests various dropdown/select functionalities on a practice website including selecting options by label and index, interacting with cascading country-city dropdowns, choosing courses from a multi-select, and handling language-based number selection.

Starting URL: https://leafground.com/select.xhtml

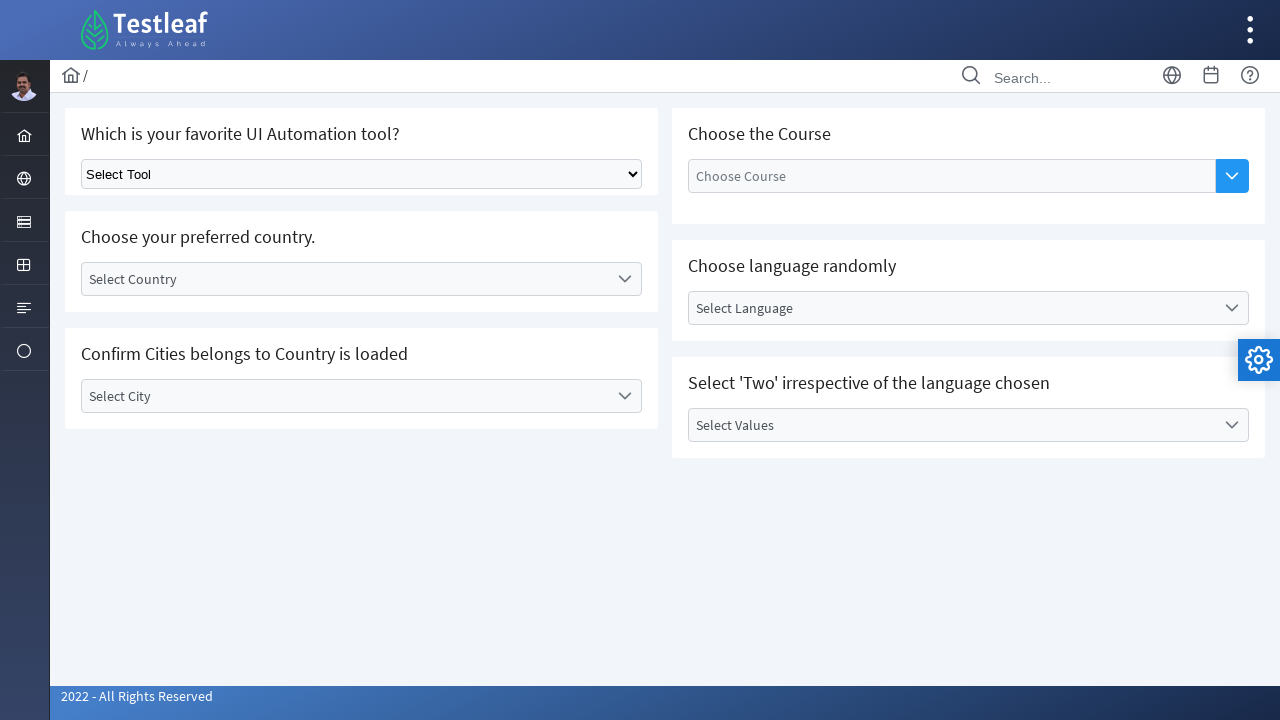

Set viewport size to 1550x800
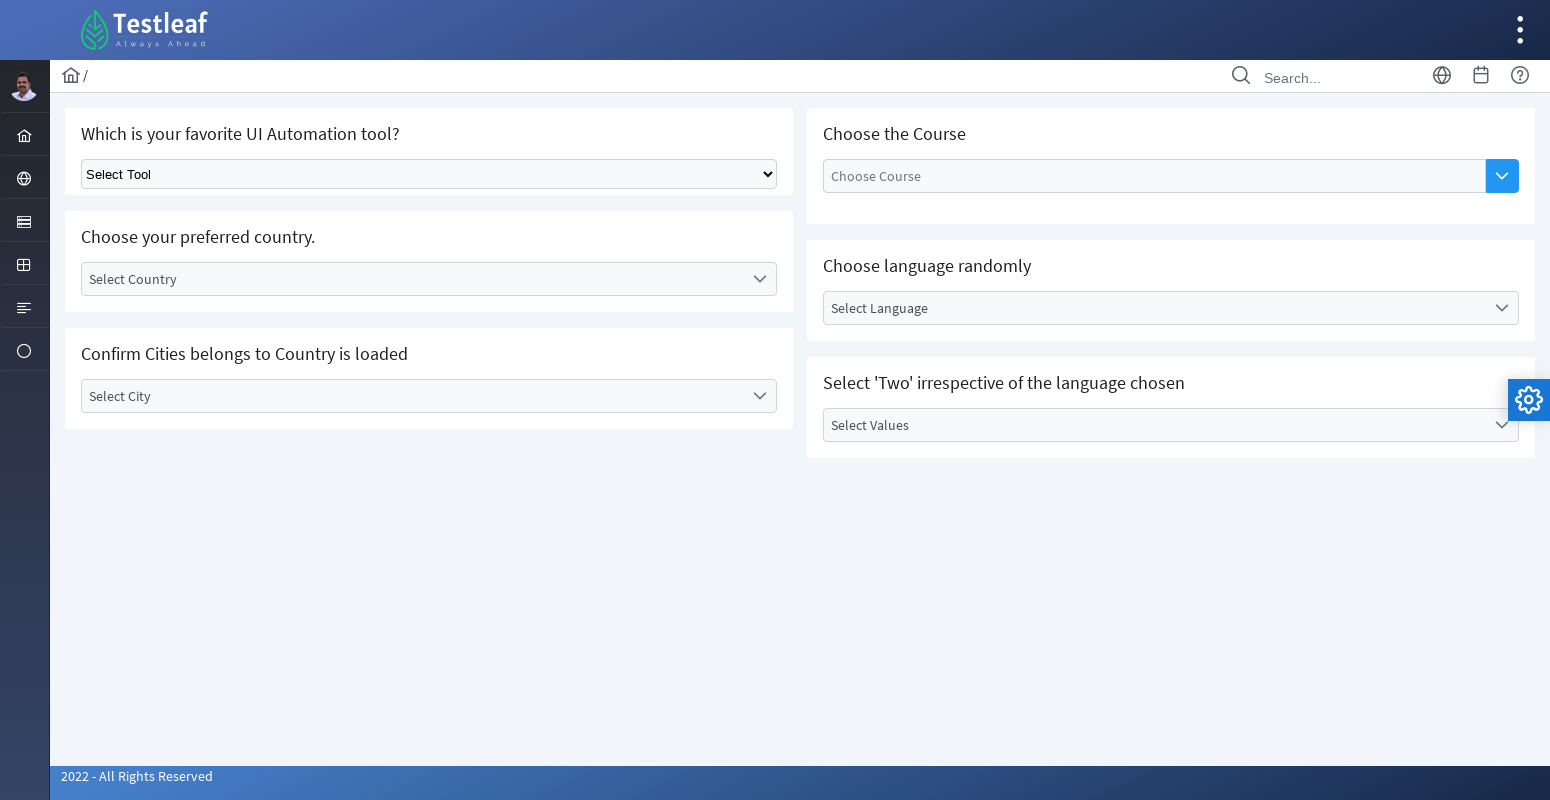

Selected 'Selenium' from dropdown by label on .ui-selectonemenu
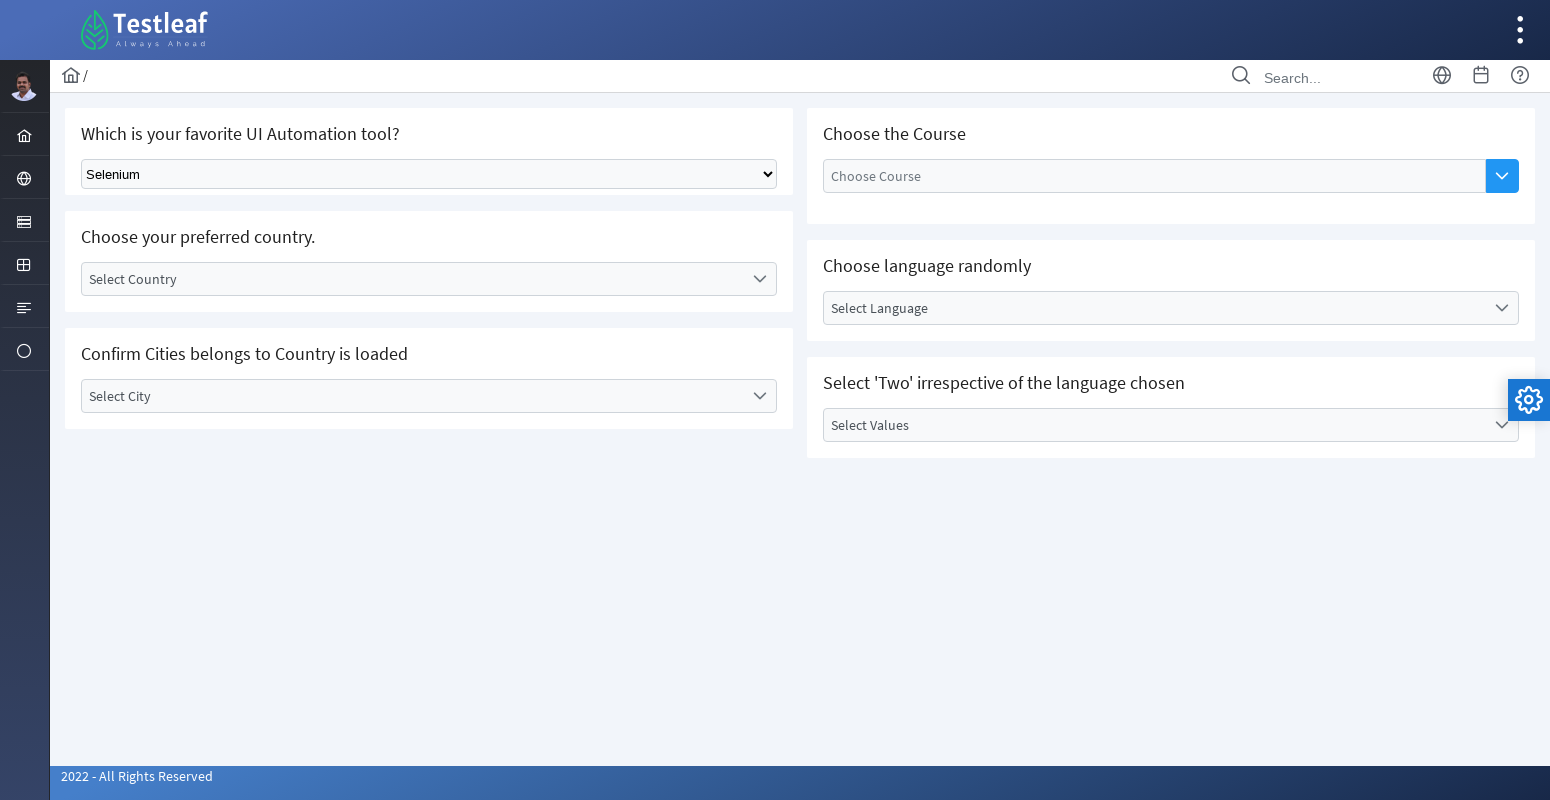

Waited 2 seconds for UI to update
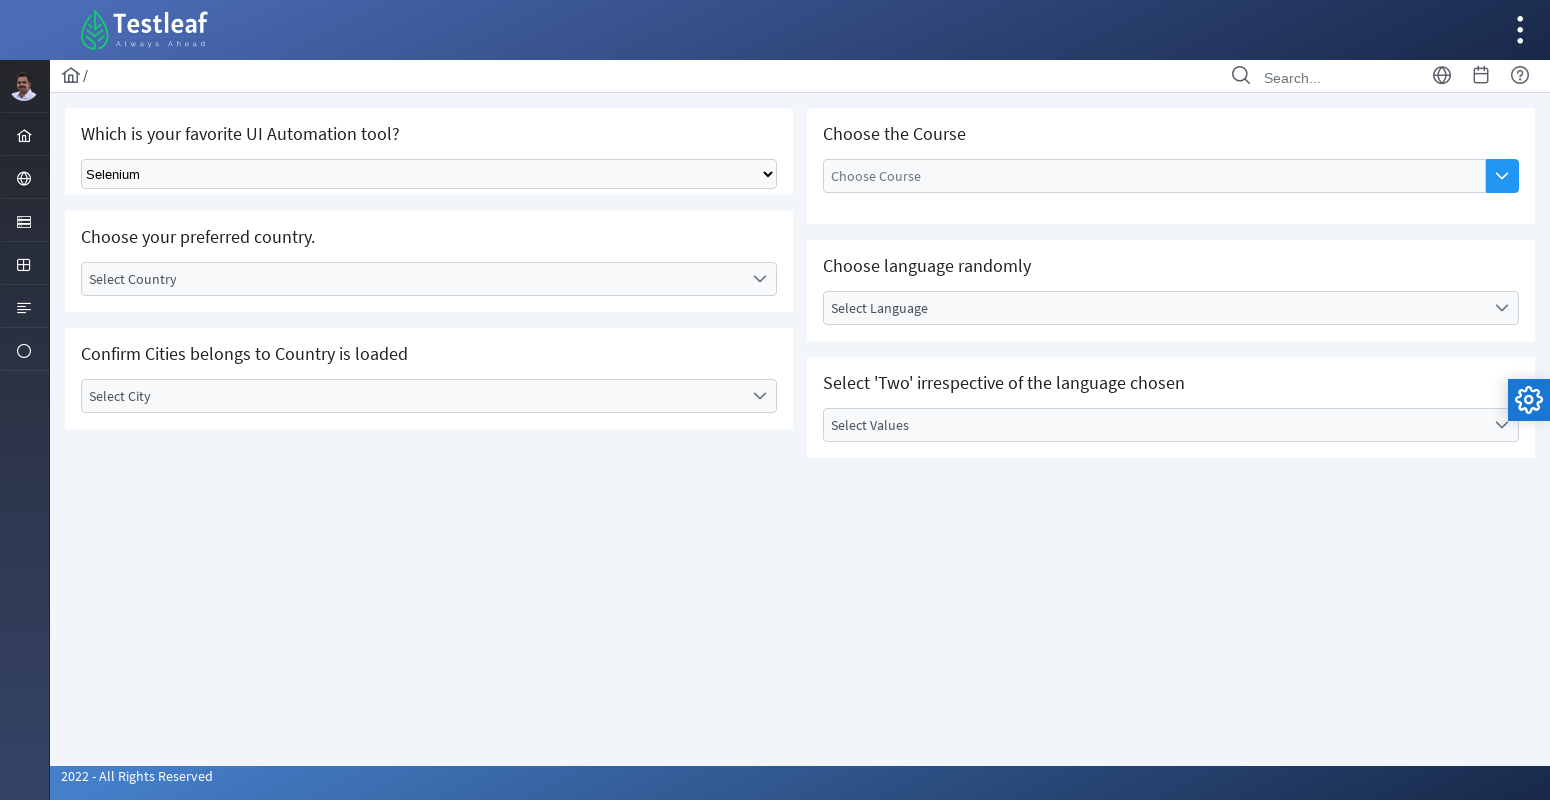

Selected dropdown option by index 3 on .ui-selectonemenu
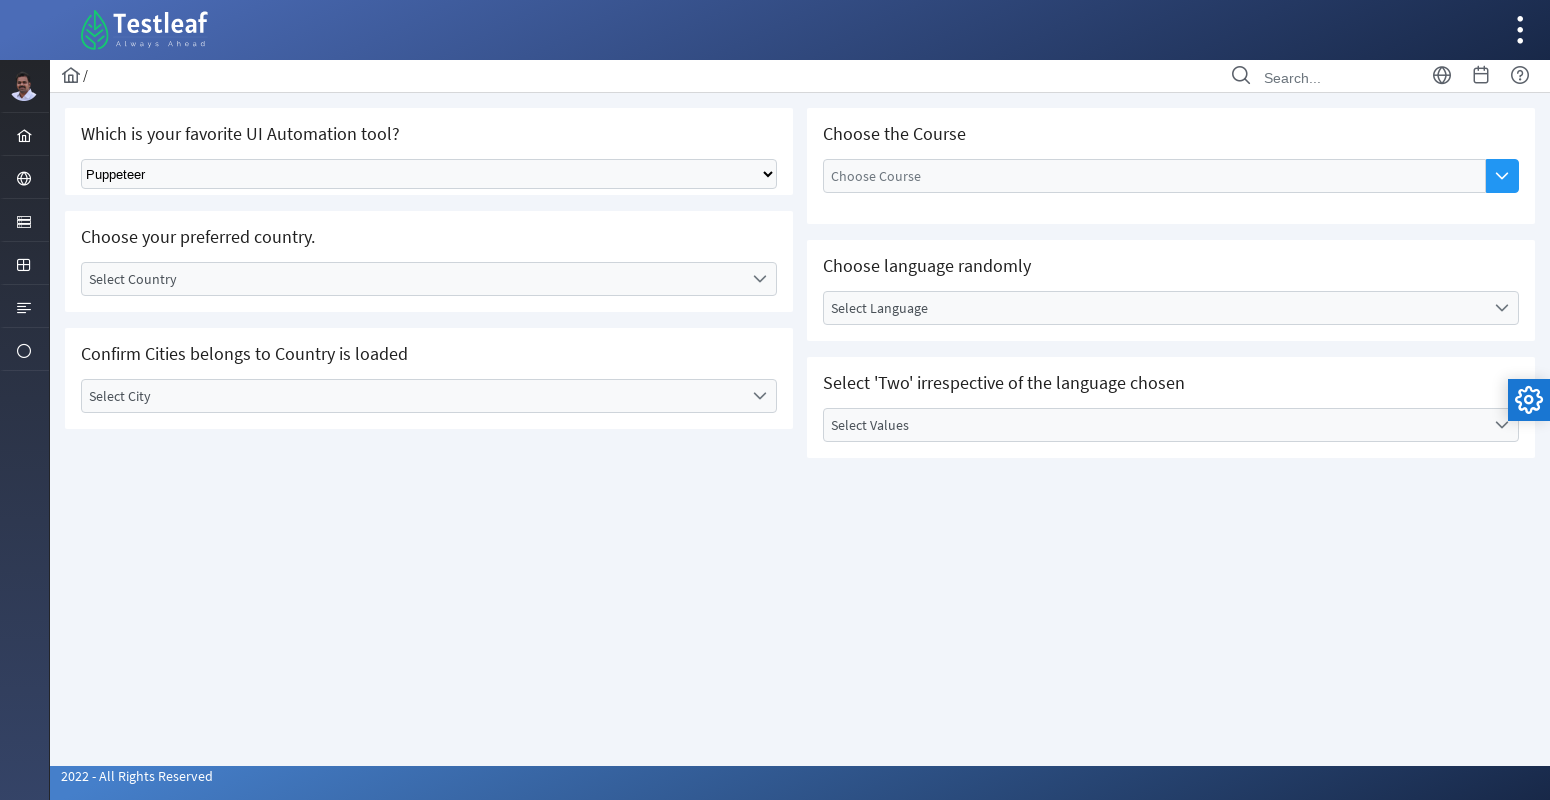

Retrieved dropdown options count: 5
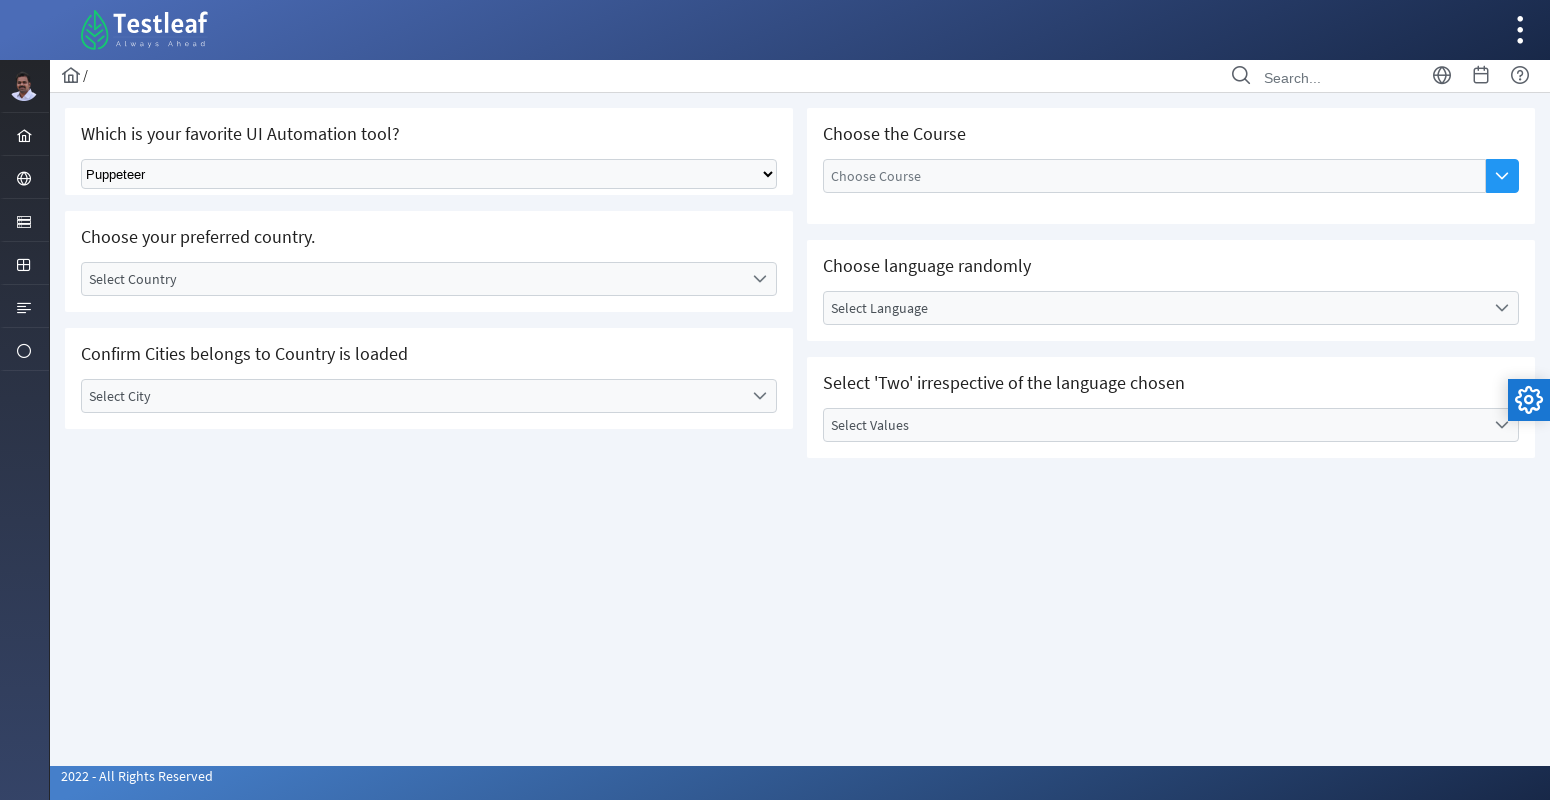

Clicked on country dropdown to open it at (429, 279) on xpath=//label[text()='Select Country']/..
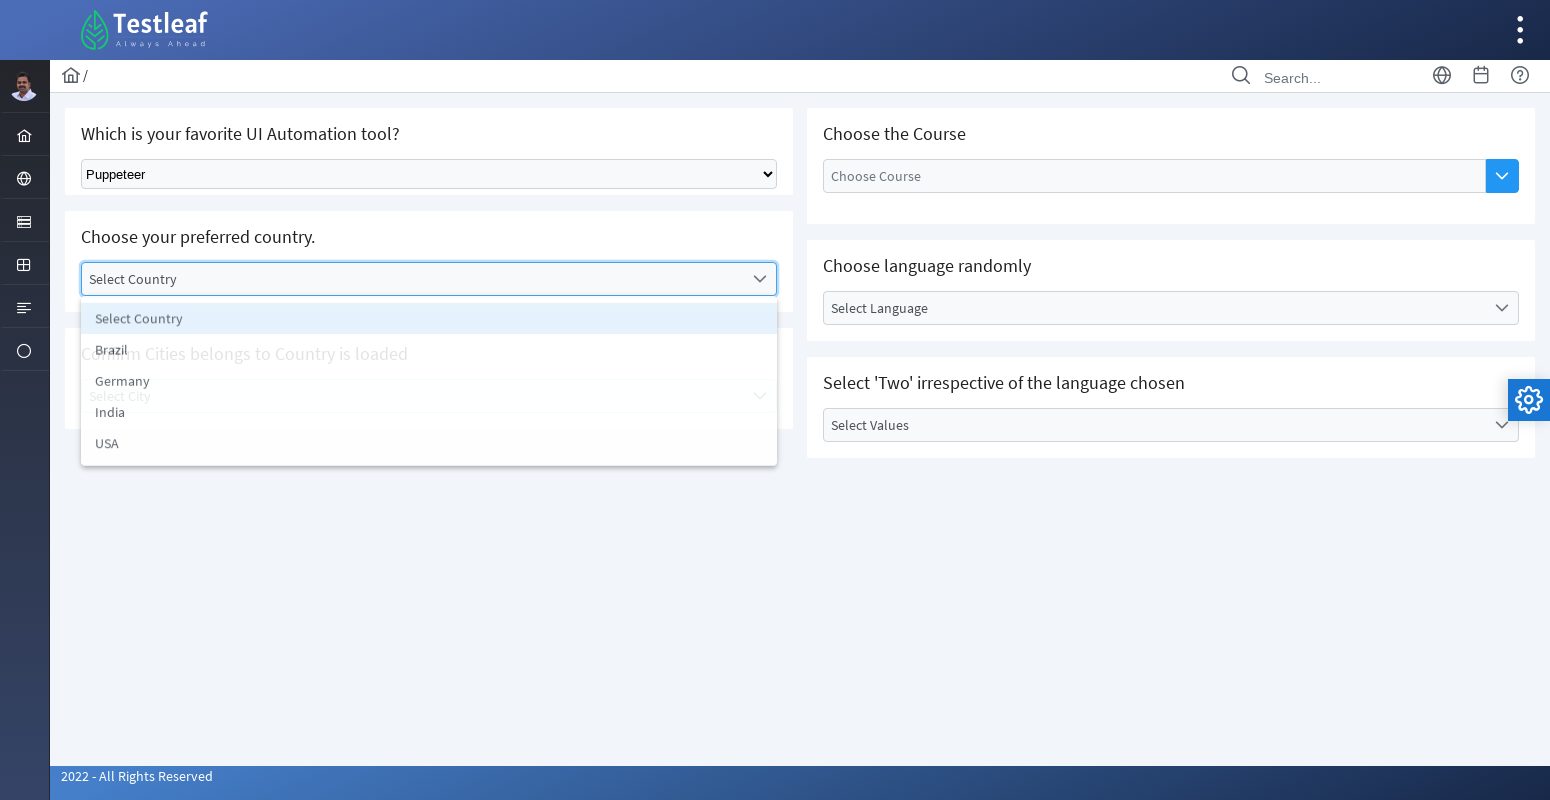

Retrieved country list with 5 options
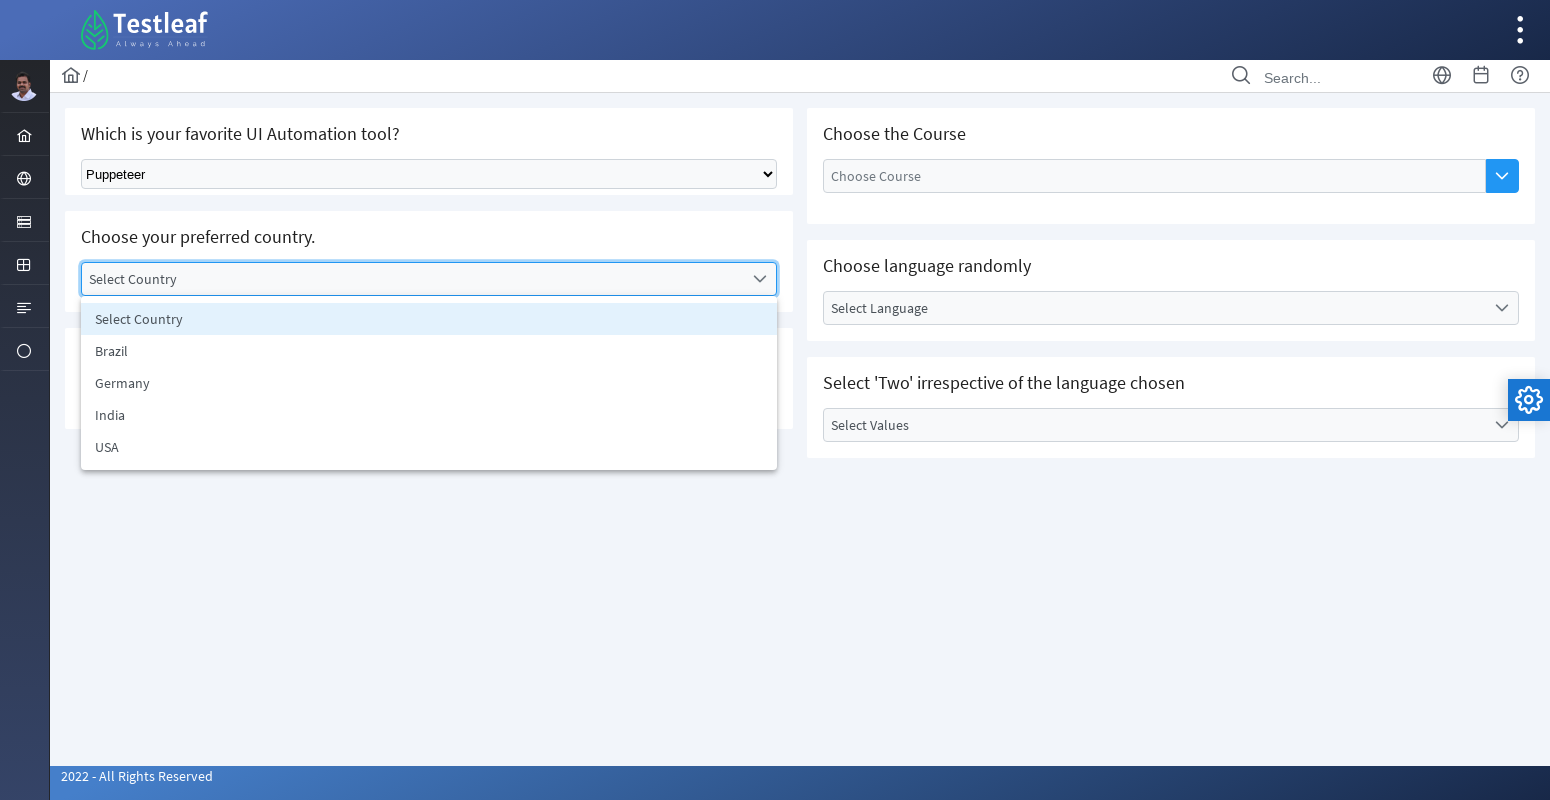

Built country array with 4 countries
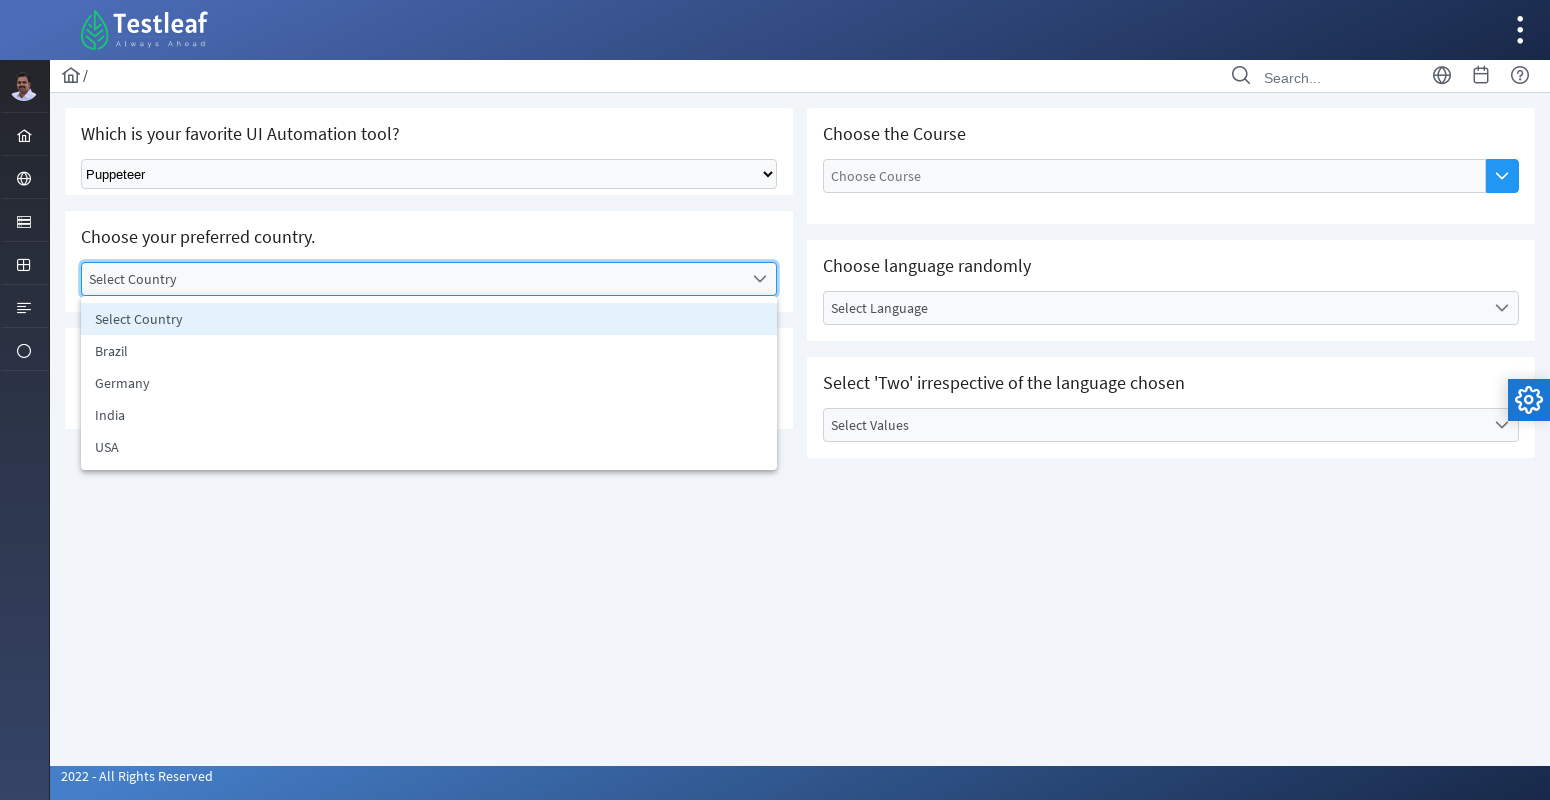

Defined expected cities for USA, Brazil, Germany, and India
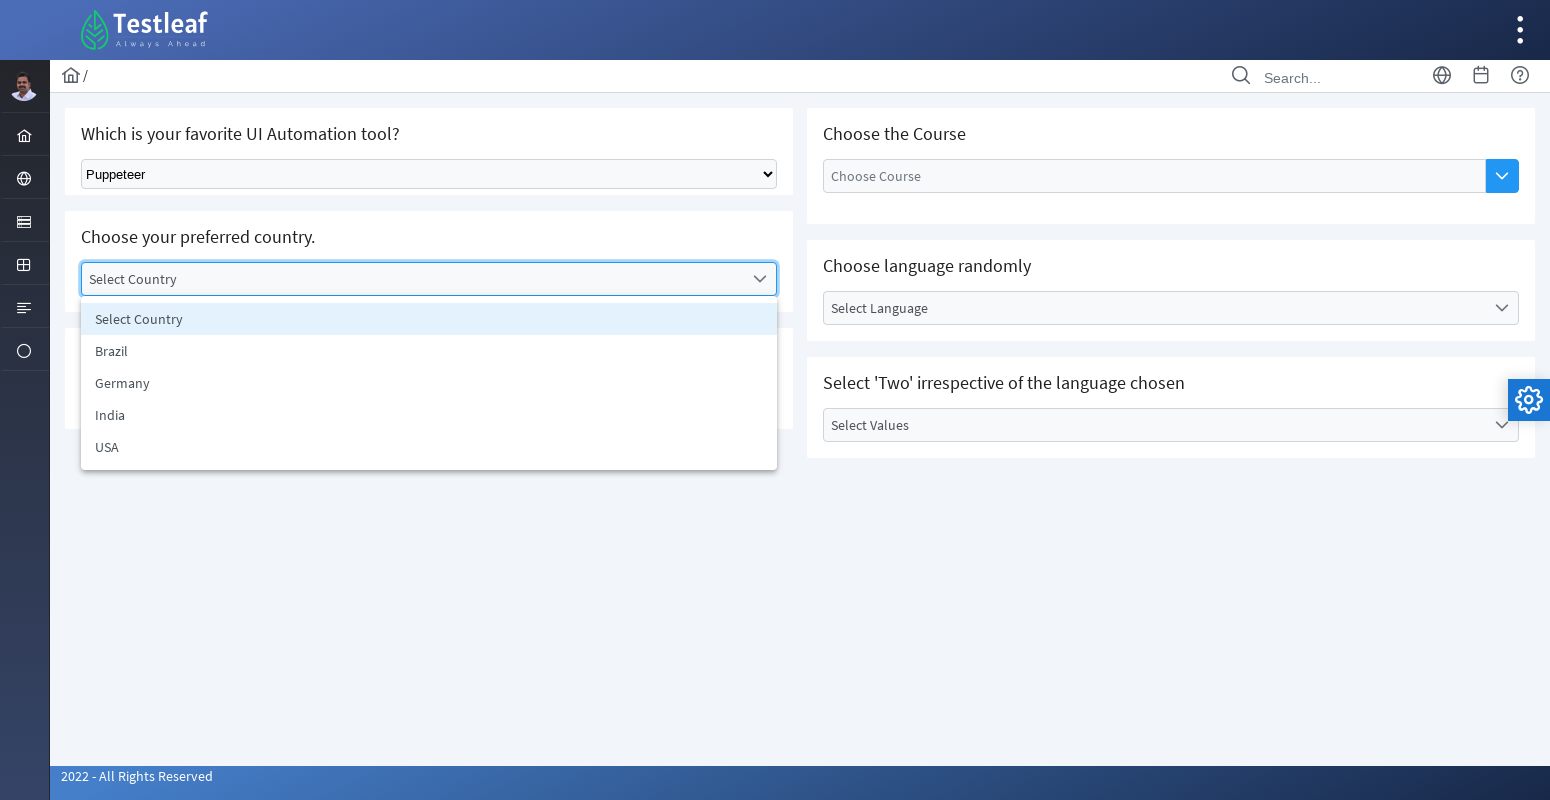

Selected country: Brazil at (429, 351) on //li[contains(text(),'Brazil')]
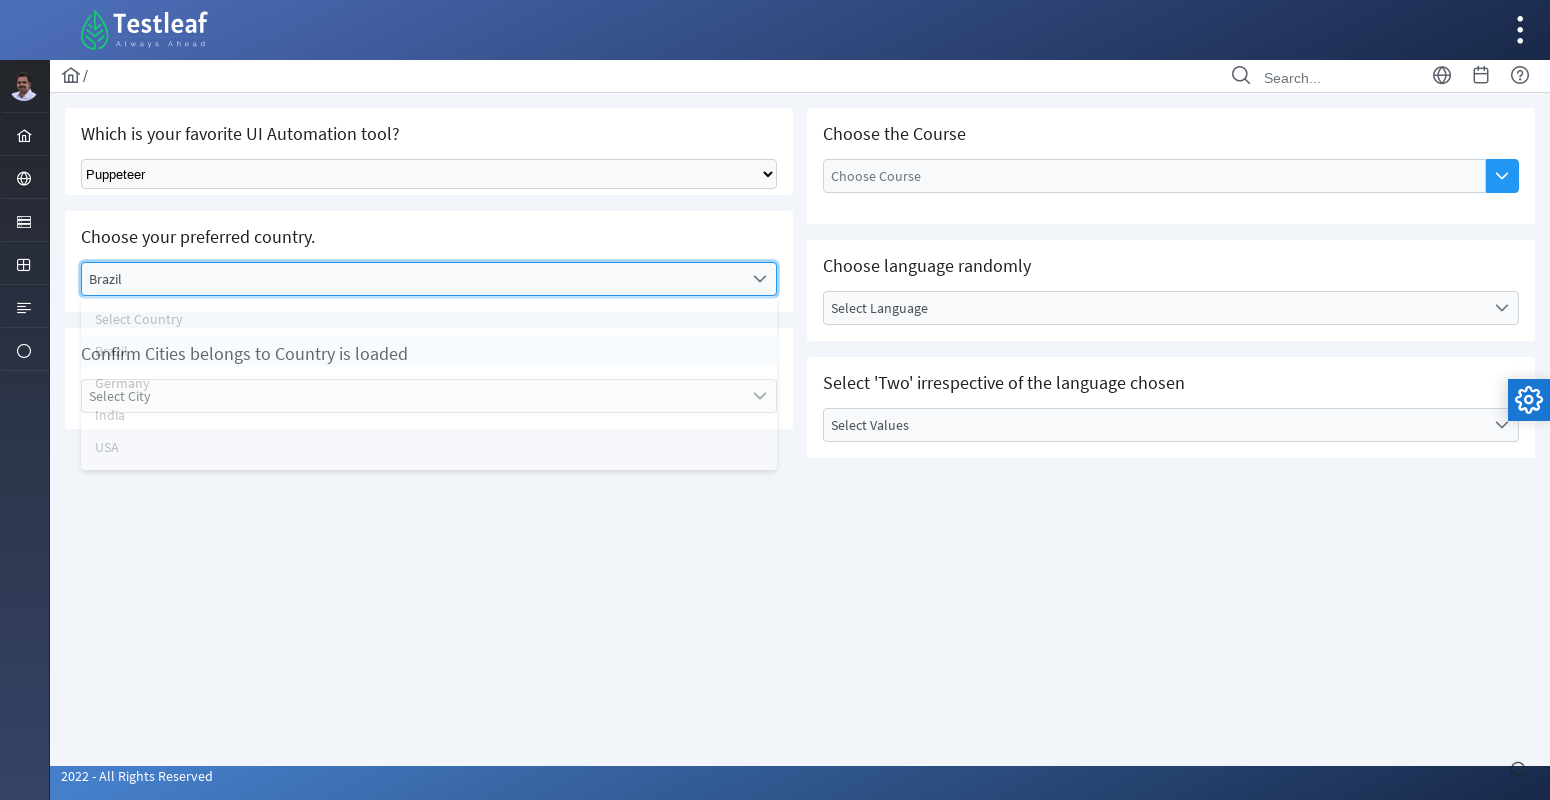

Waited for country 'Brazil' label to be visible
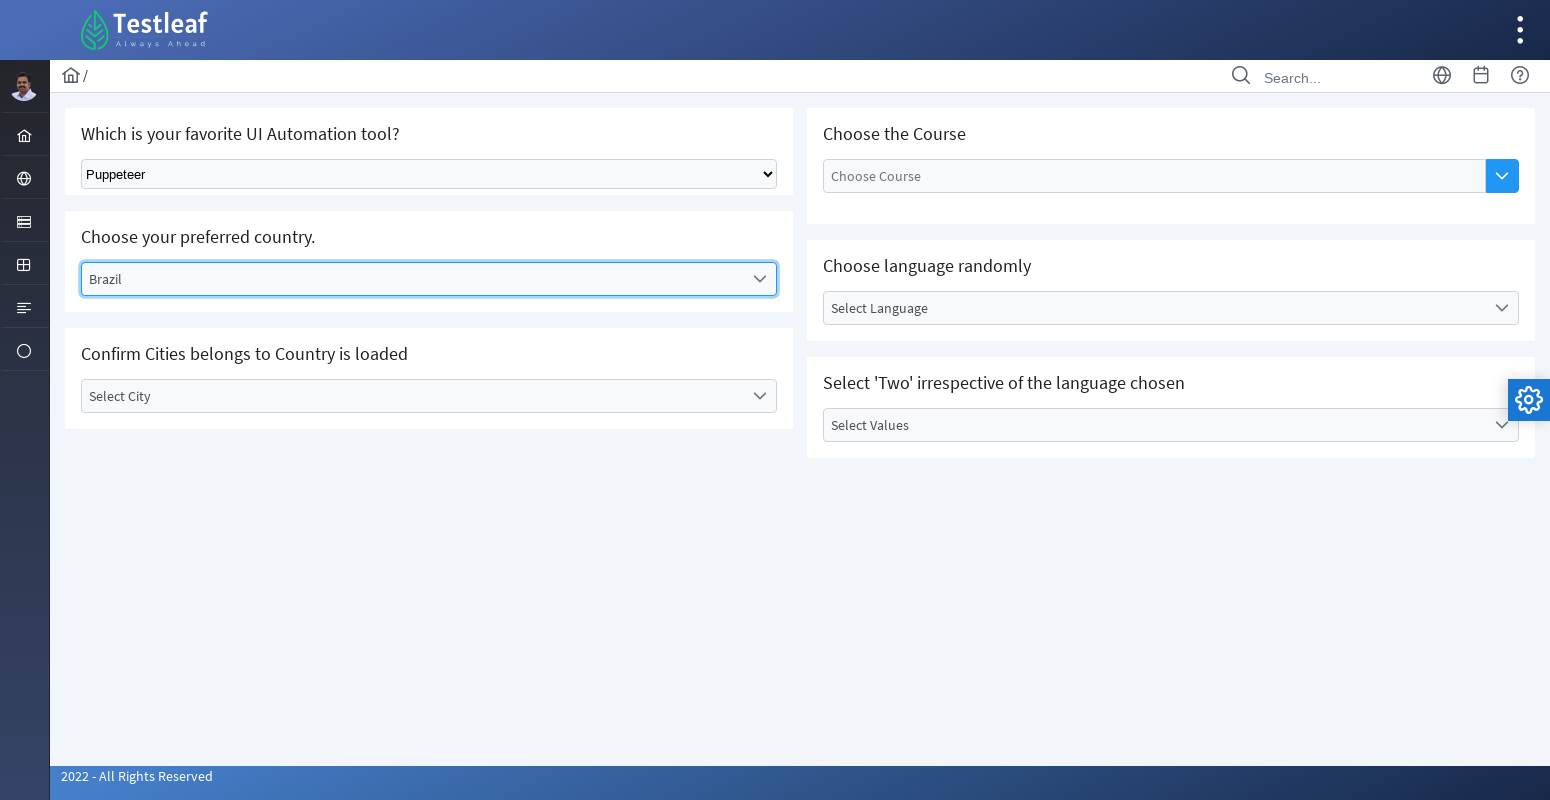

Retrieved cities dropdown for Brazil
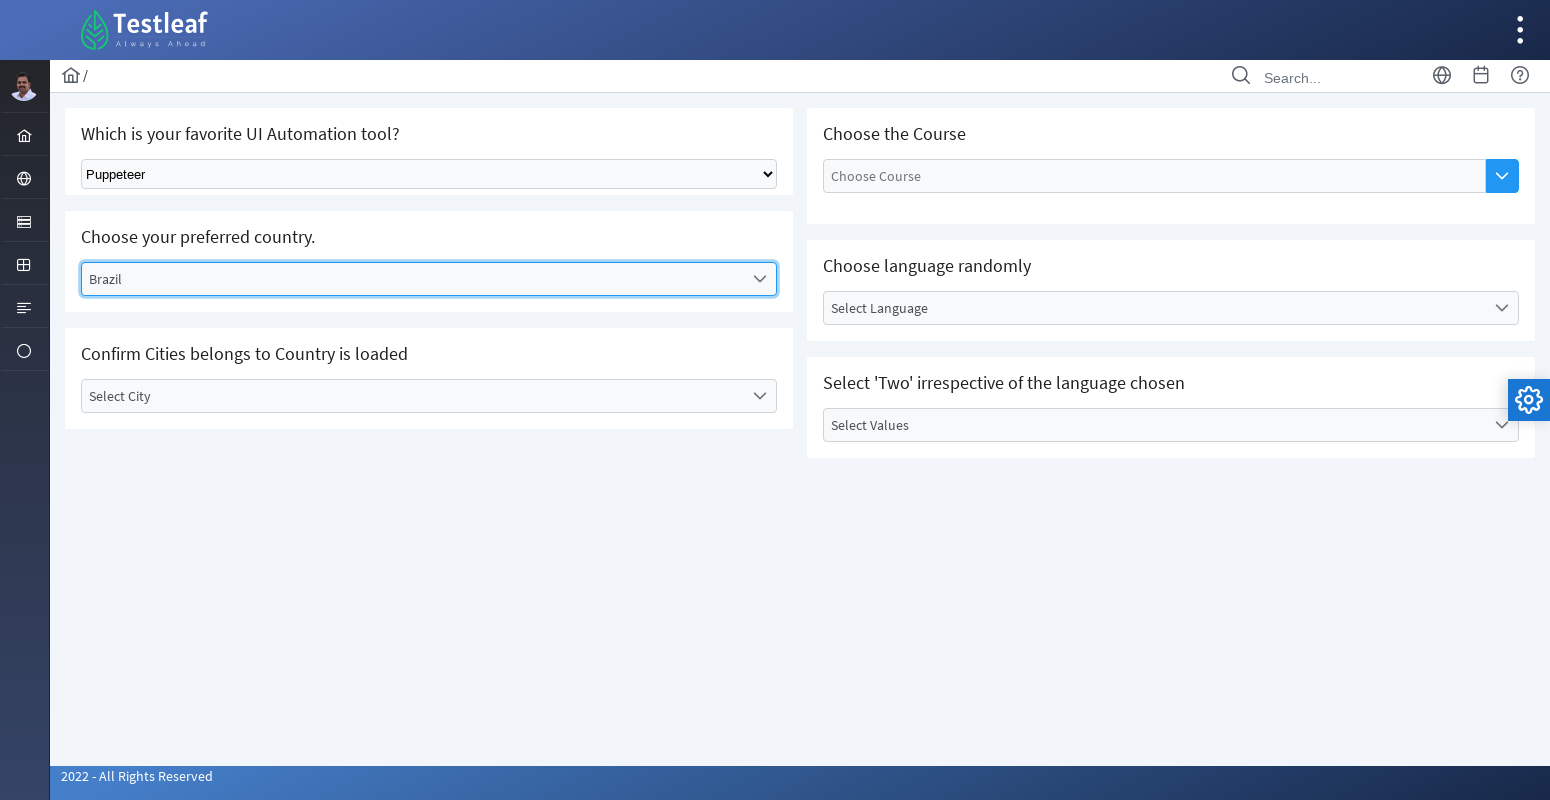

Verified country 'Brazil' label visibility
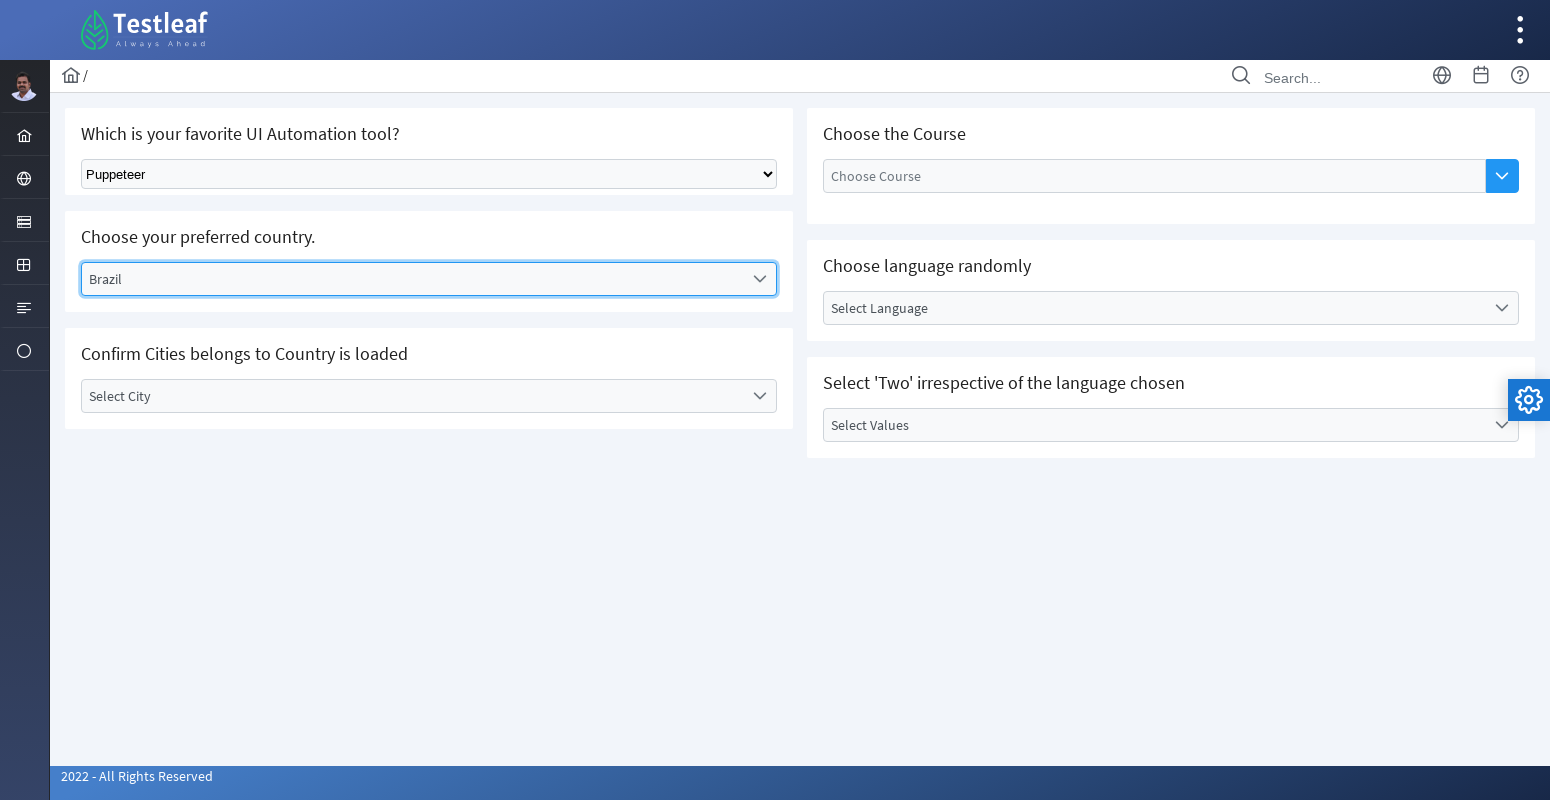

Clicked on country 'Brazil' dropdown to close it at (429, 279) on //label[text()='Brazil']/..
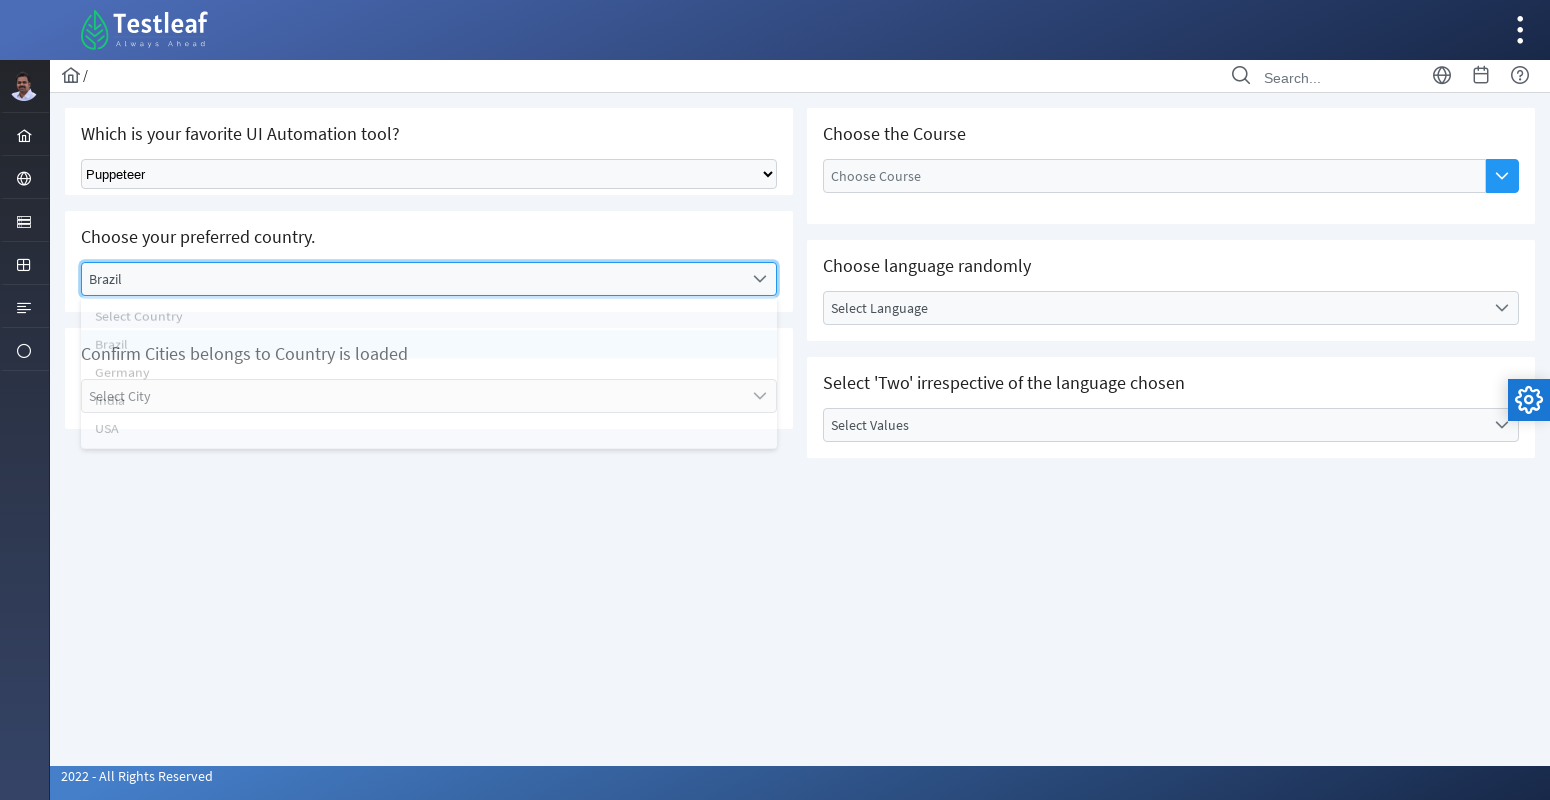

Selected country: Germany at (429, 383) on //li[contains(text(),'Germany')]
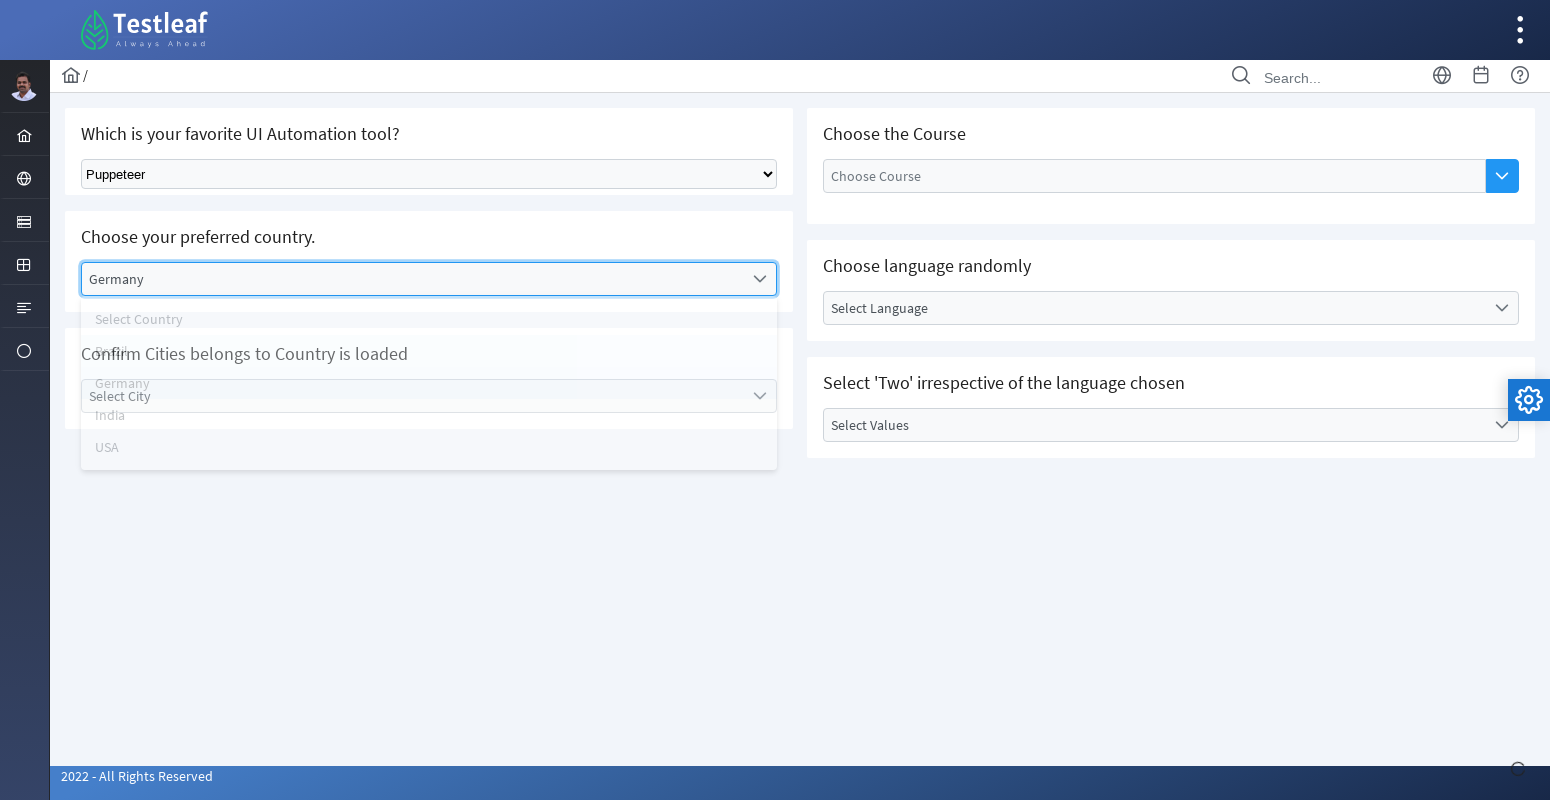

Waited for country 'Germany' label to be visible
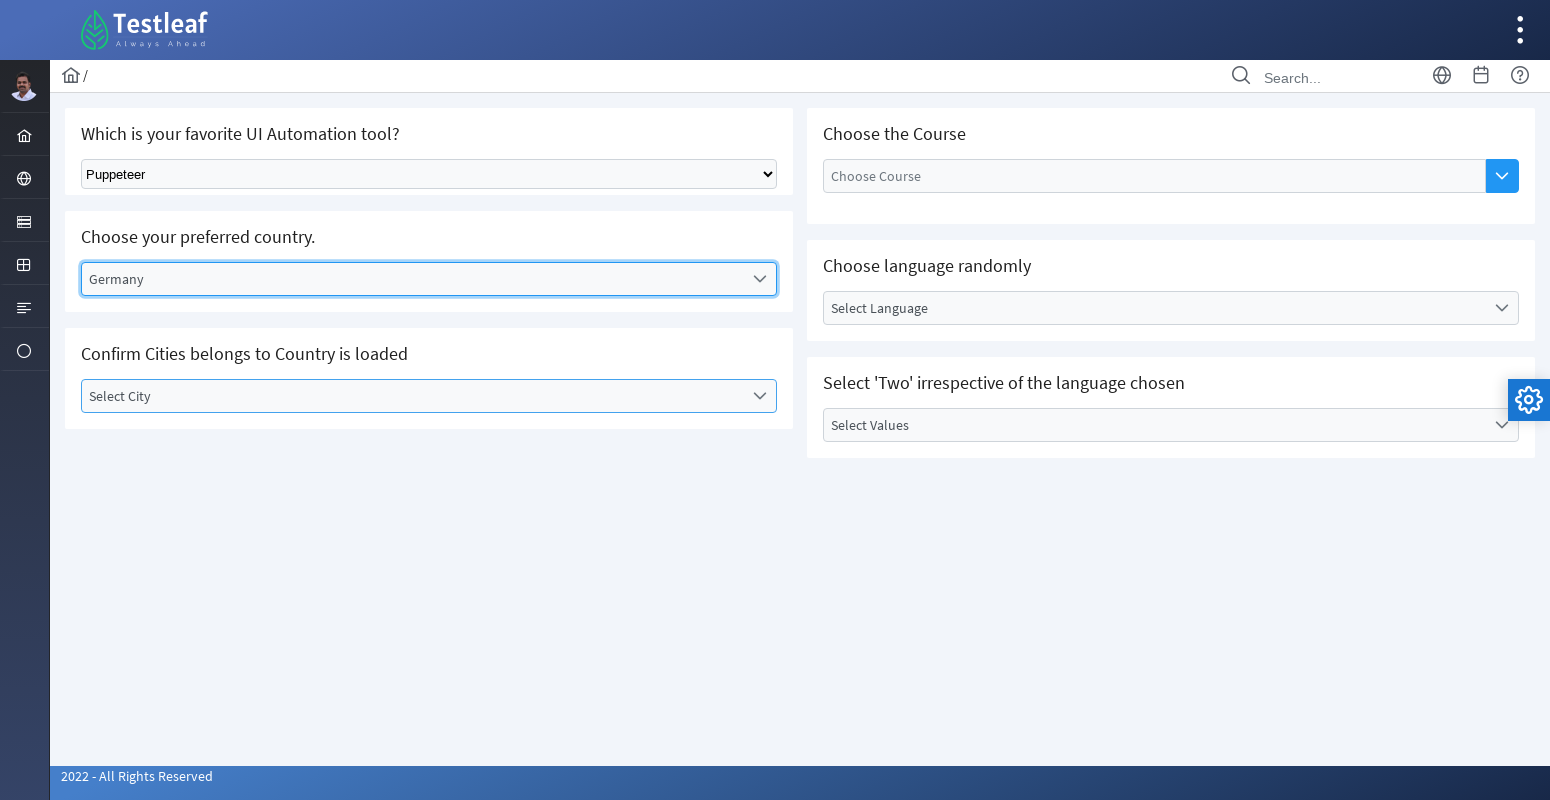

Retrieved cities dropdown for Germany
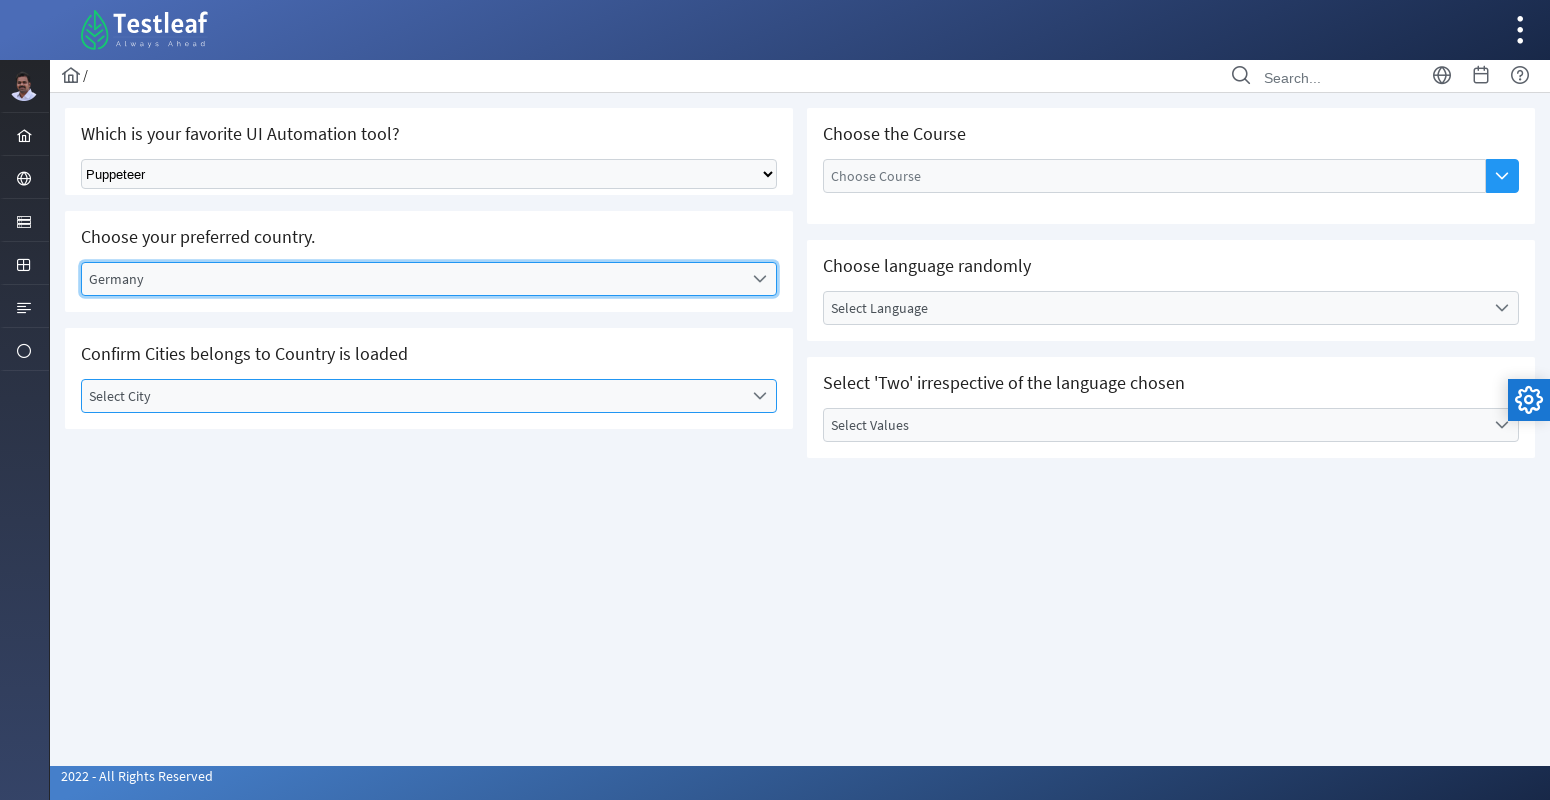

Verified country 'Germany' label visibility
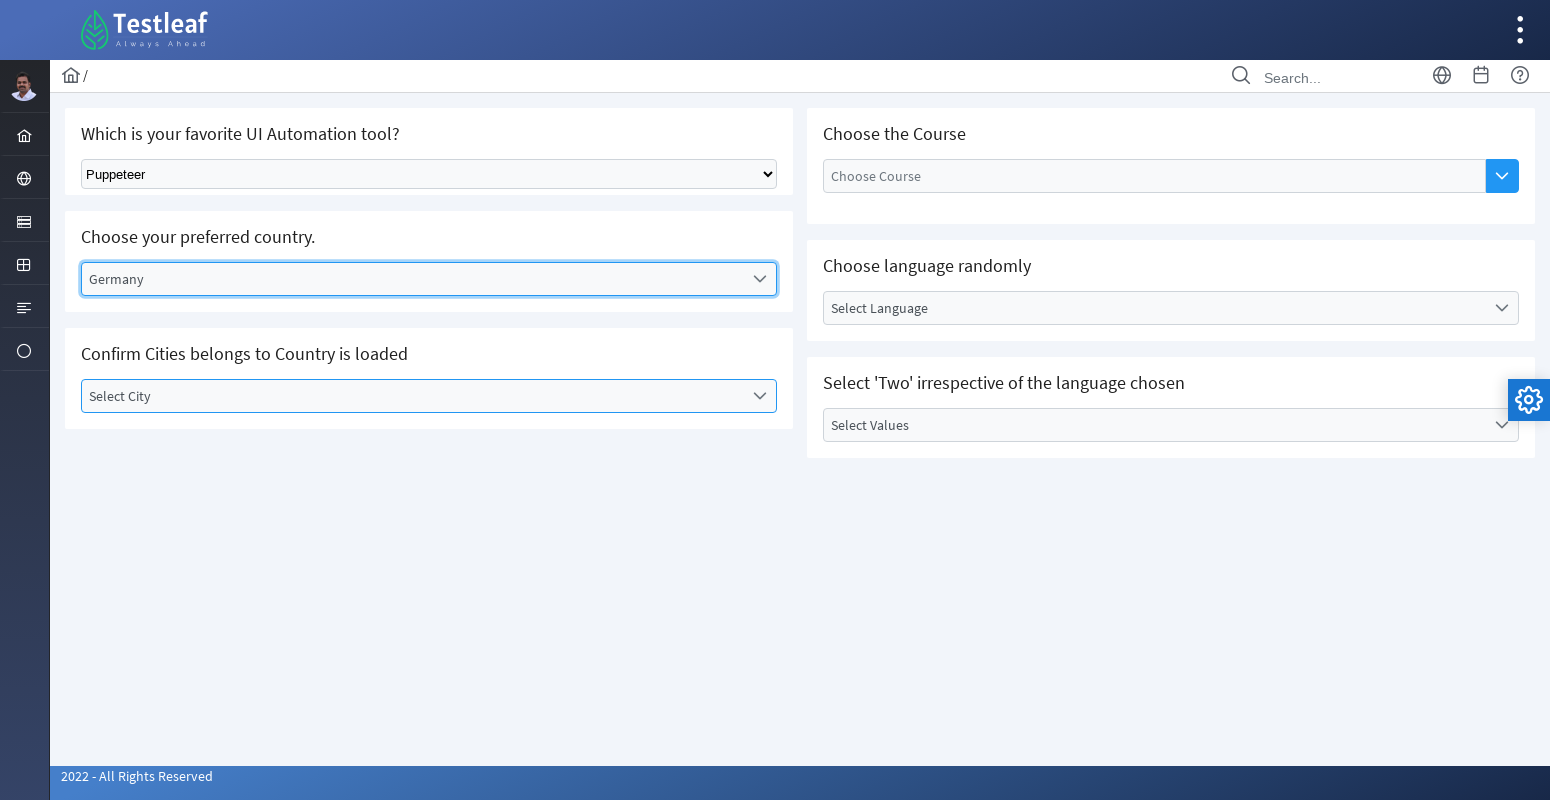

Clicked on country 'Germany' dropdown to close it at (429, 279) on //label[text()='Germany']/..
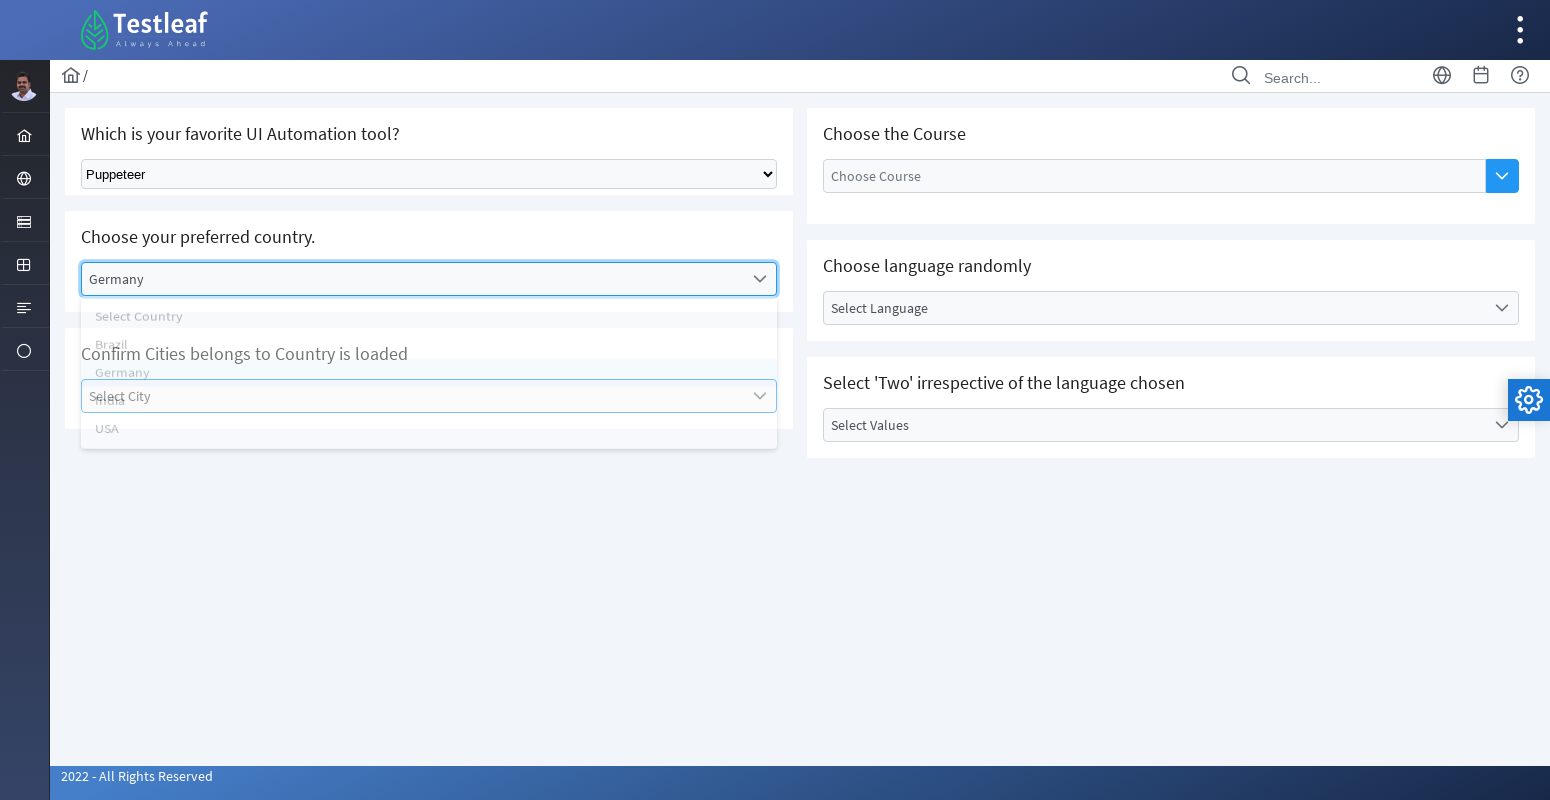

Selected country: India at (429, 415) on //li[contains(text(),'India')]
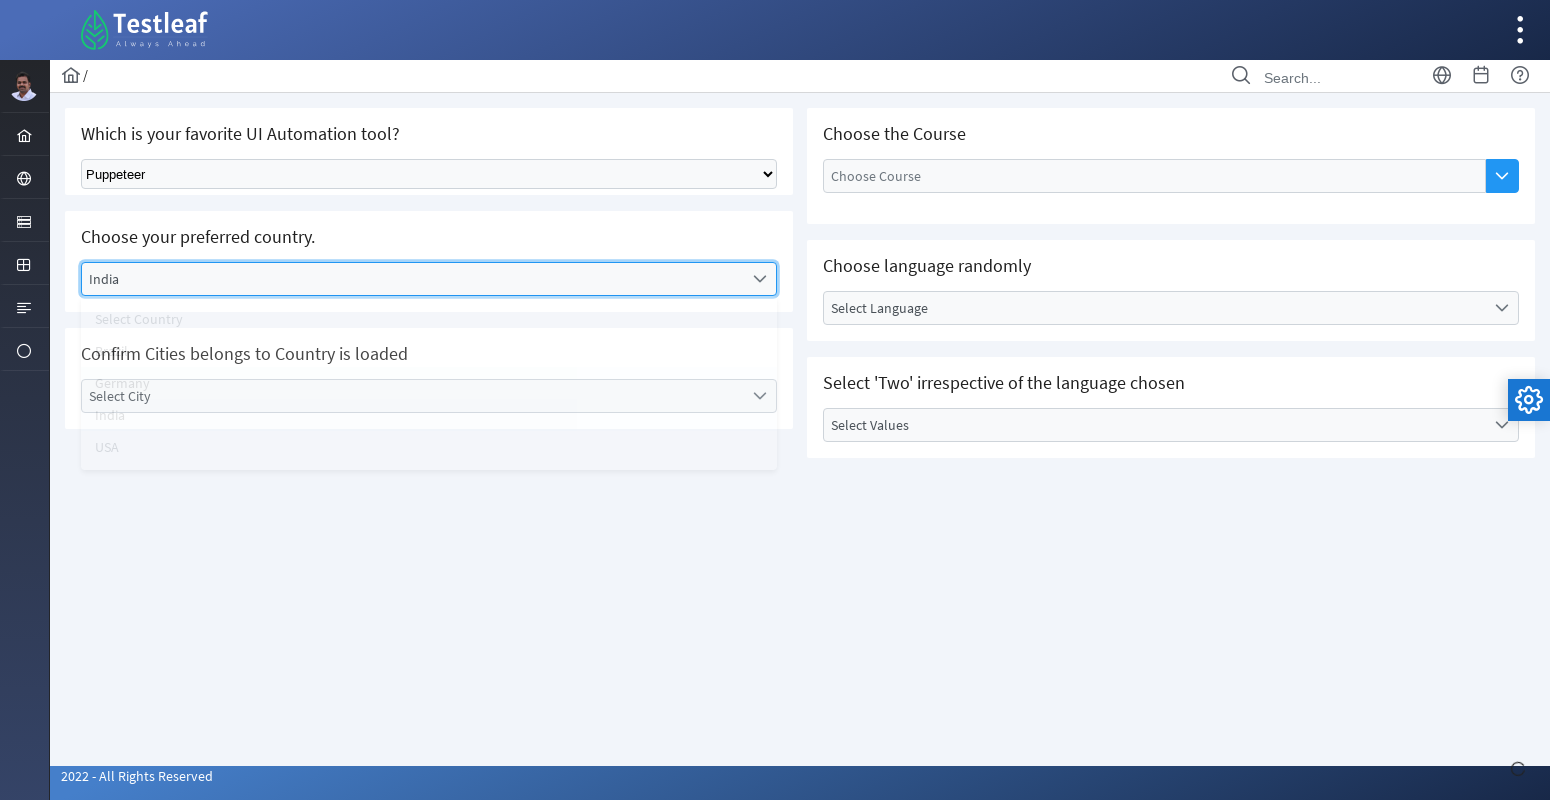

Waited for country 'India' label to be visible
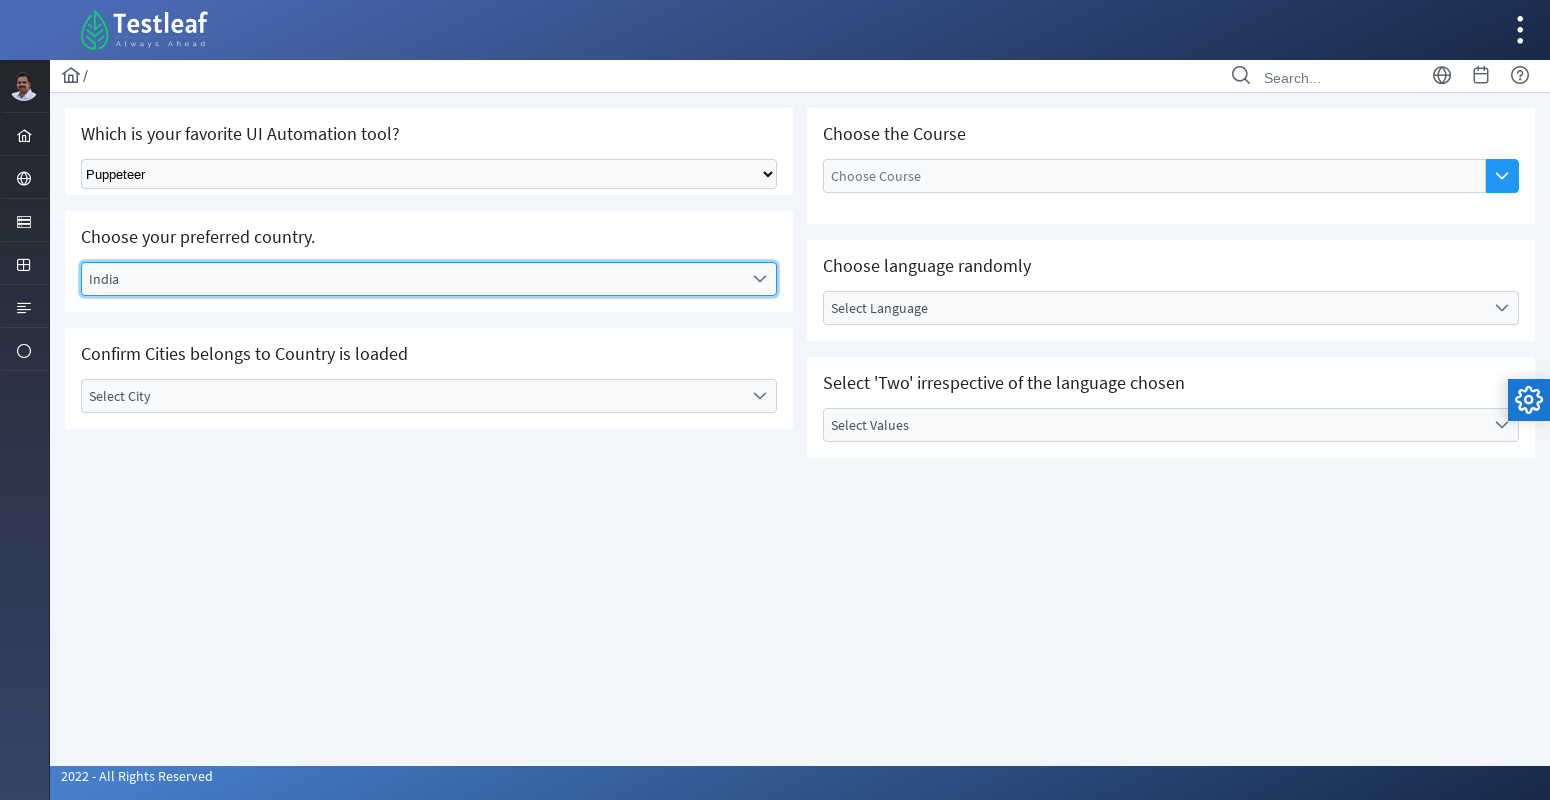

Retrieved cities dropdown for India
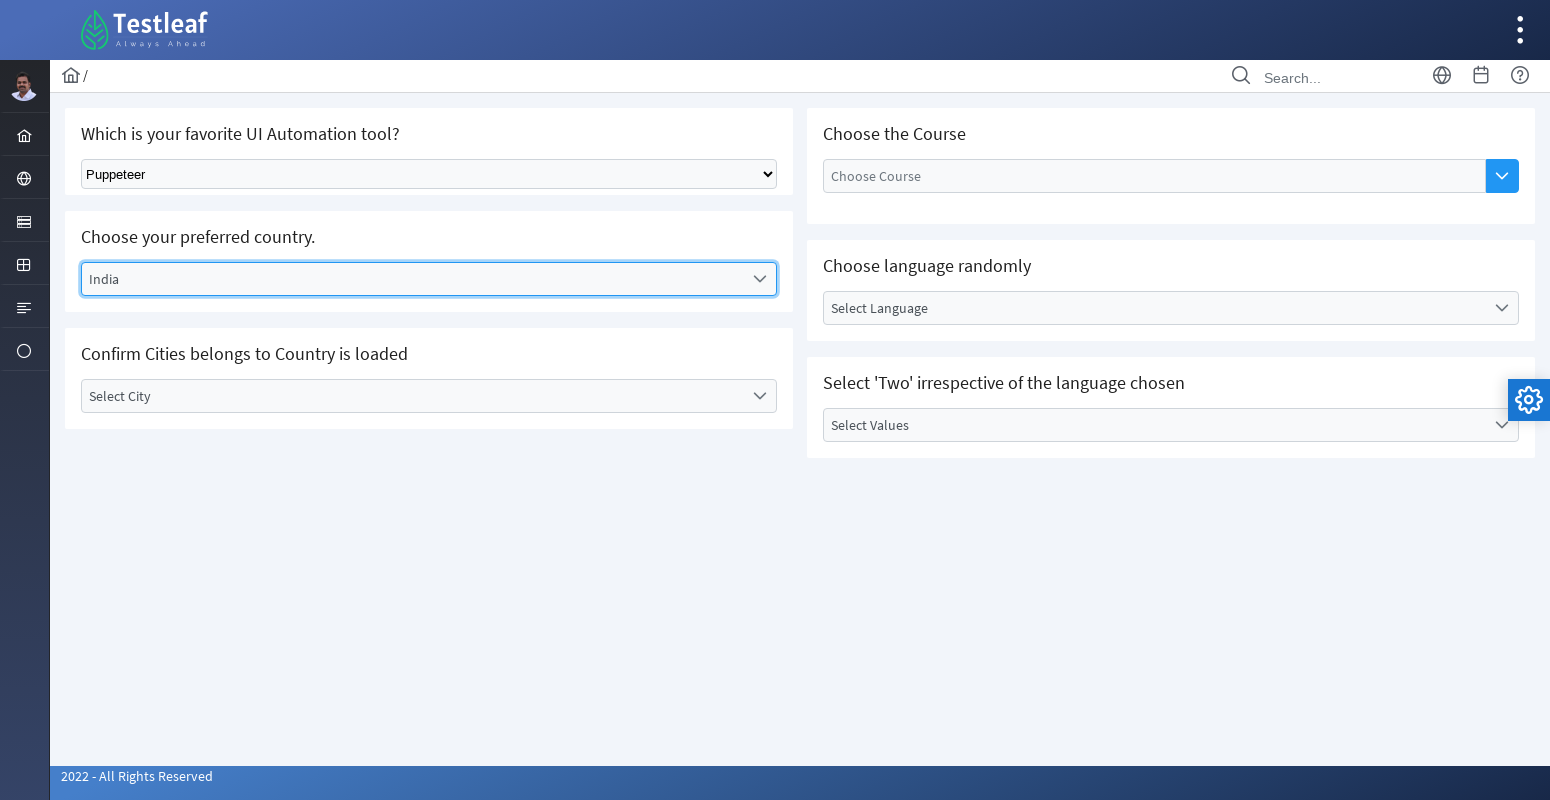

Verified country 'India' label visibility
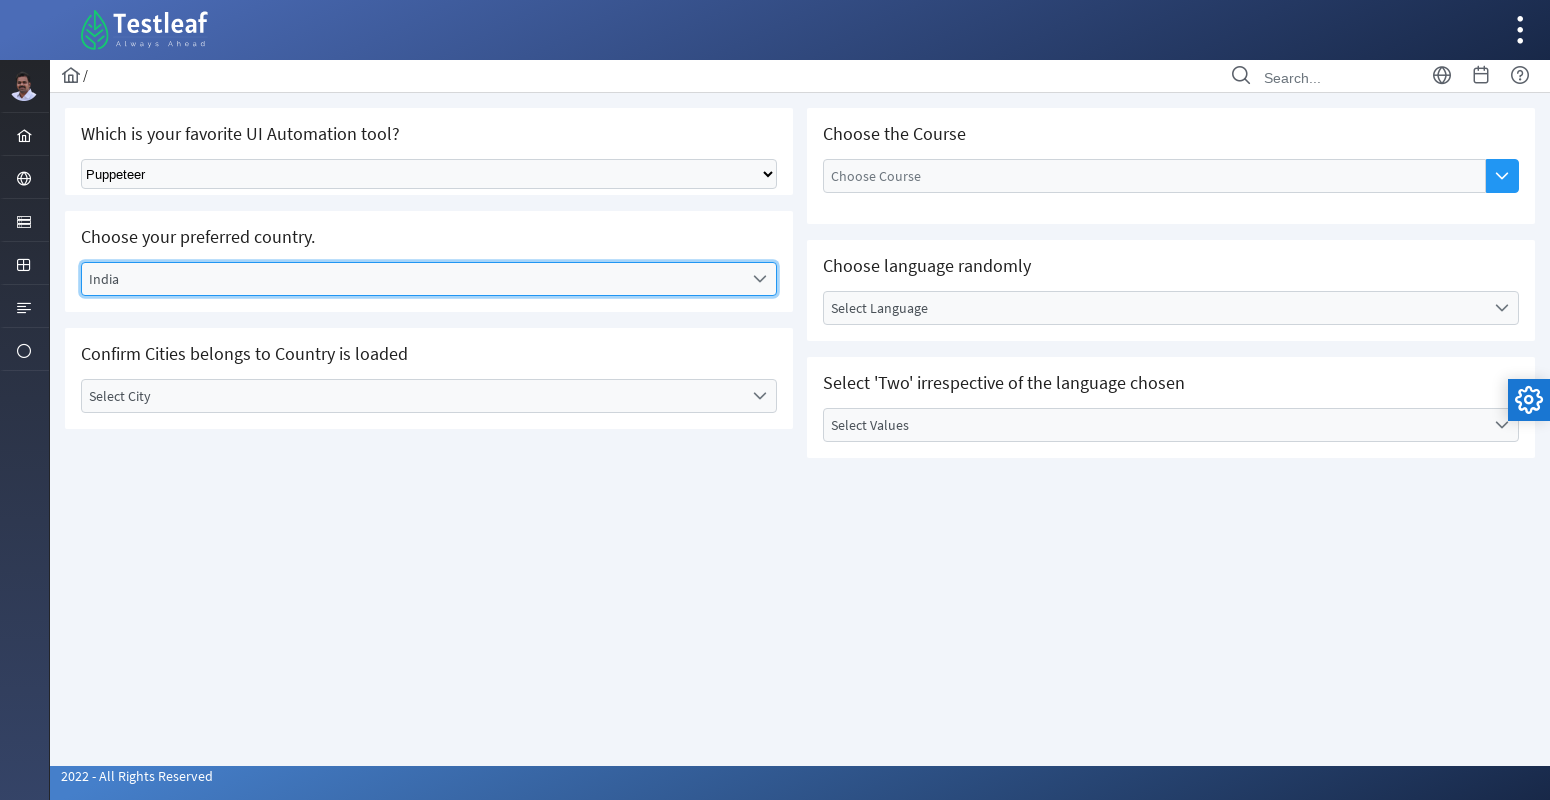

Clicked on country 'India' dropdown to close it at (429, 279) on //label[text()='India']/..
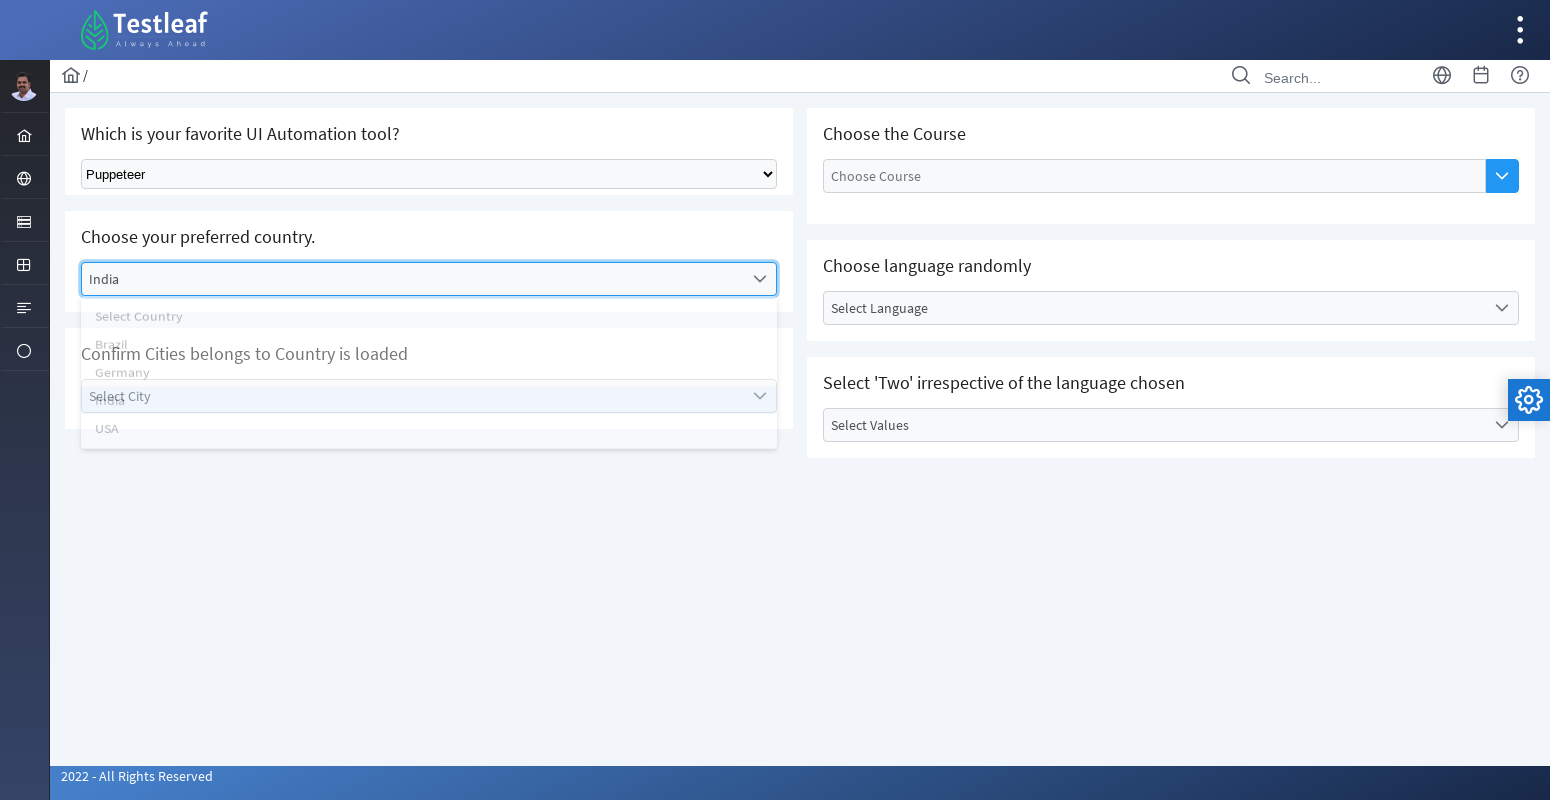

Selected country: USA at (429, 447) on //li[contains(text(),'USA')]
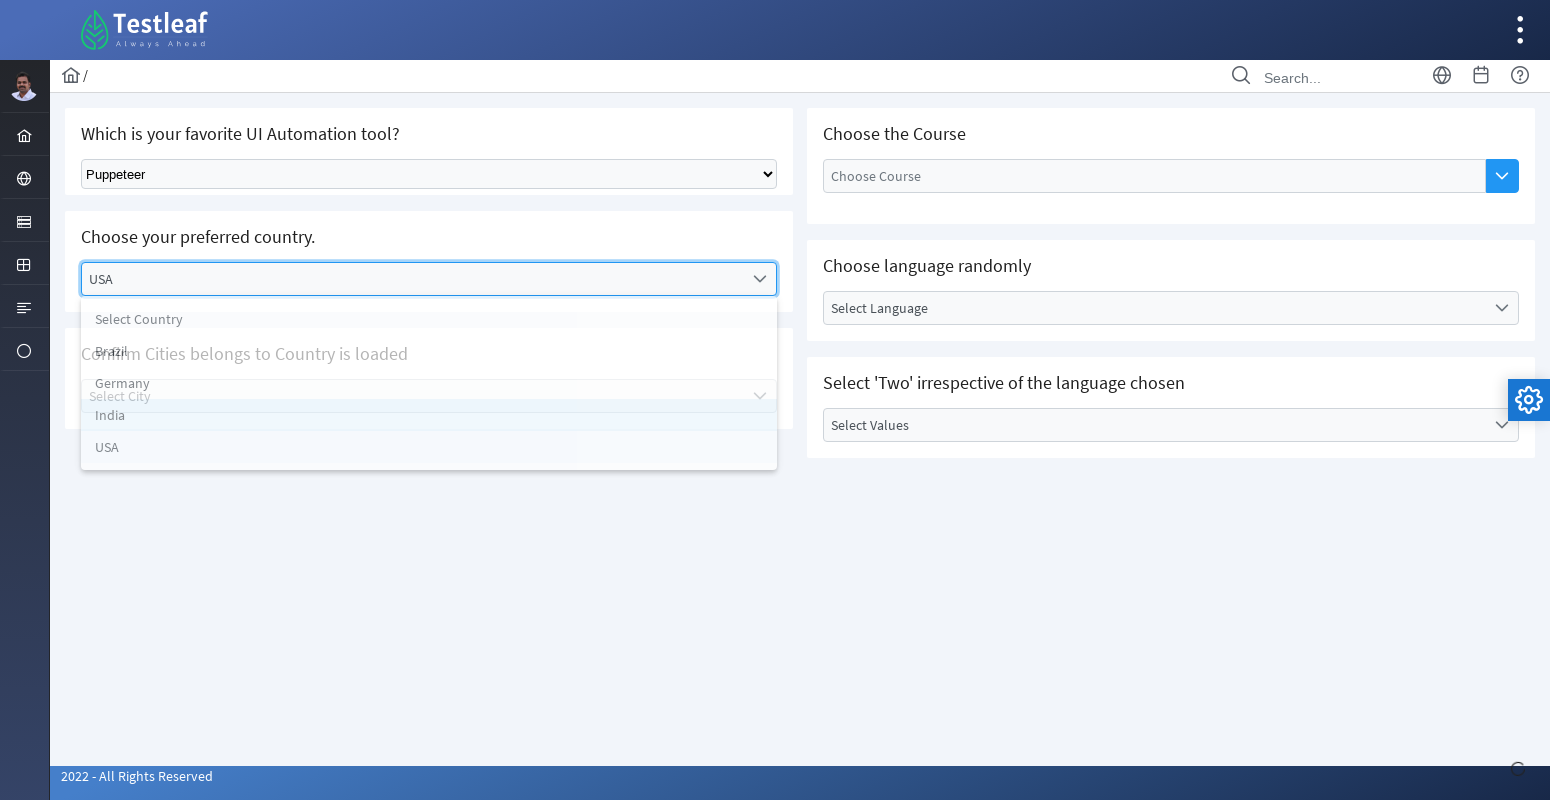

Waited for country 'USA' label to be visible
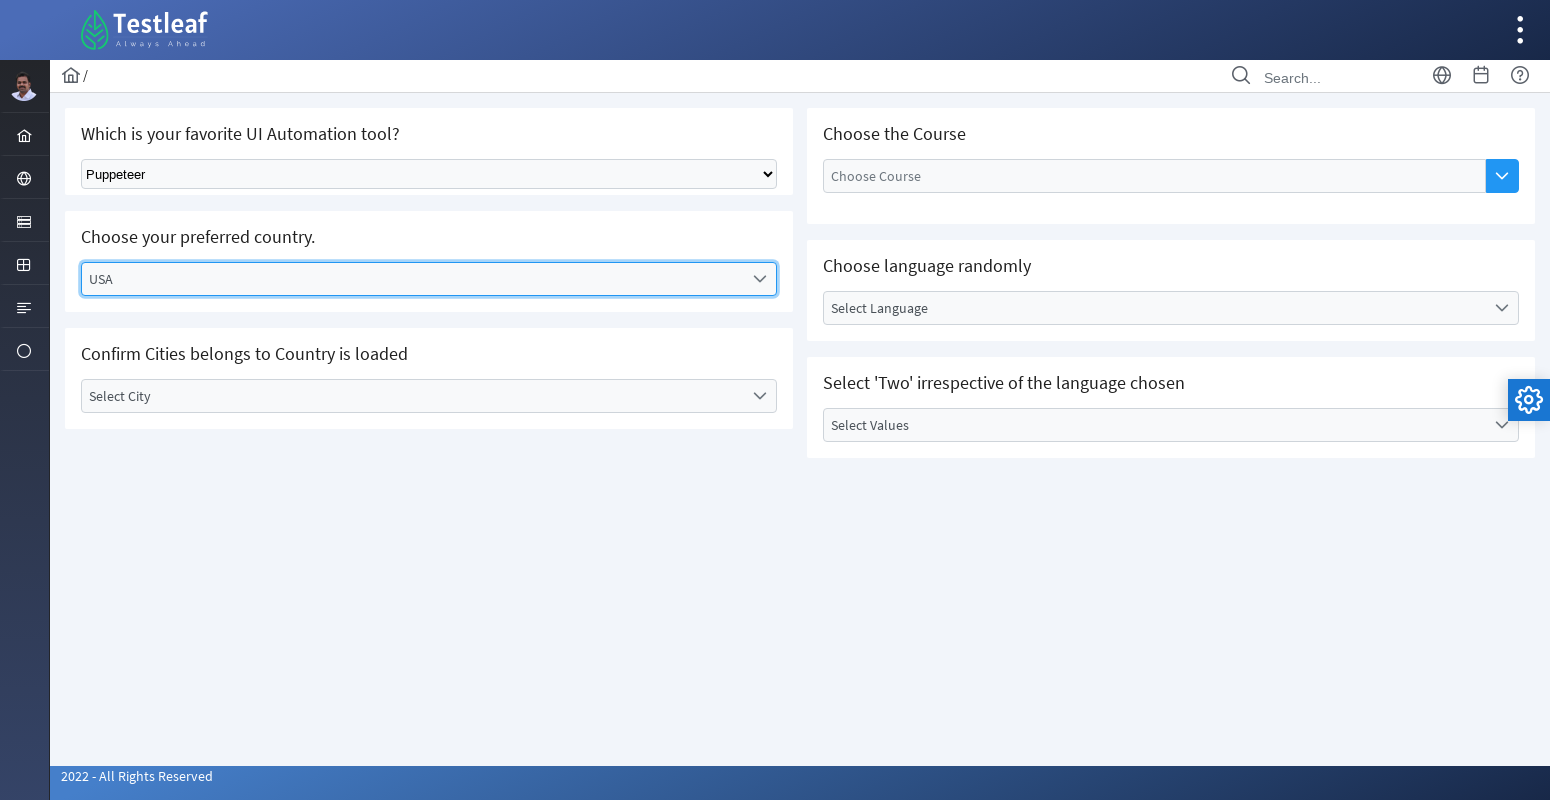

Retrieved cities dropdown for USA
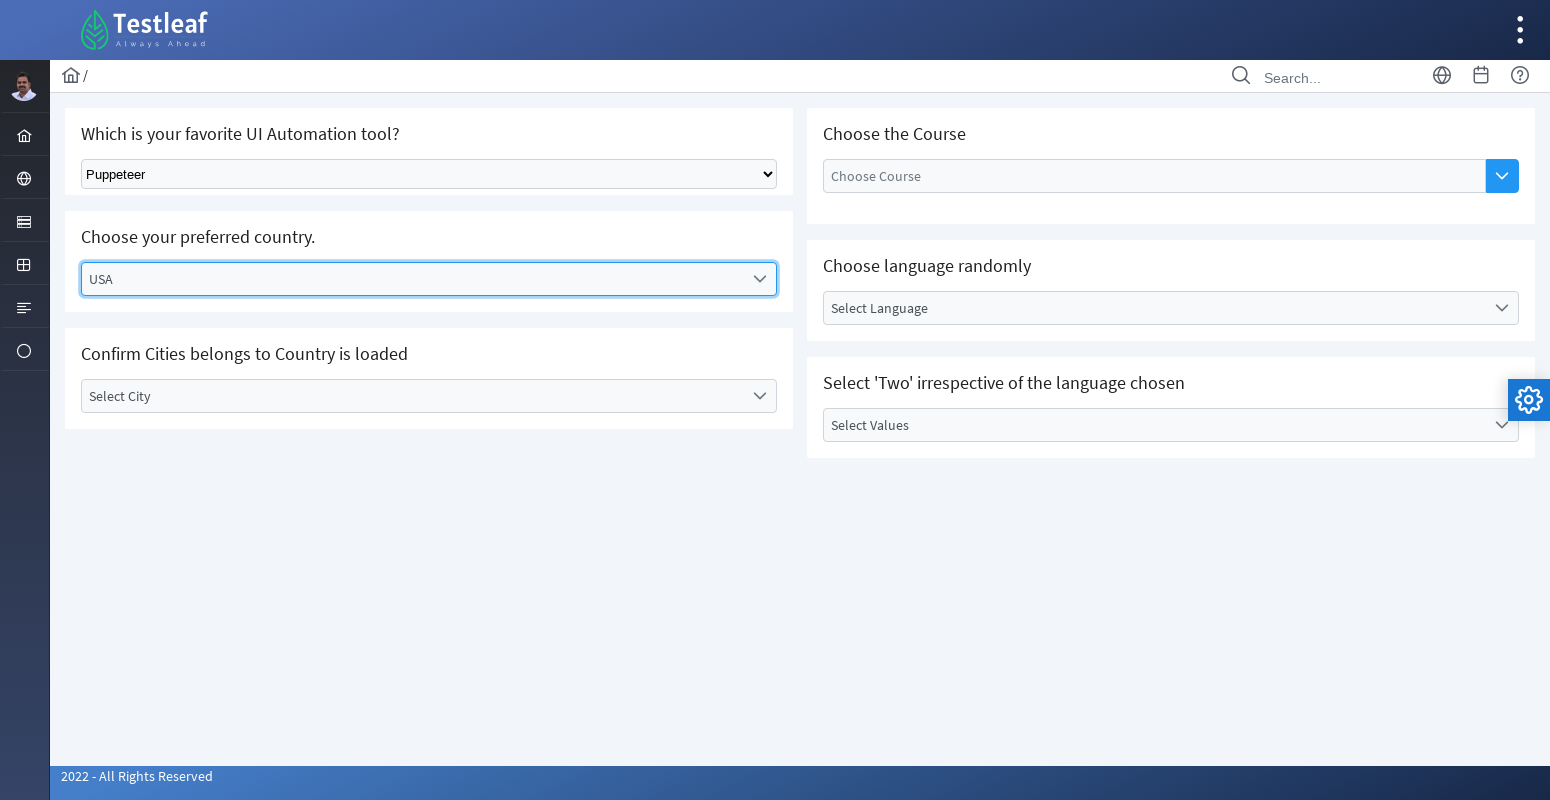

Waited for course selection button to be visible before selecting 'Appium'
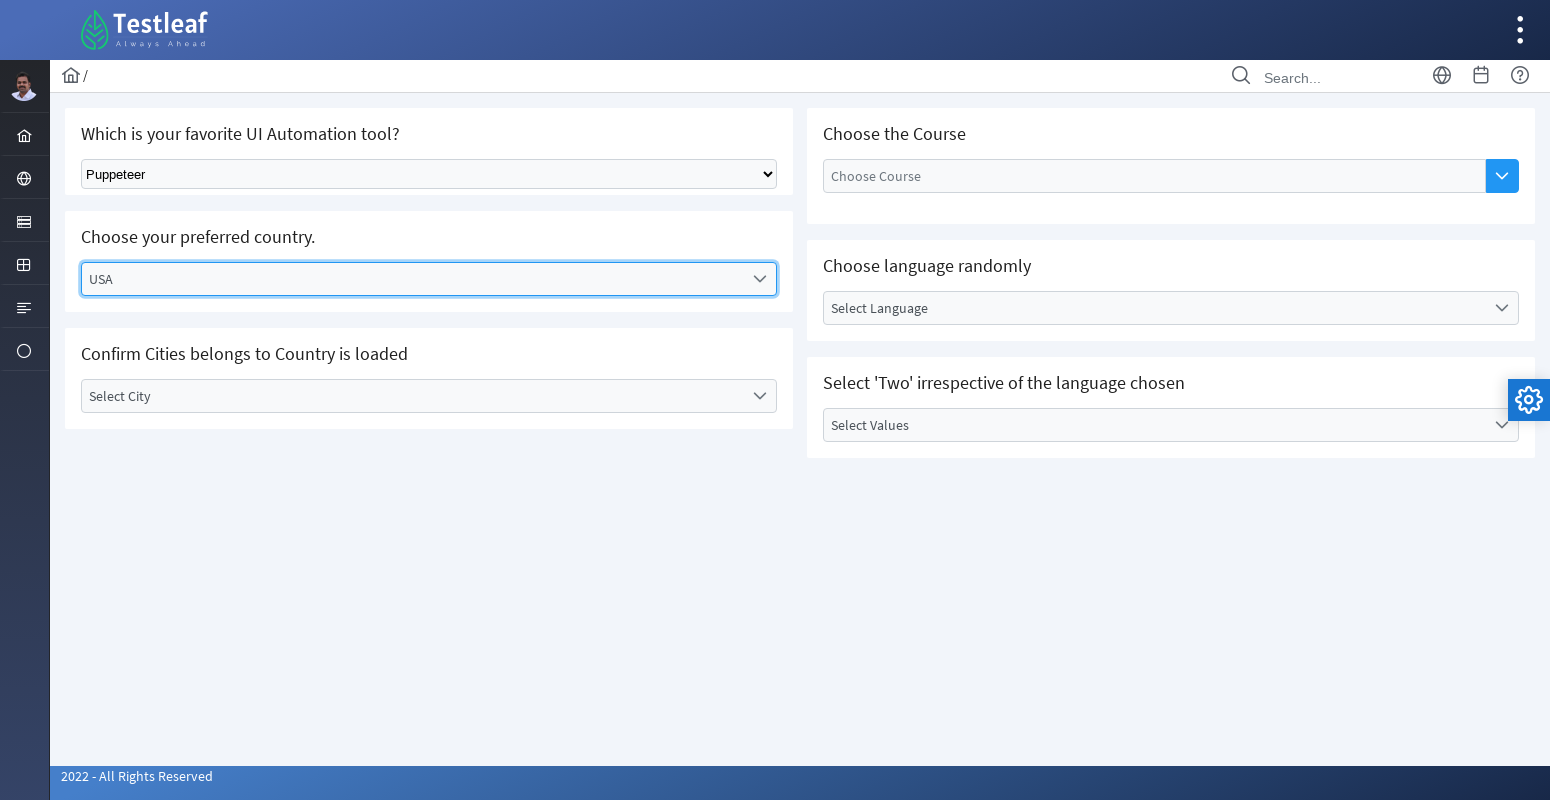

Clicked 'Show Options' button to display course options at (1502, 176) on internal:role=button[name="Show Options"i]
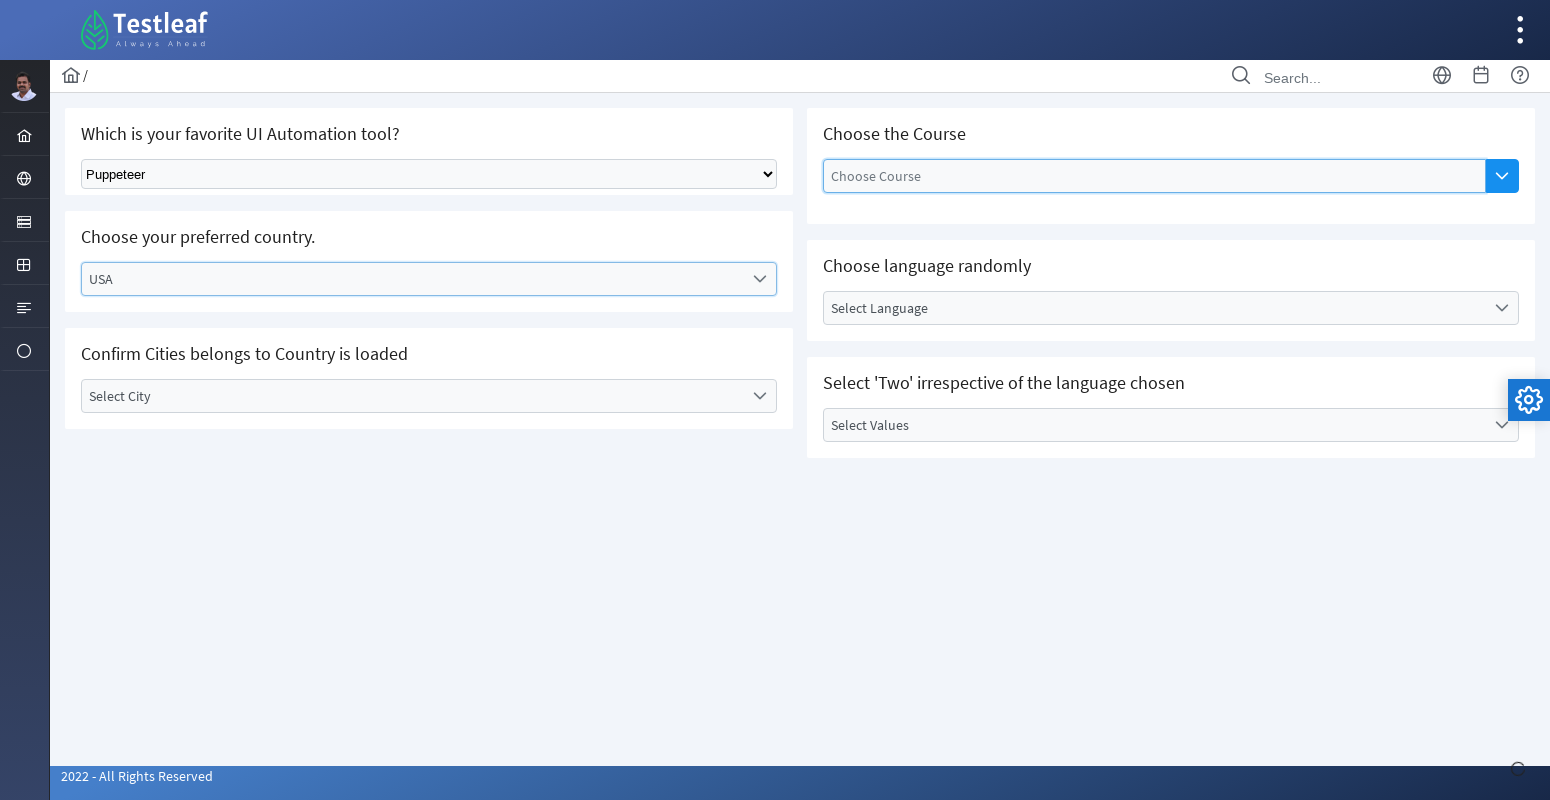

Selected course: Appium at (1154, 263) on //li[contains(text(),'Appium')]
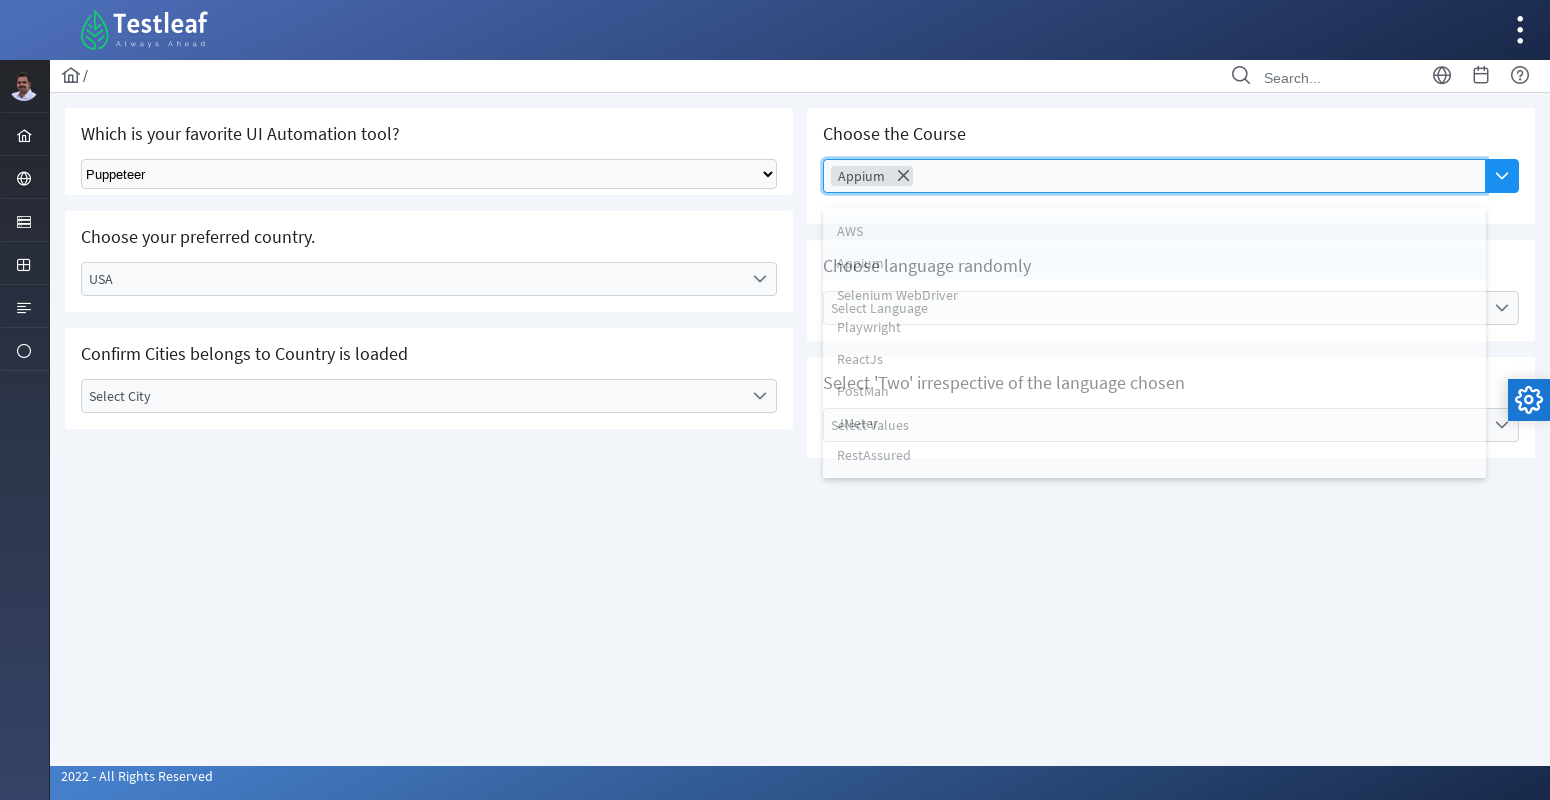

Waited for course selection button to be visible before selecting 'Selenium WebDriver'
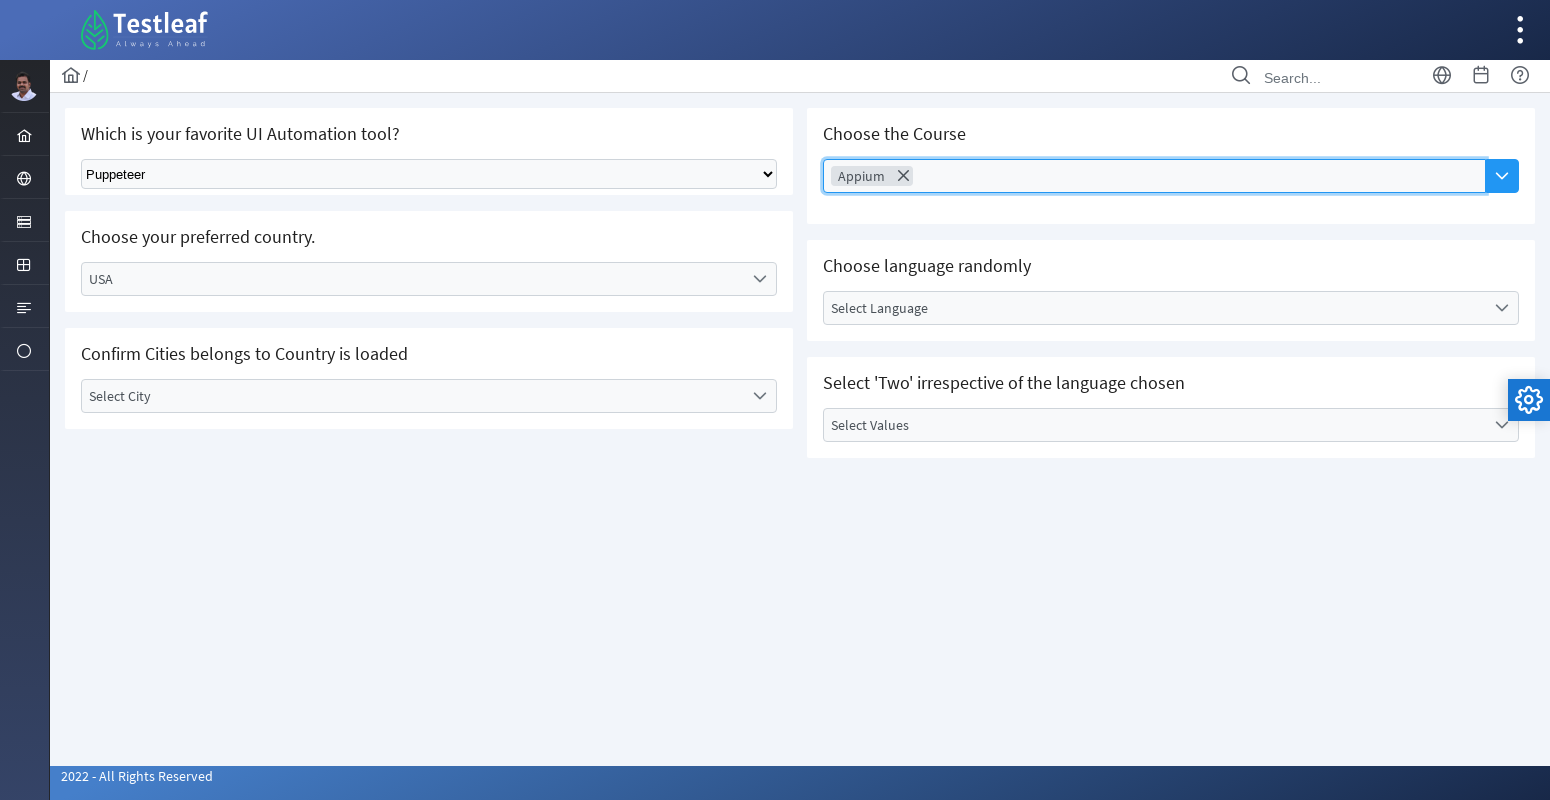

Clicked 'Show Options' button to display course options at (1502, 176) on internal:role=button[name="Show Options"i]
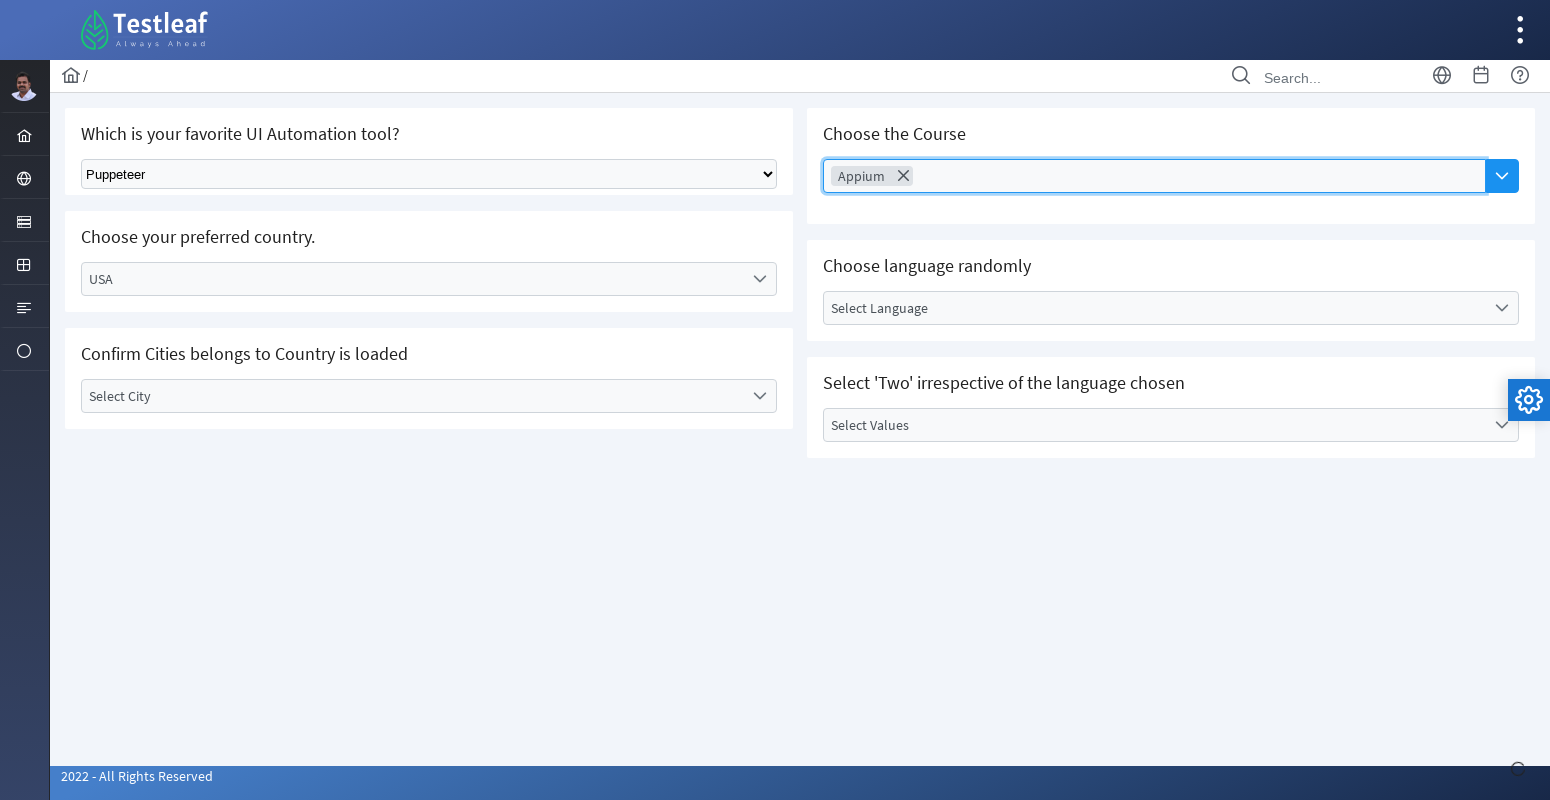

Selected course: Selenium WebDriver at (1154, 295) on //li[contains(text(),'Selenium WebDriver')]
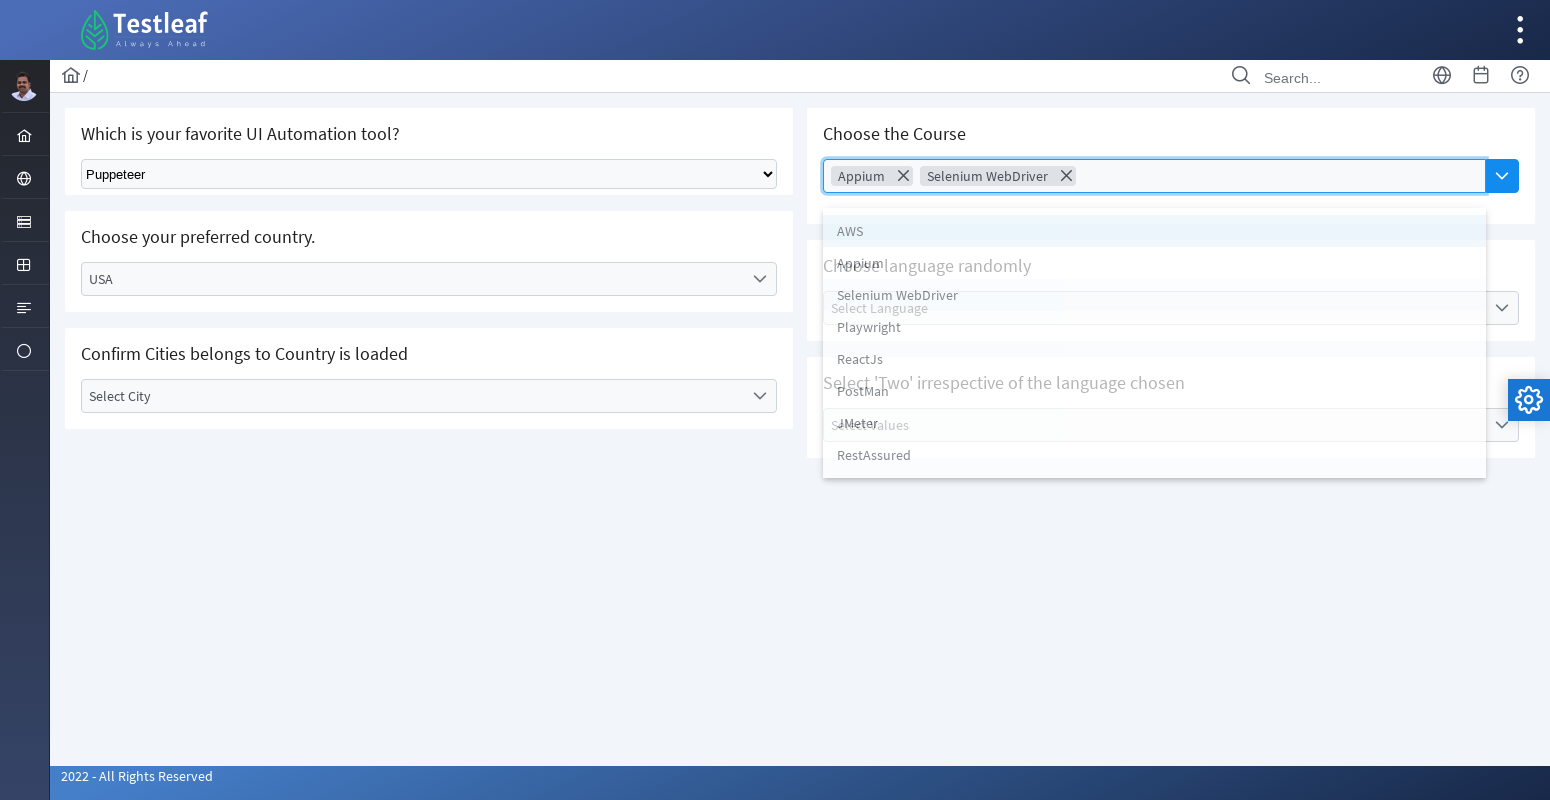

Waited for course selection button to be visible before selecting 'RestAssured'
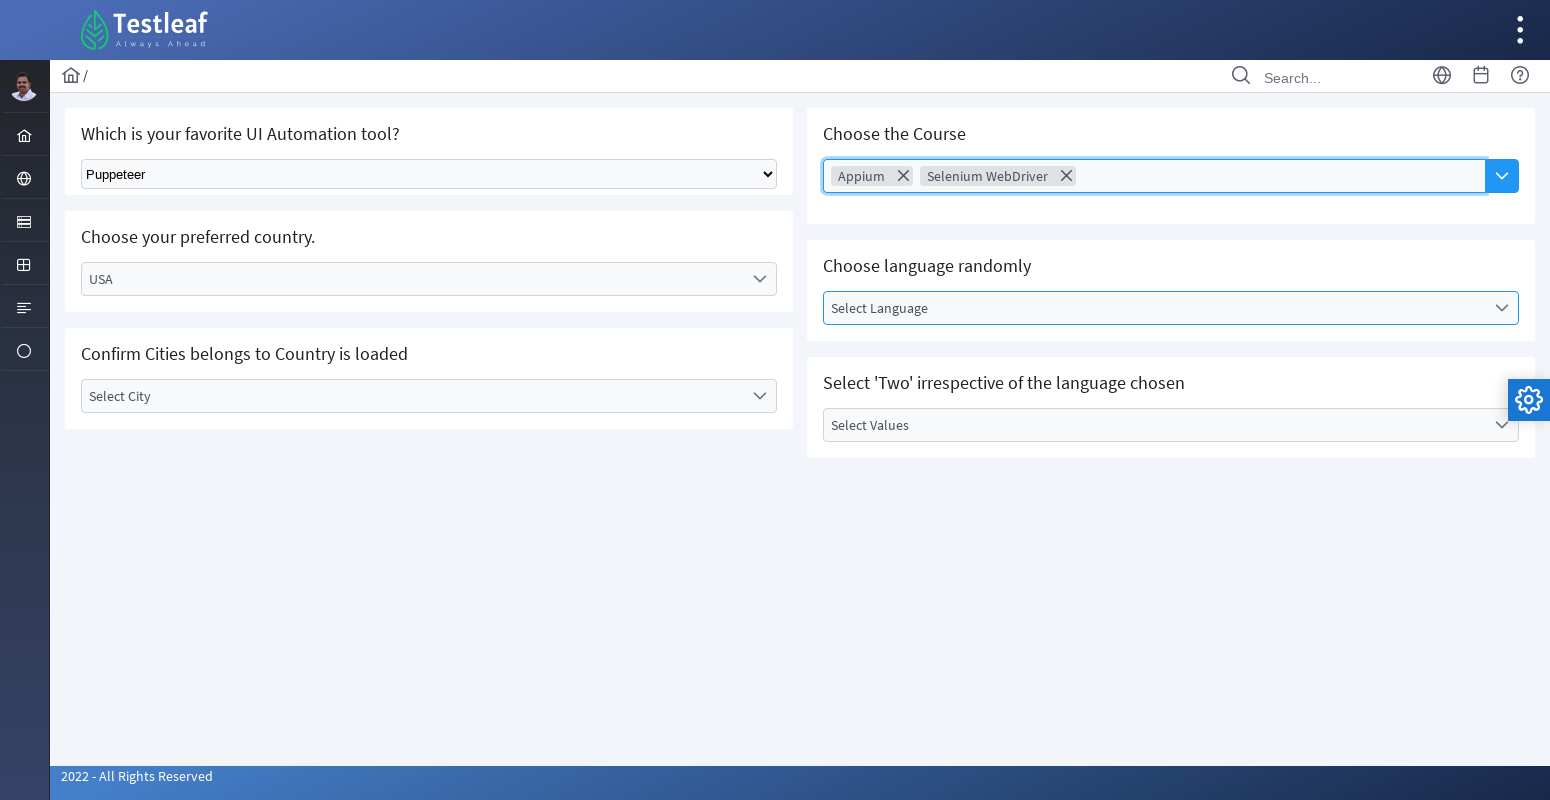

Clicked 'Show Options' button to display course options at (1502, 176) on internal:role=button[name="Show Options"i]
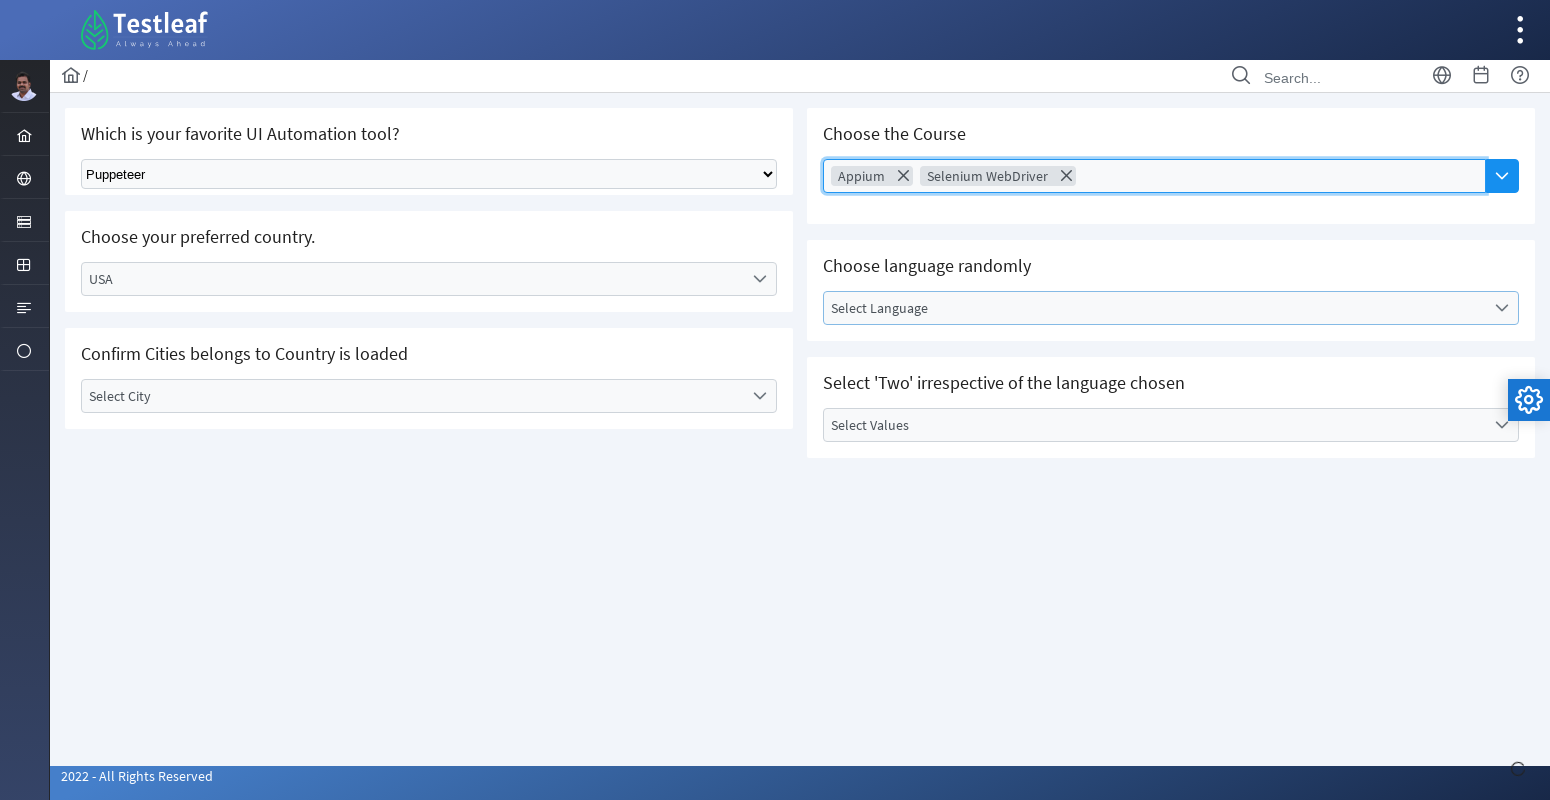

Selected course: RestAssured at (1154, 406) on //li[contains(text(),'RestAssured')]
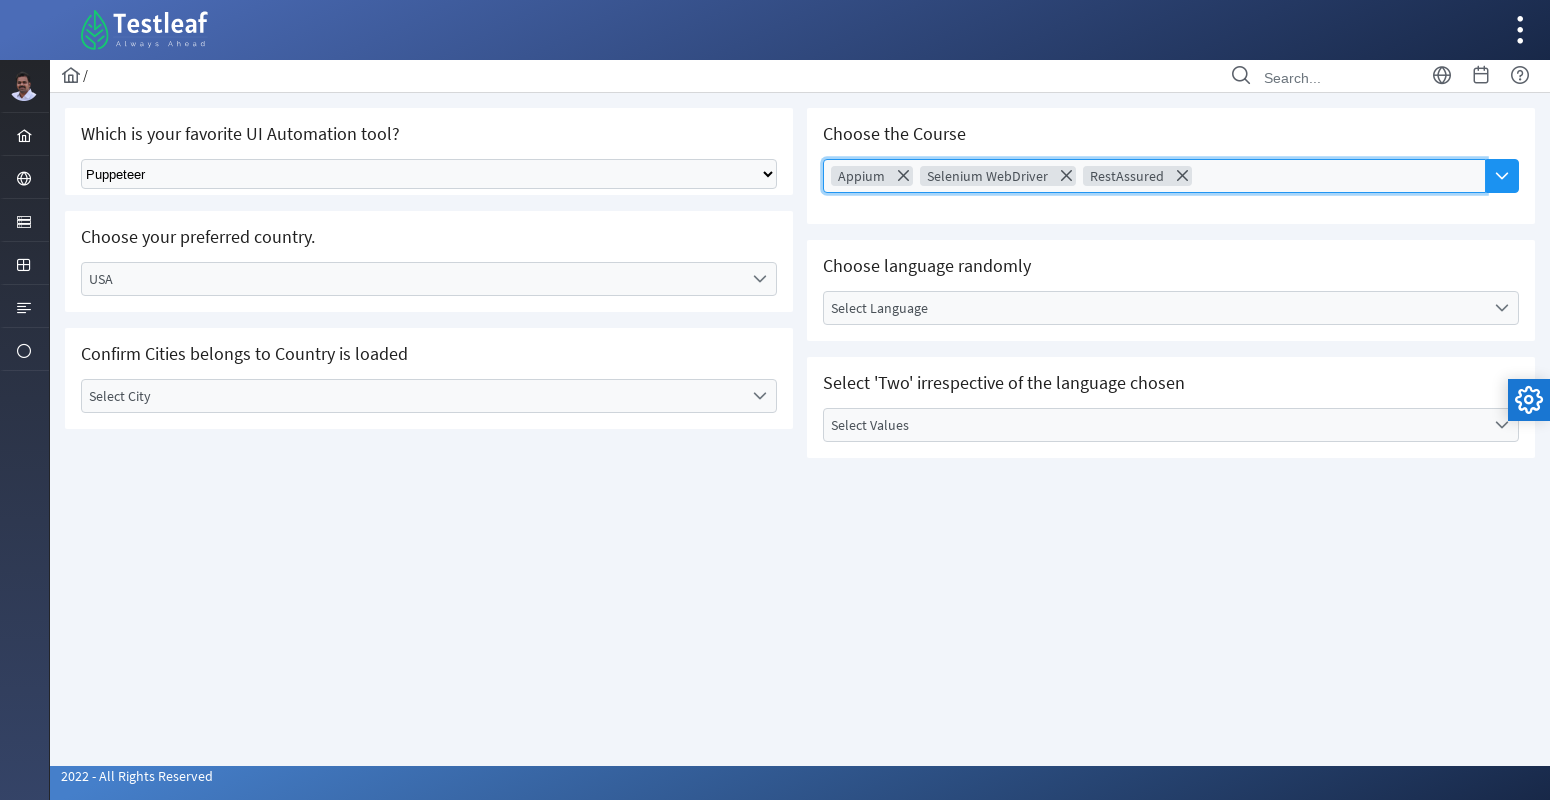

Clicked on language dropdown to open it at (1171, 308) on xpath=//h5[text()='Choose language randomly']/following-sibling::div
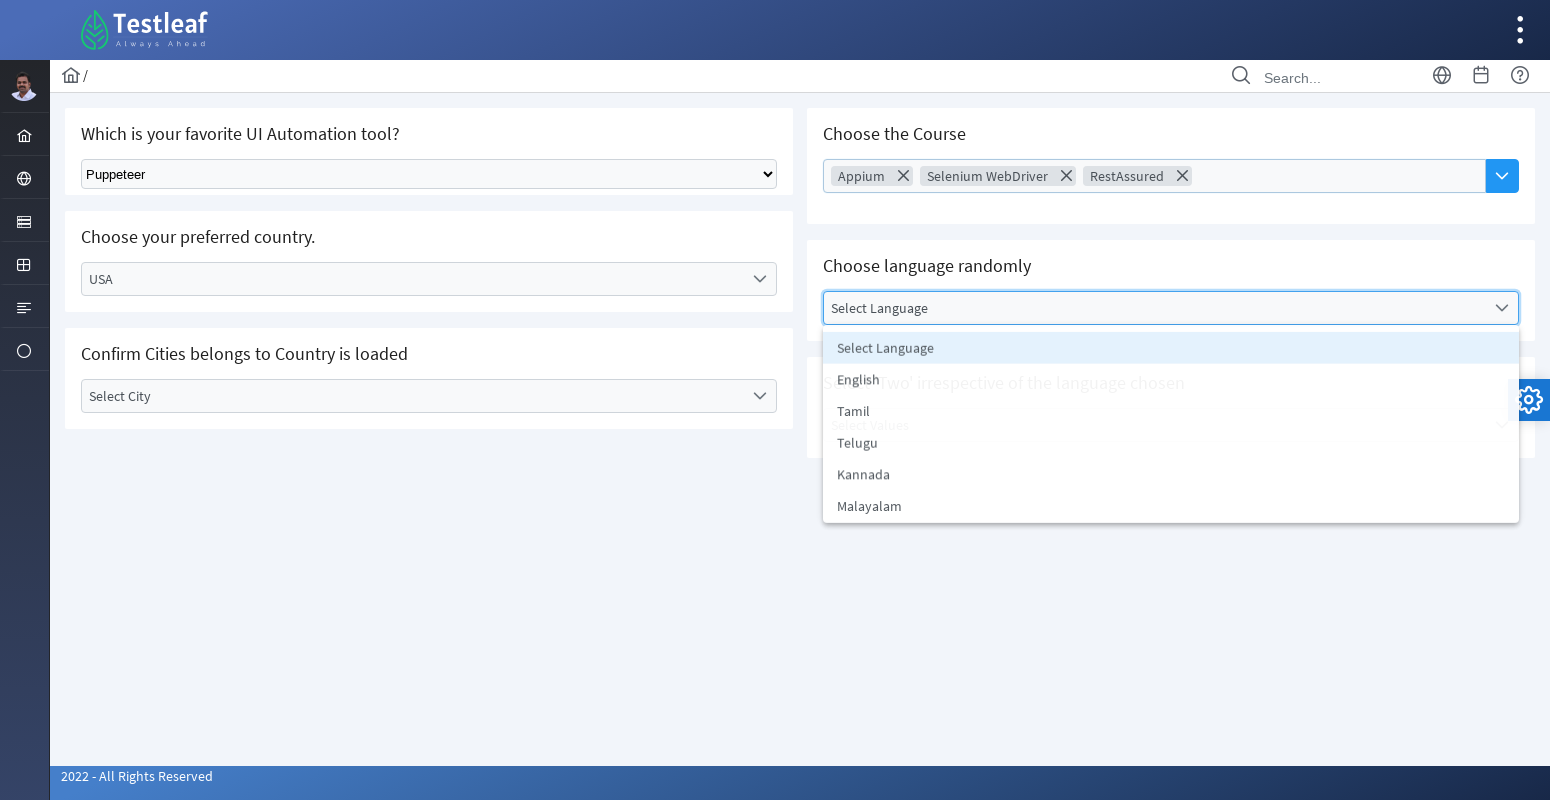

Retrieved language list with 7 options
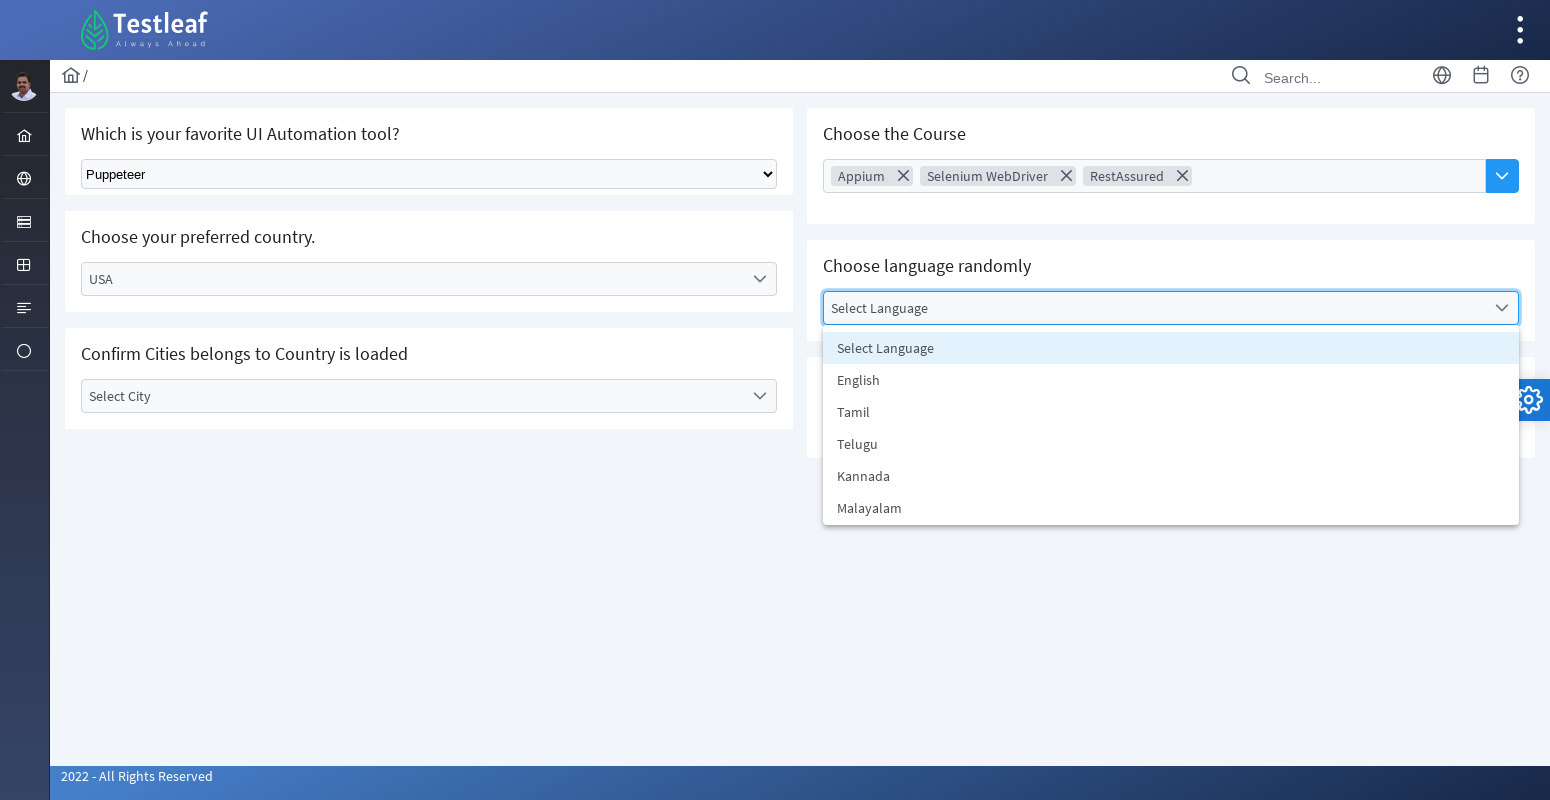

Defined language to 'Two' mapping for 5 languages
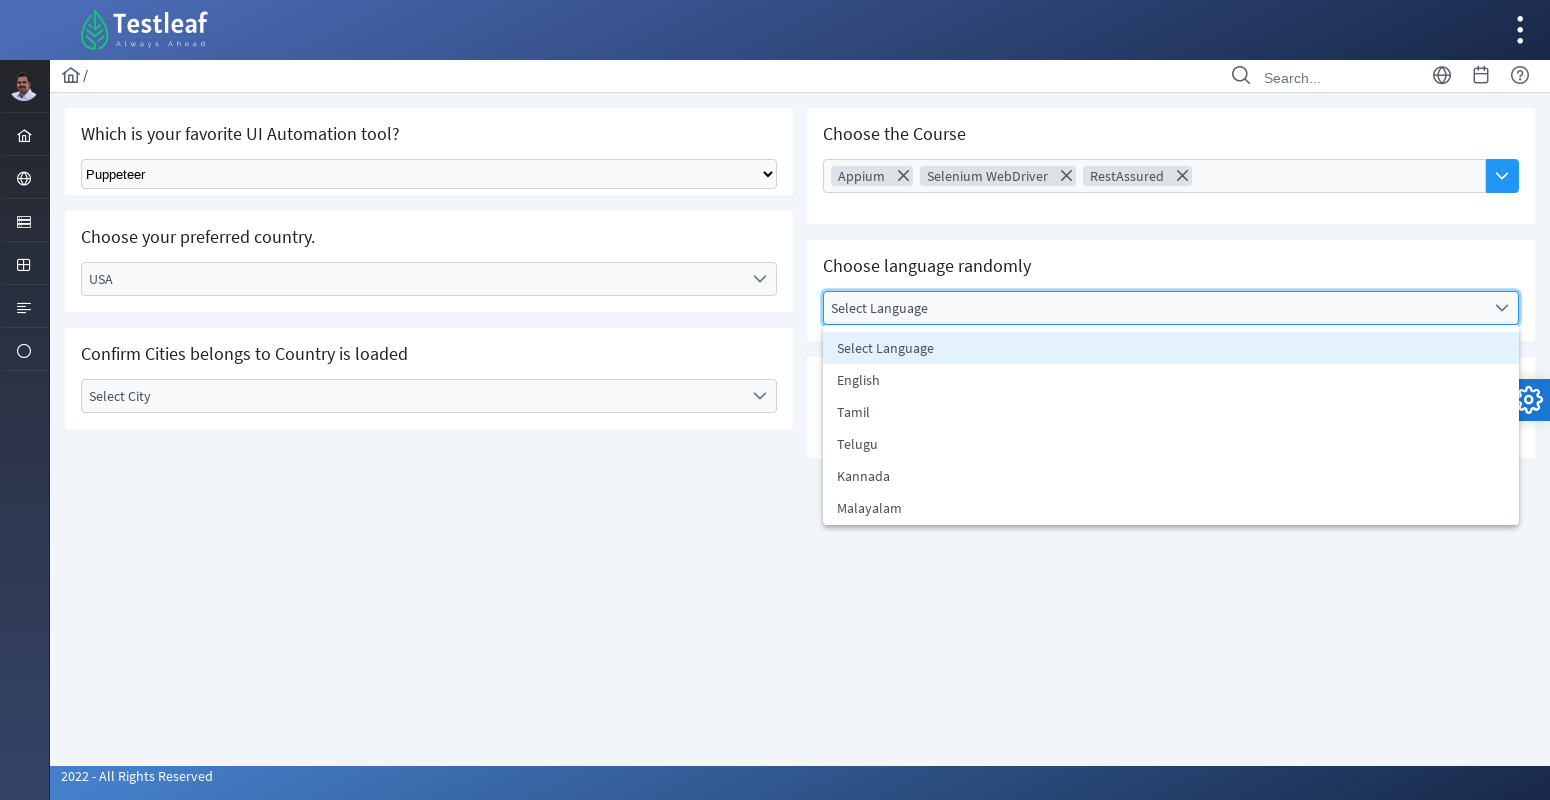

Selected language: English at (1171, 380) on //li[contains(text(),'English')]
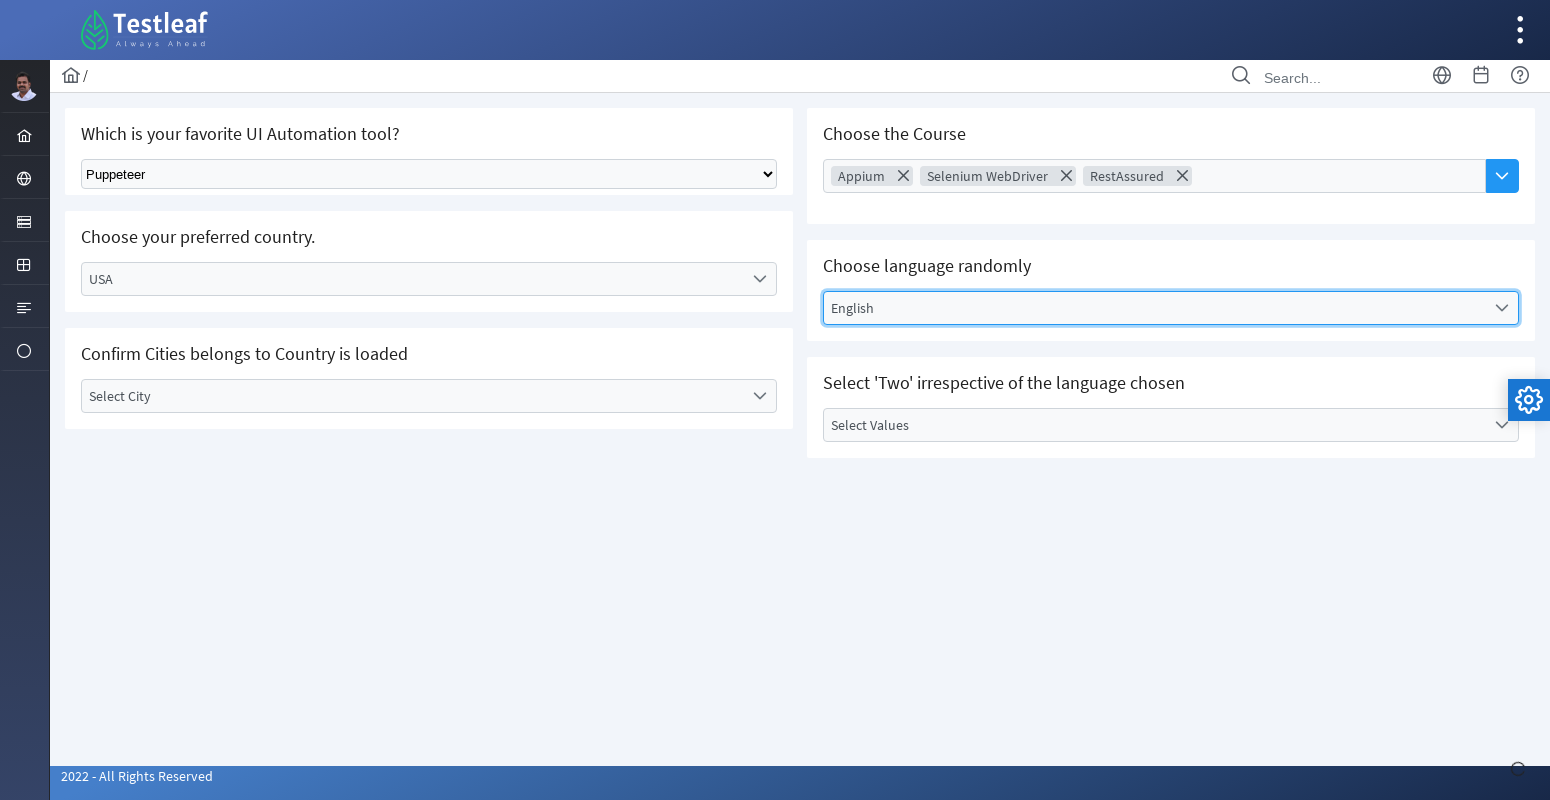

Clicked on number dropdown for language 'English' at (1171, 425) on //h5[contains(text(),"Select 'Two' irrespective of the language chosen")]/follow
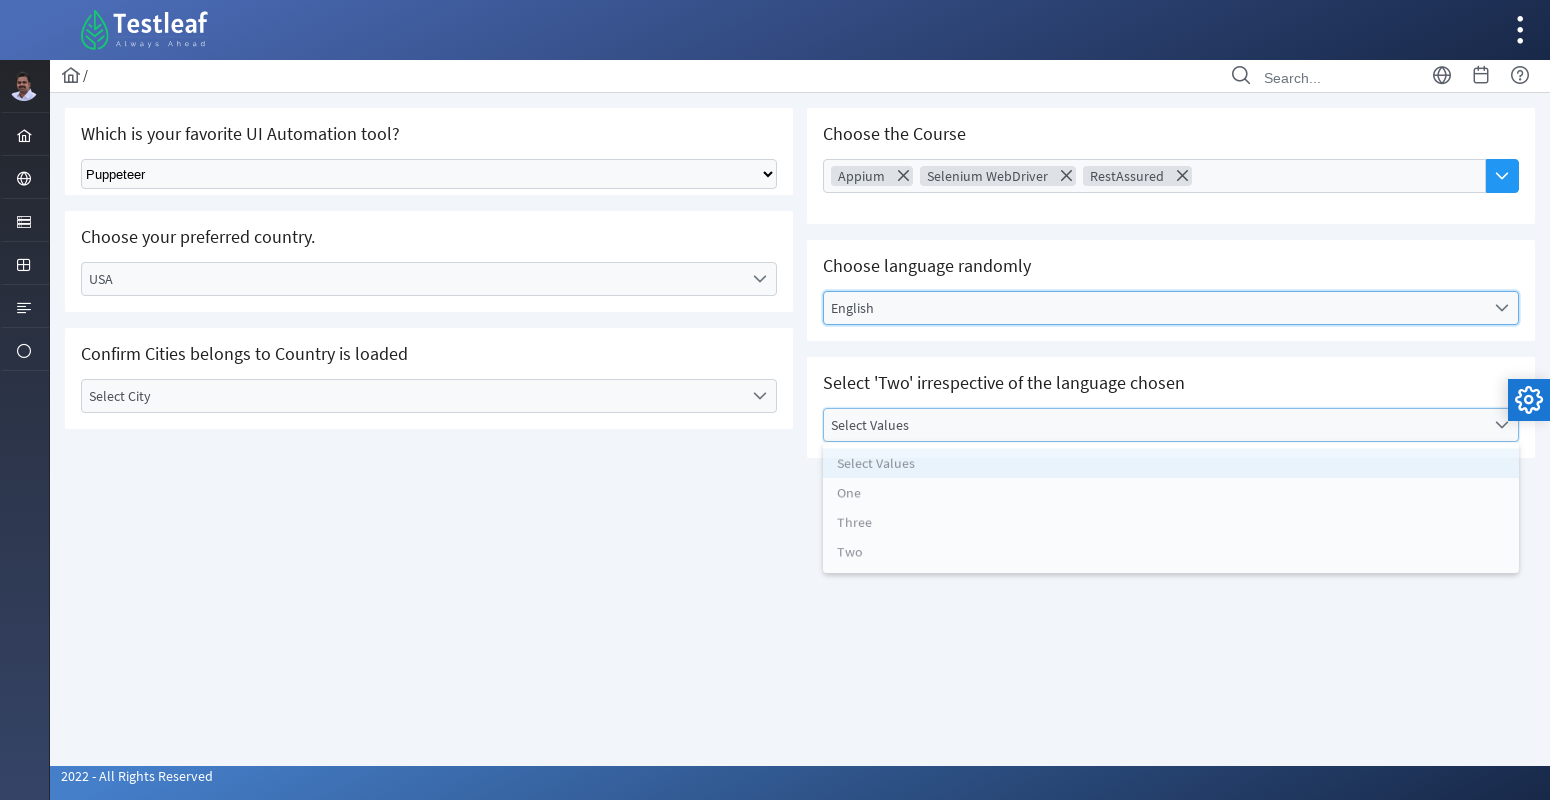

Selected 'Two' in English: Two at (1171, 561) on //li[text()='Two']
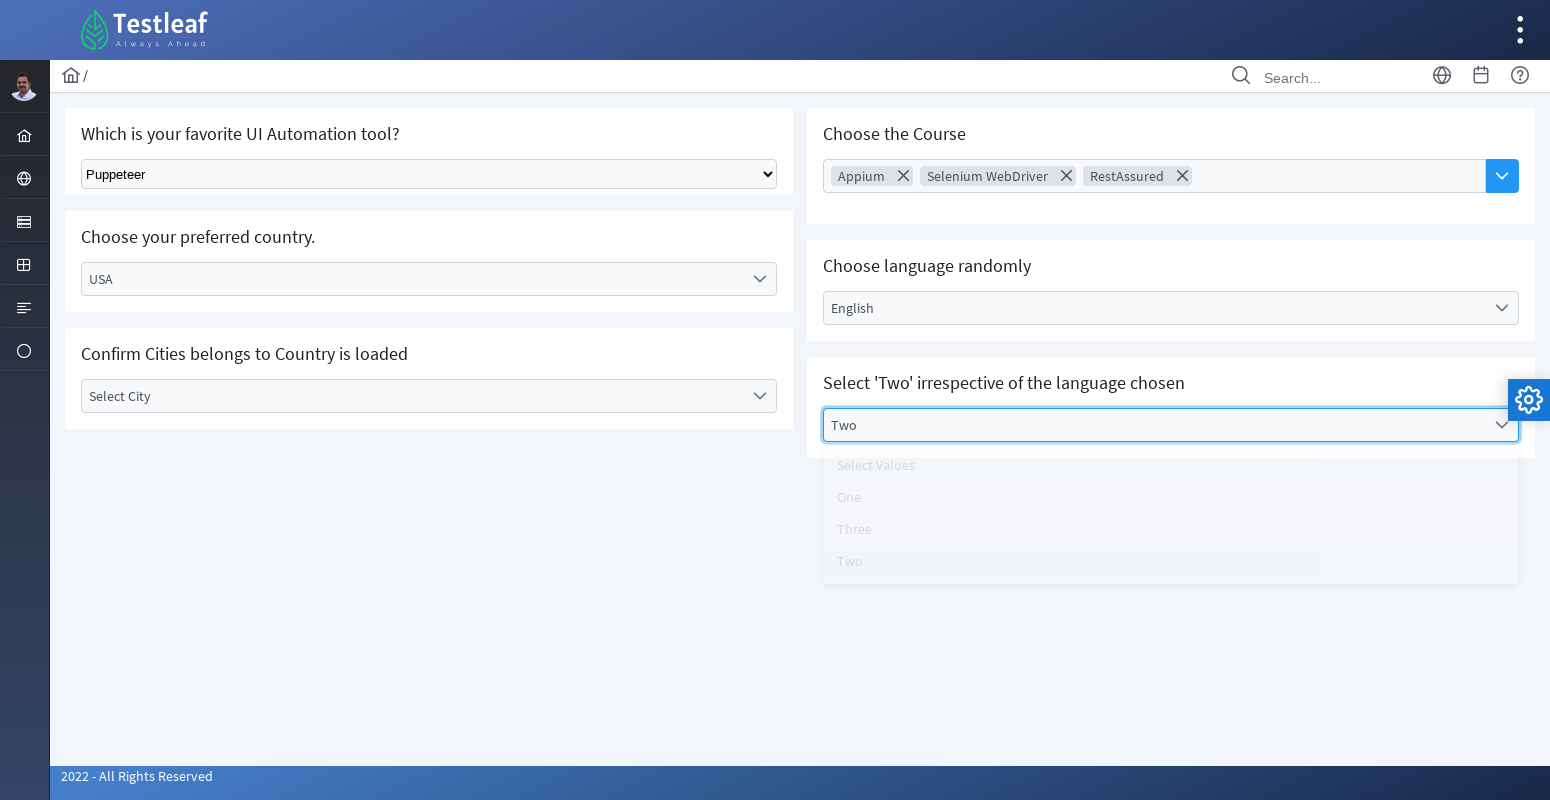

Clicked to prepare for next language selection at (1171, 308) on //label[text()='English']/..
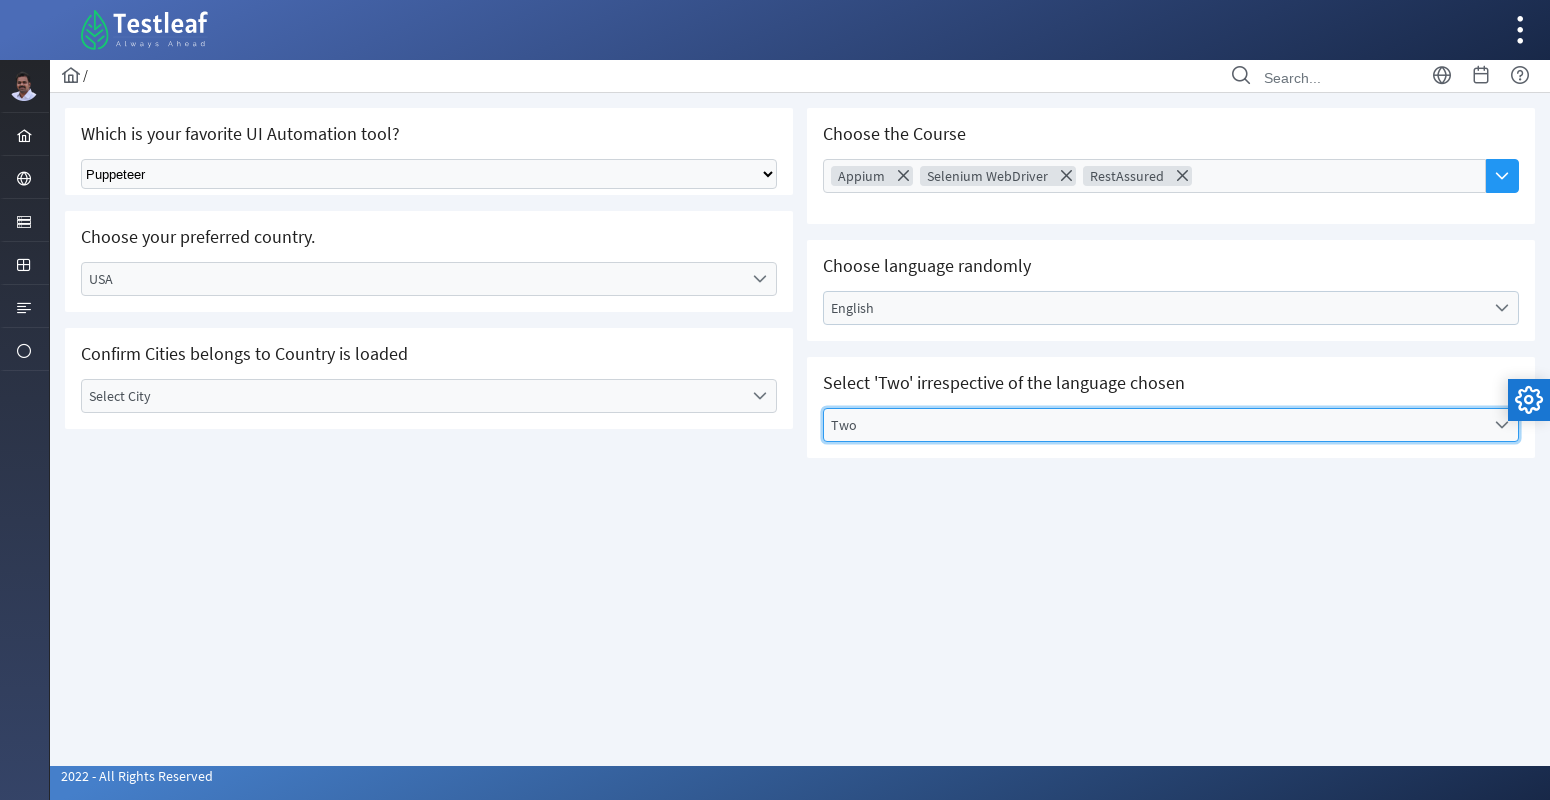

Selected language: Tamil at (1171, 412) on //li[contains(text(),'Tamil')]
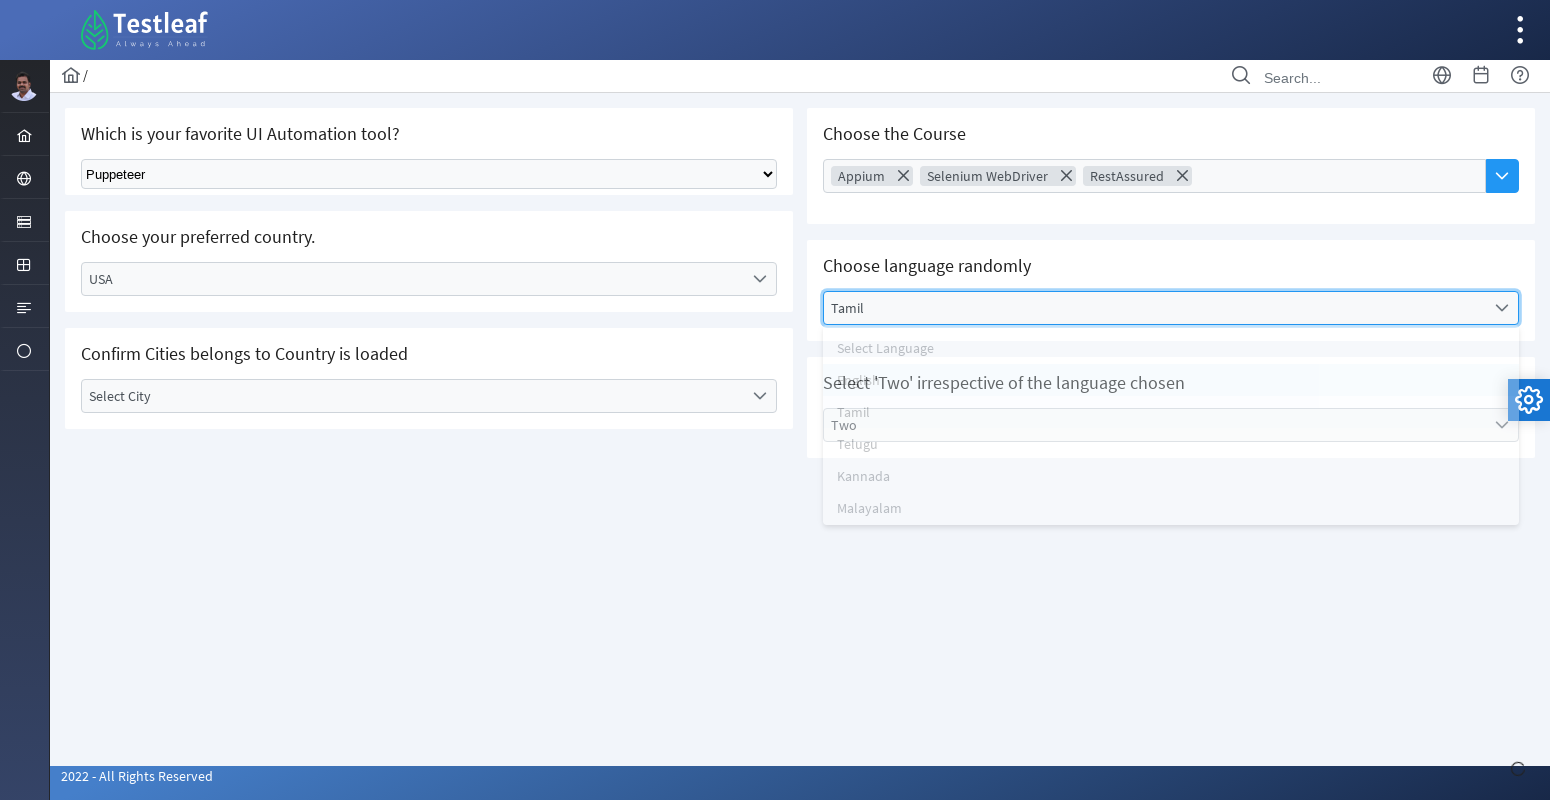

Clicked on number dropdown for language 'Tamil' at (1171, 425) on //h5[contains(text(),"Select 'Two' irrespective of the language chosen")]/follow
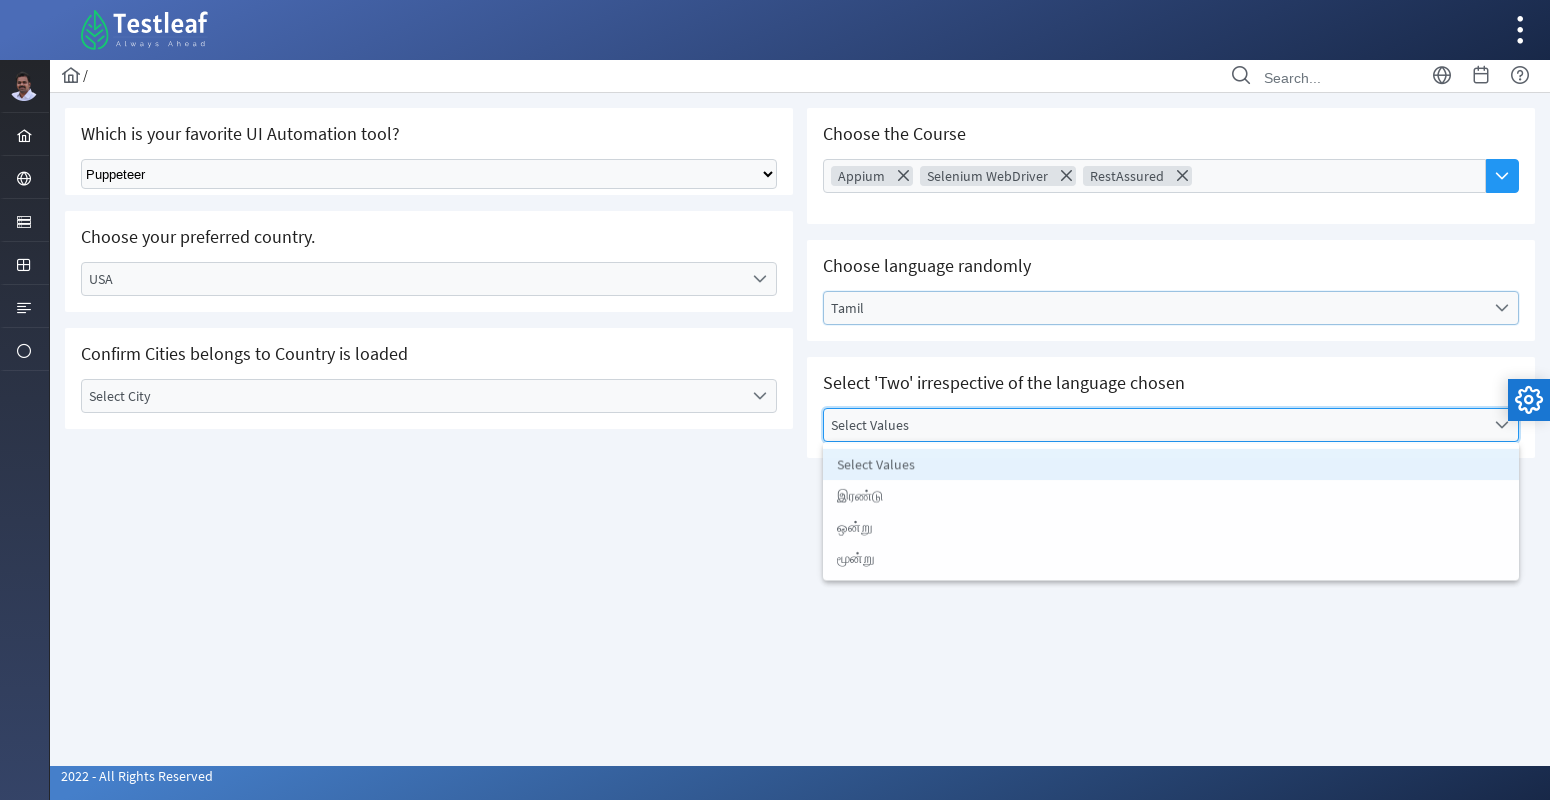

Selected 'Two' in Tamil: இரண்டு at (1171, 497) on //li[text()='இரண்டு']
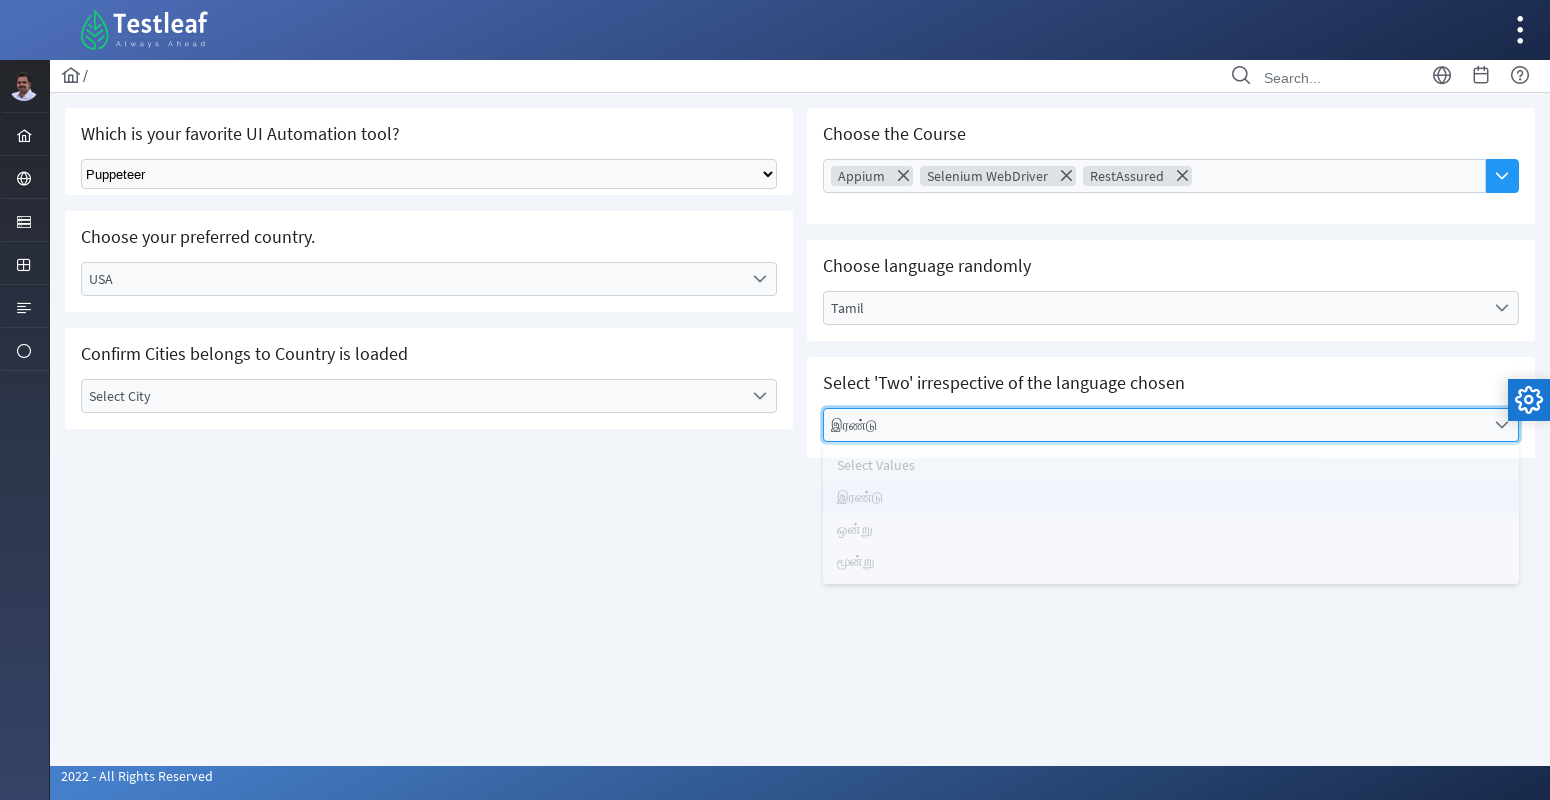

Clicked to prepare for next language selection at (1171, 308) on //label[text()='Tamil']/..
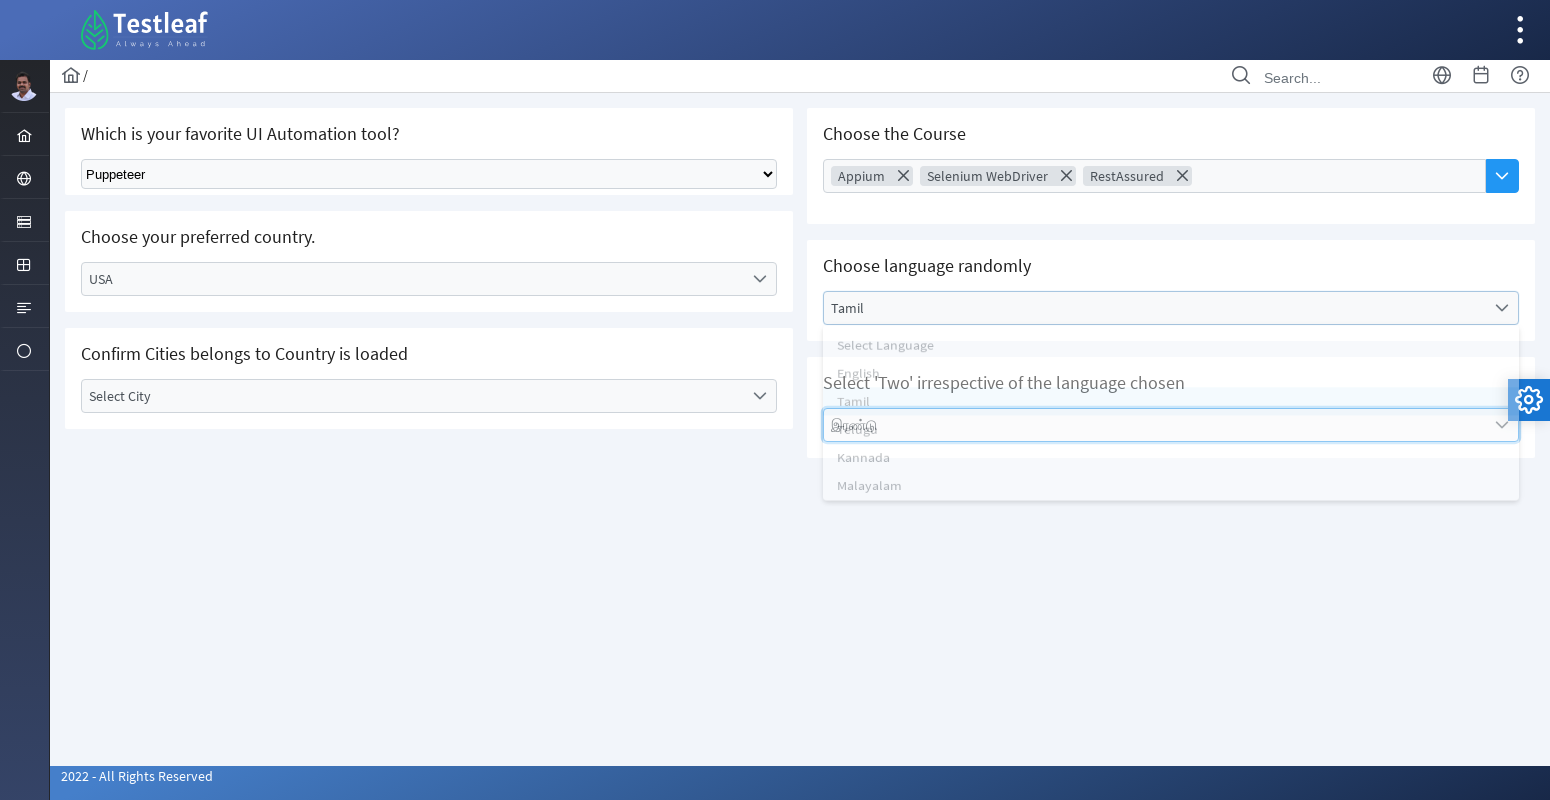

Selected language: Telugu at (1171, 444) on //li[contains(text(),'Telugu')]
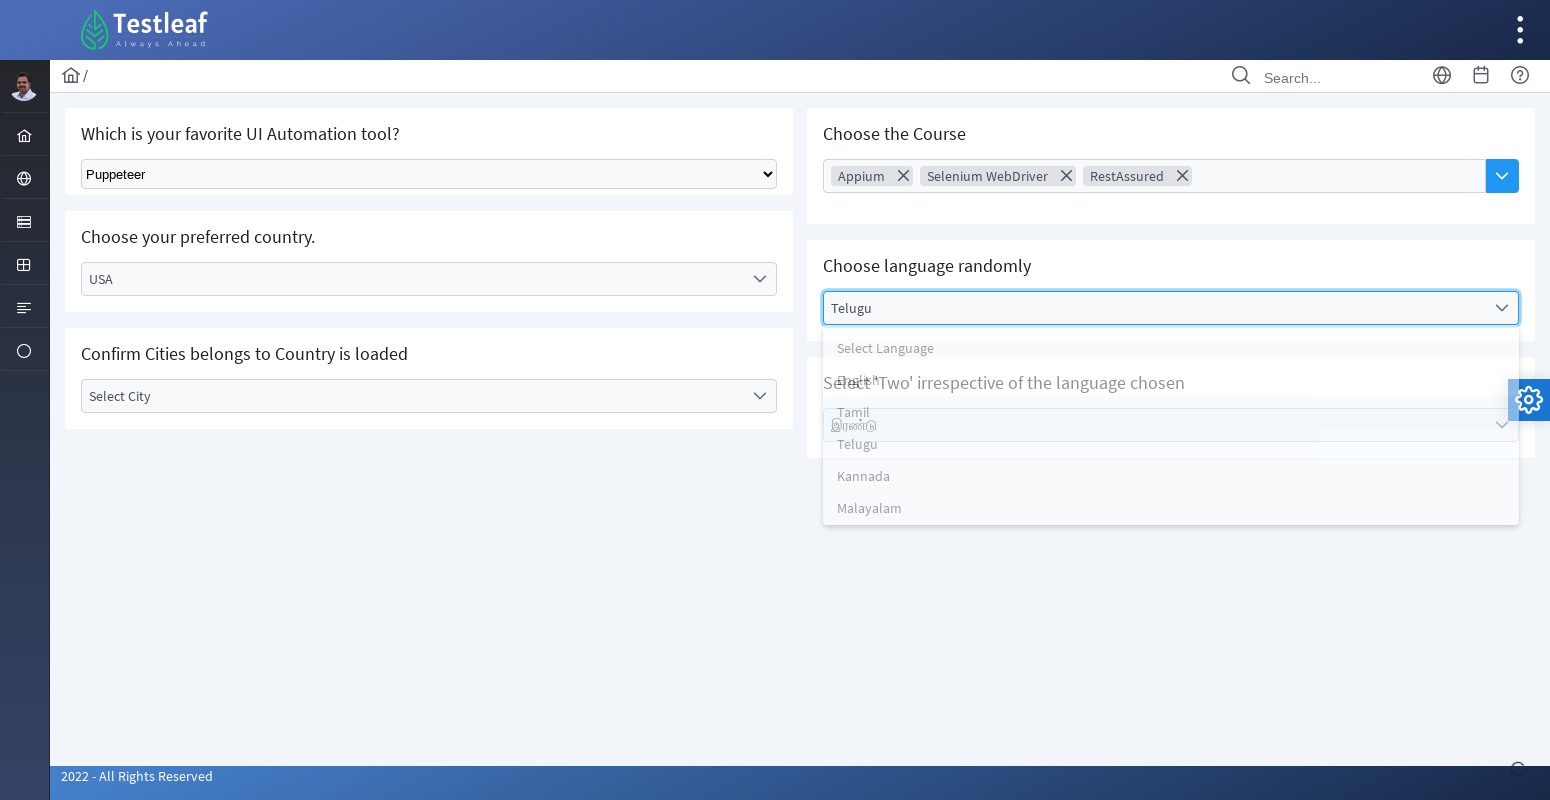

Clicked on number dropdown for language 'Telugu' at (1171, 425) on //h5[contains(text(),"Select 'Two' irrespective of the language chosen")]/follow
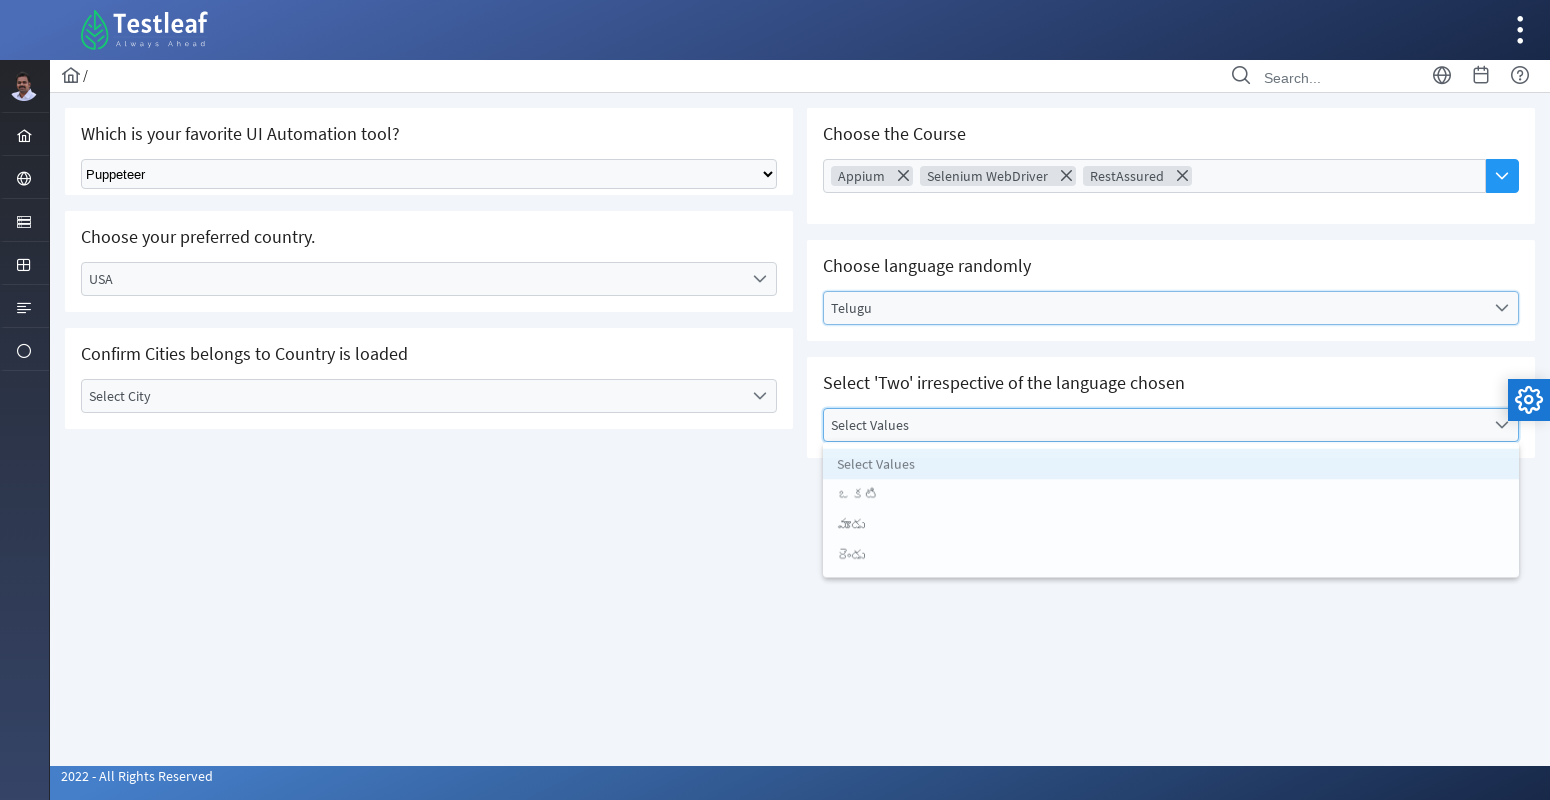

Selected 'Two' in Telugu: రెండు at (1171, 561) on //li[text()='రెండు']
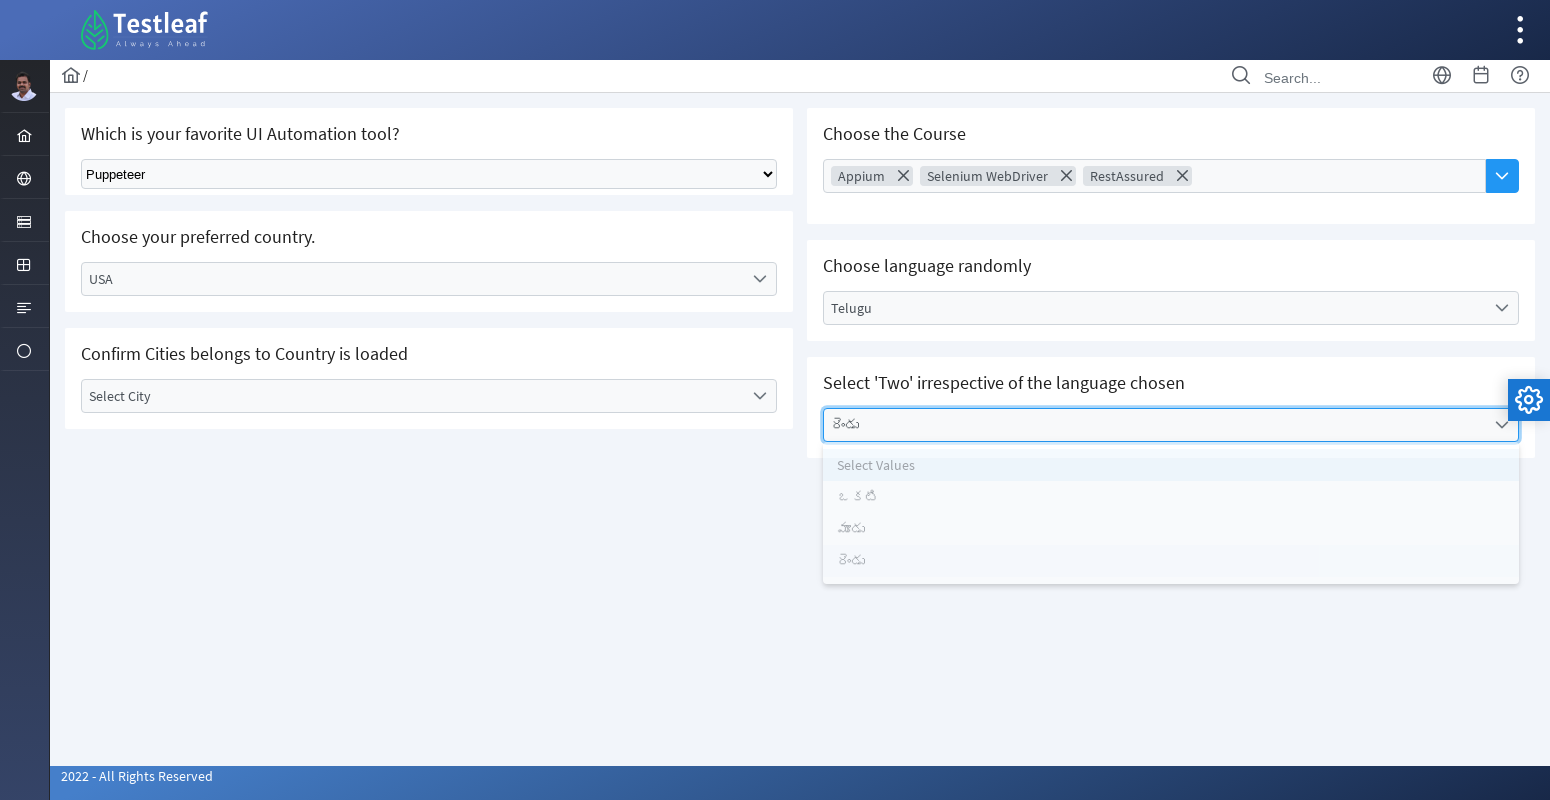

Clicked to prepare for next language selection at (1171, 308) on //label[text()='Telugu']/..
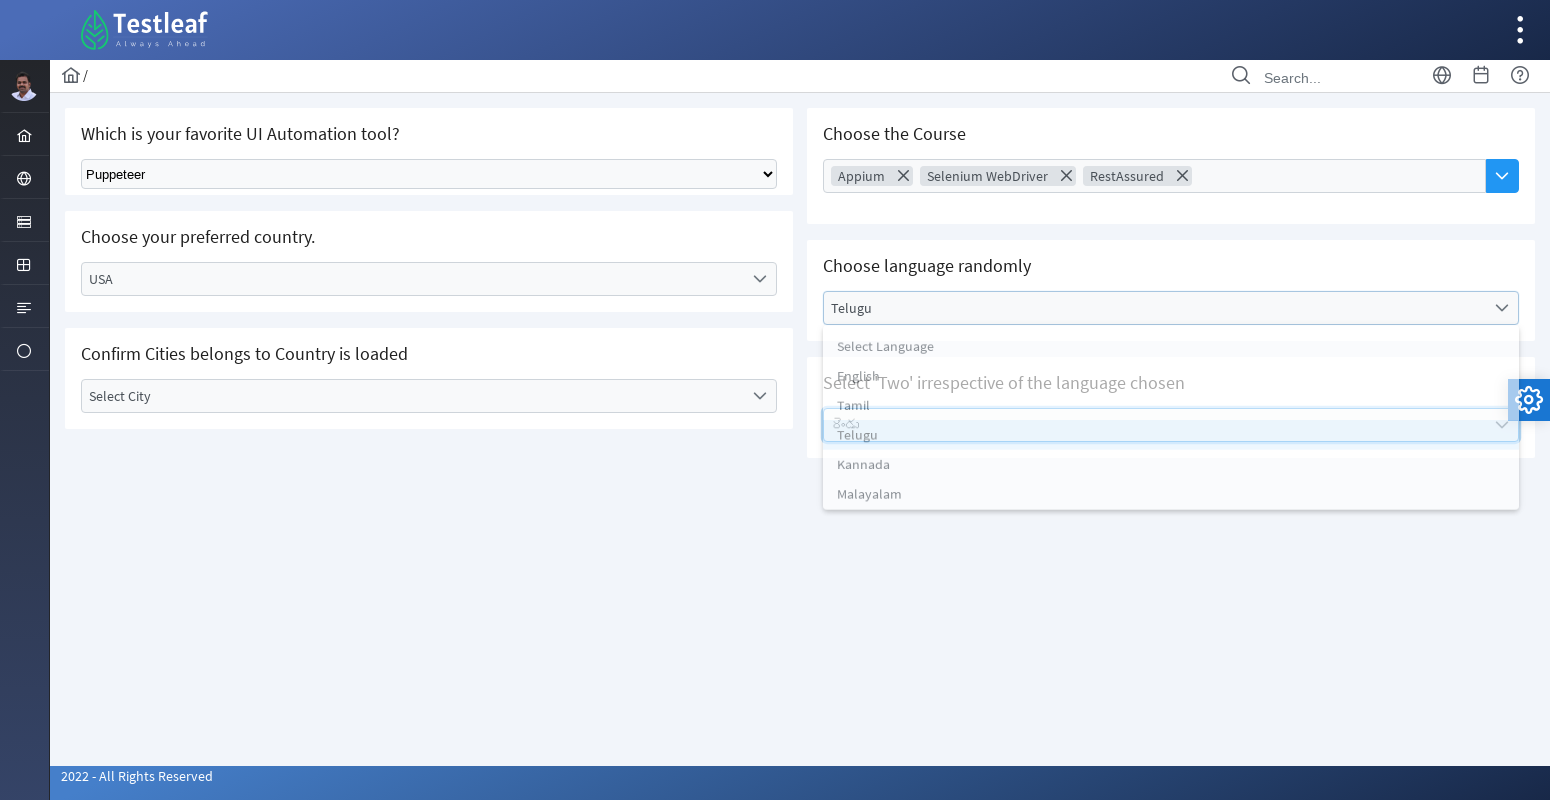

Selected language: Kannada at (1171, 476) on //li[contains(text(),'Kannada')]
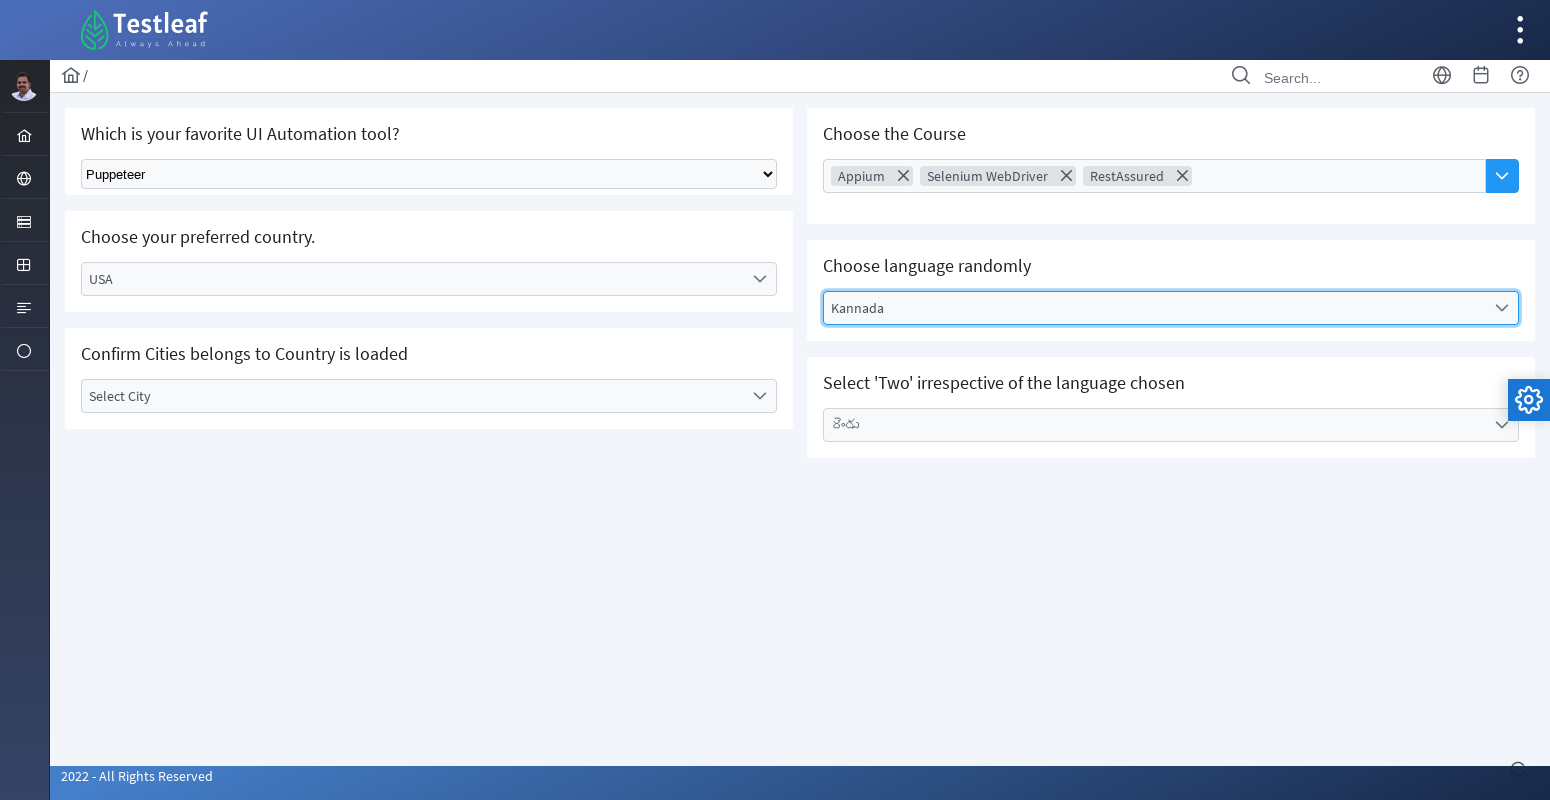

Clicked on number dropdown for language 'Kannada' at (1171, 425) on //h5[contains(text(),"Select 'Two' irrespective of the language chosen")]/follow
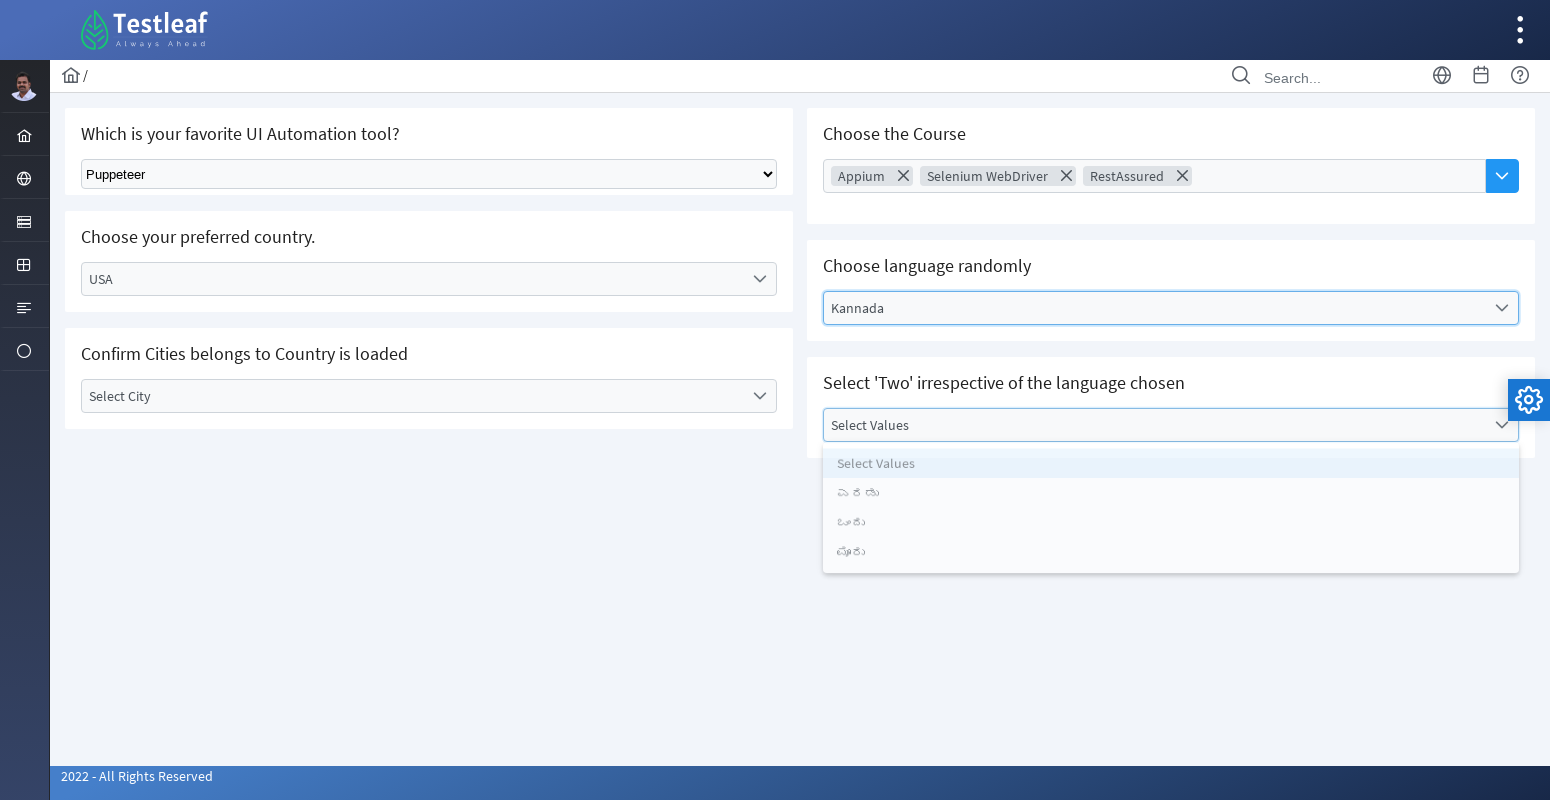

Selected 'Two' in Kannada: ಎರಡು at (1171, 497) on //li[text()='ಎರಡು']
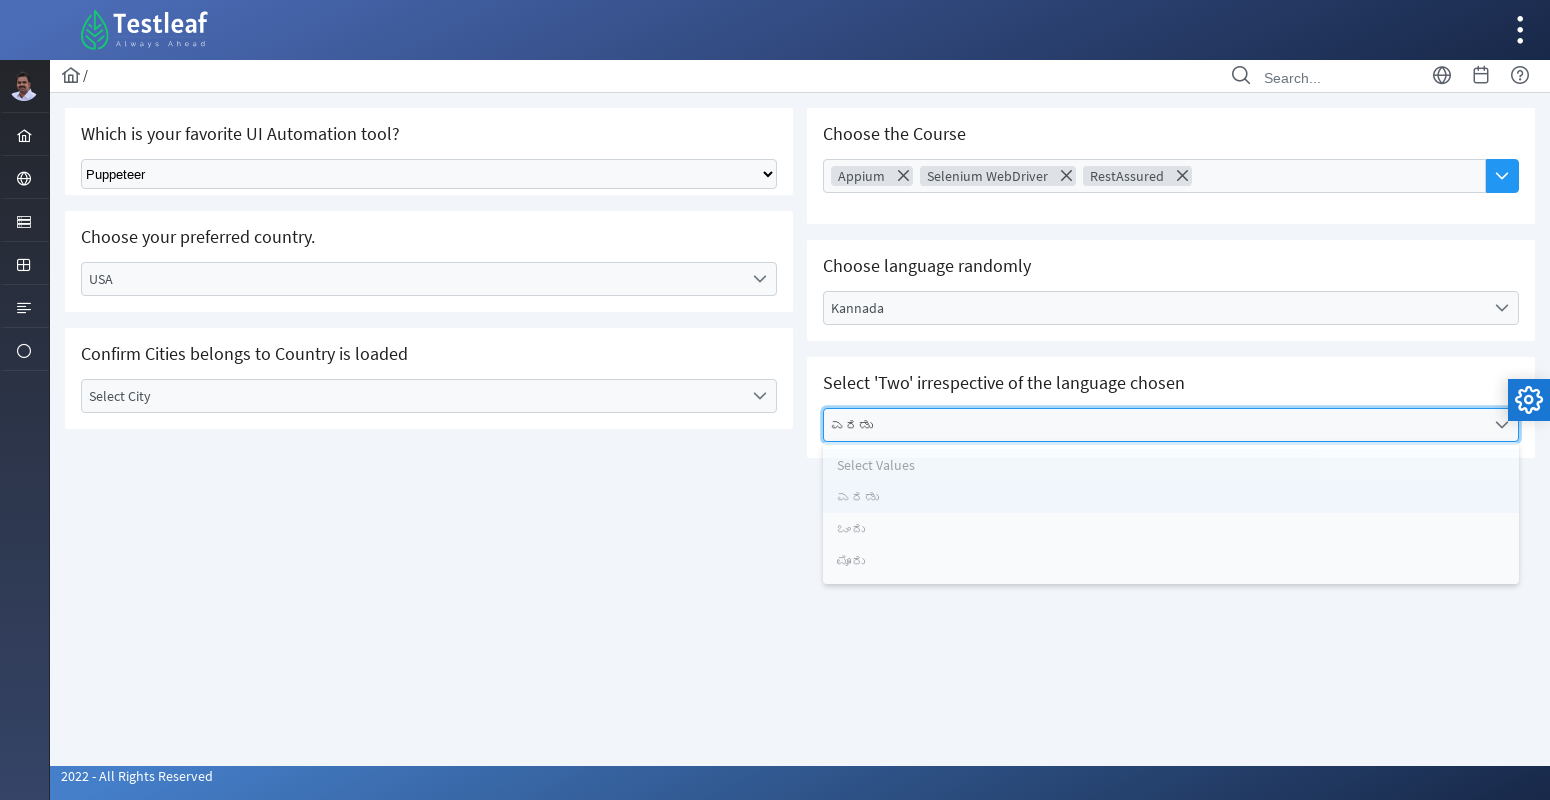

Clicked to prepare for next language selection at (1171, 308) on //label[text()='Kannada']/..
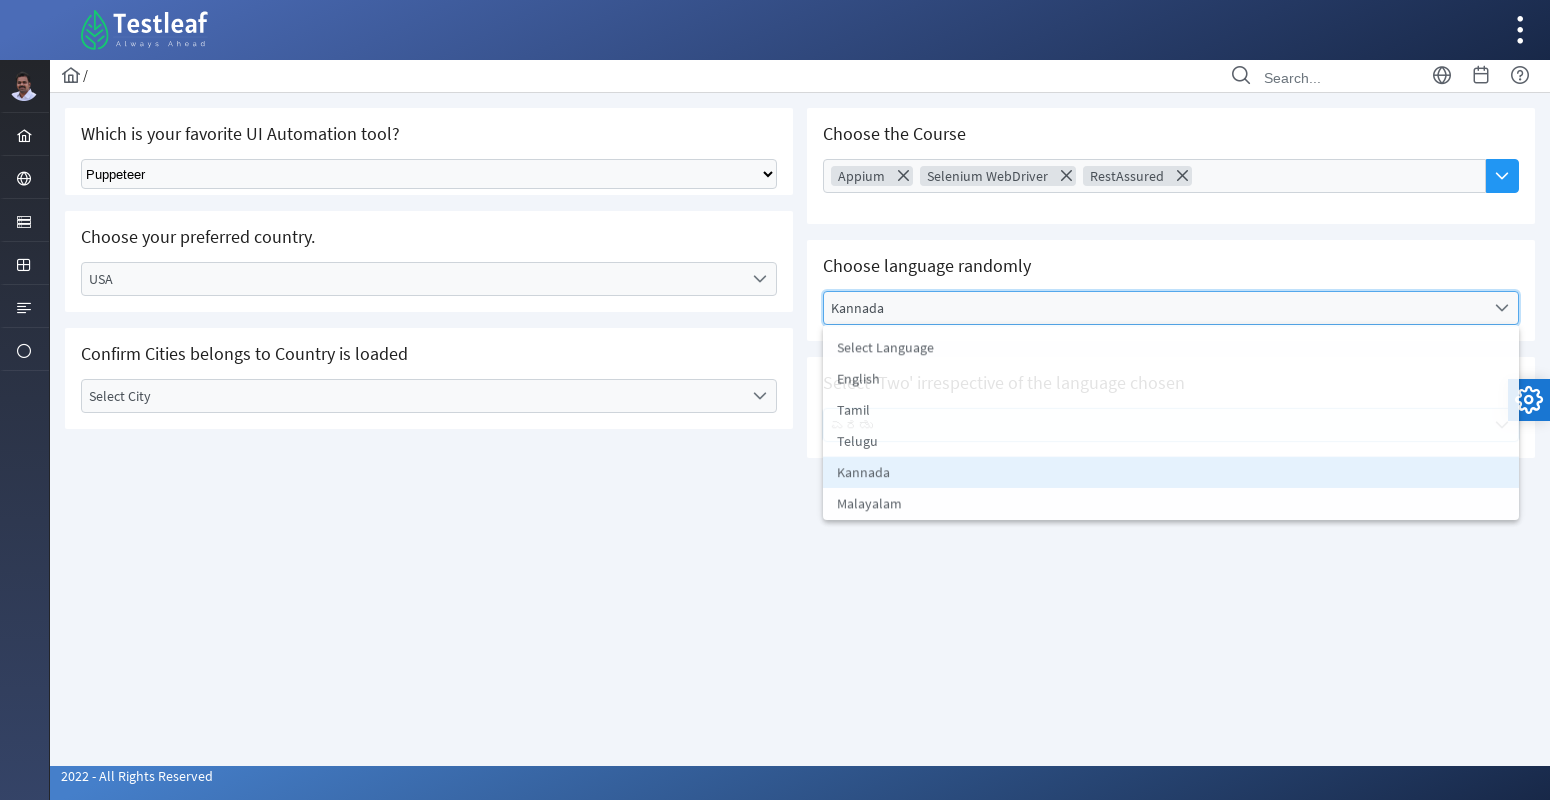

Selected language: Malayalam at (1171, 508) on //li[contains(text(),'Malayalam')]
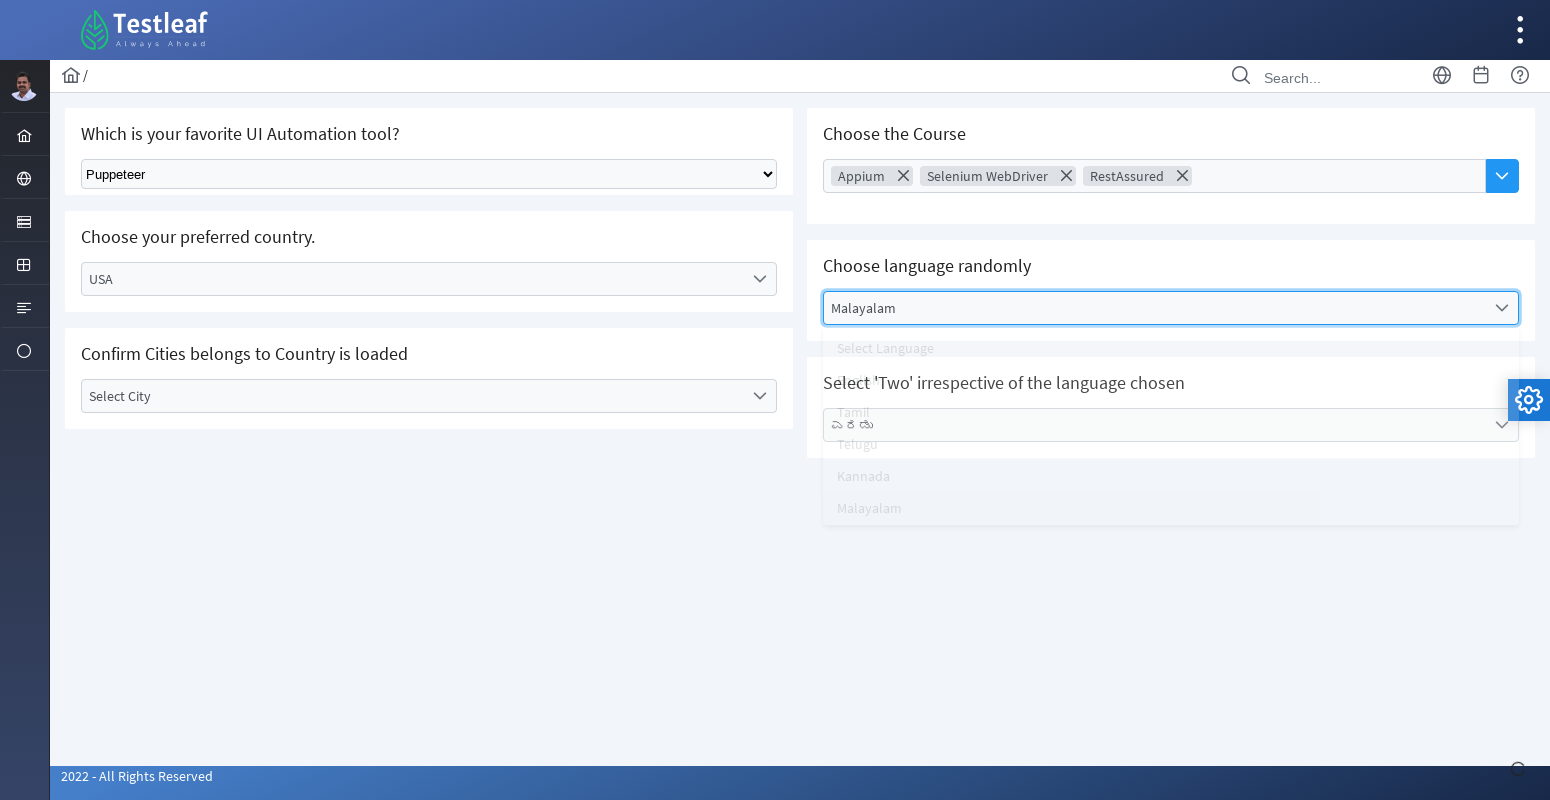

Clicked on number dropdown for language 'Malayalam' at (1171, 425) on //h5[contains(text(),"Select 'Two' irrespective of the language chosen")]/follow
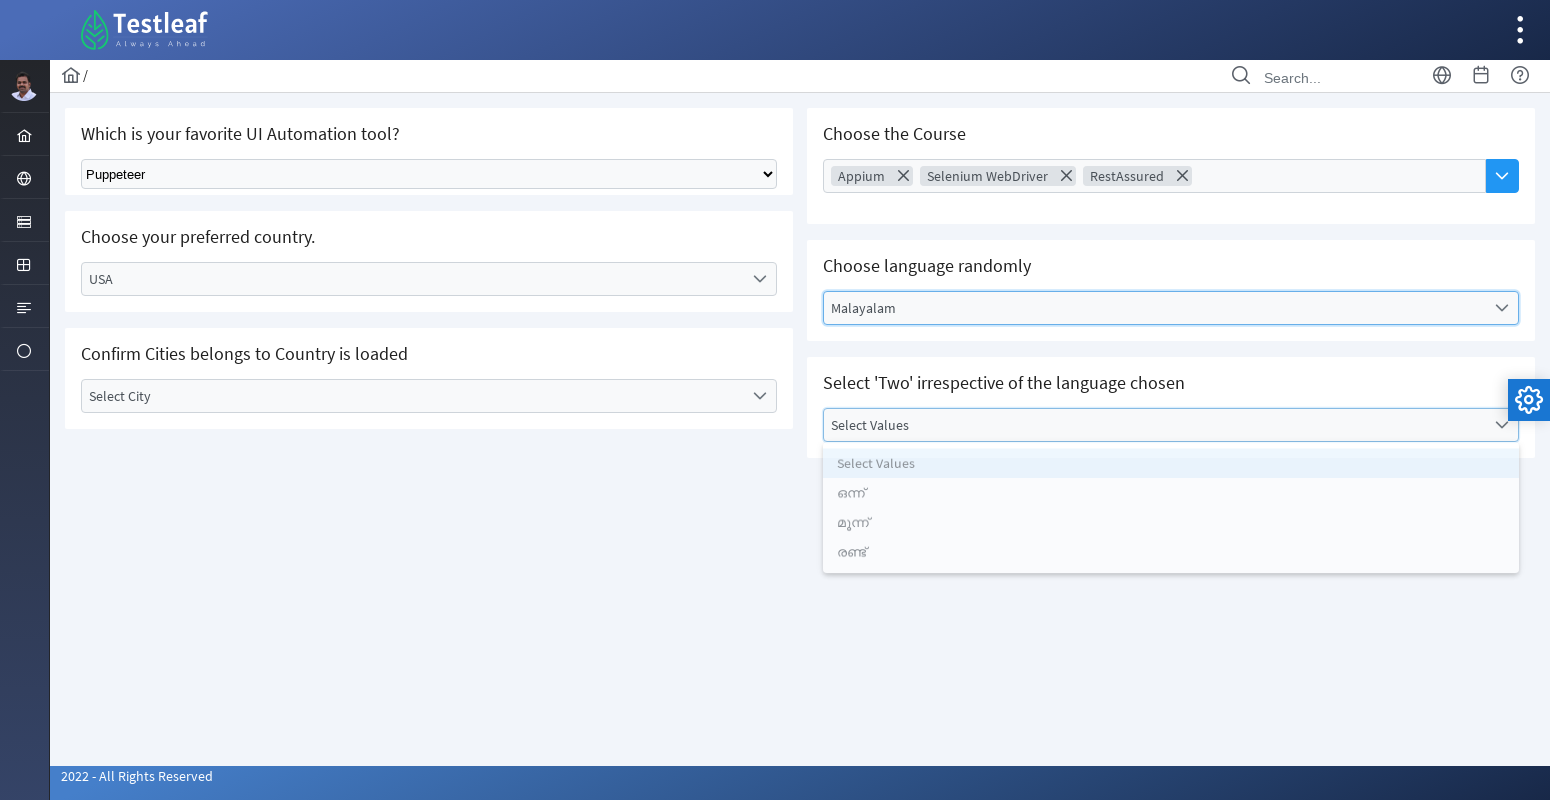

Selected 'Two' in Malayalam: രണ്ട് at (1171, 561) on //li[text()='രണ്ട്']
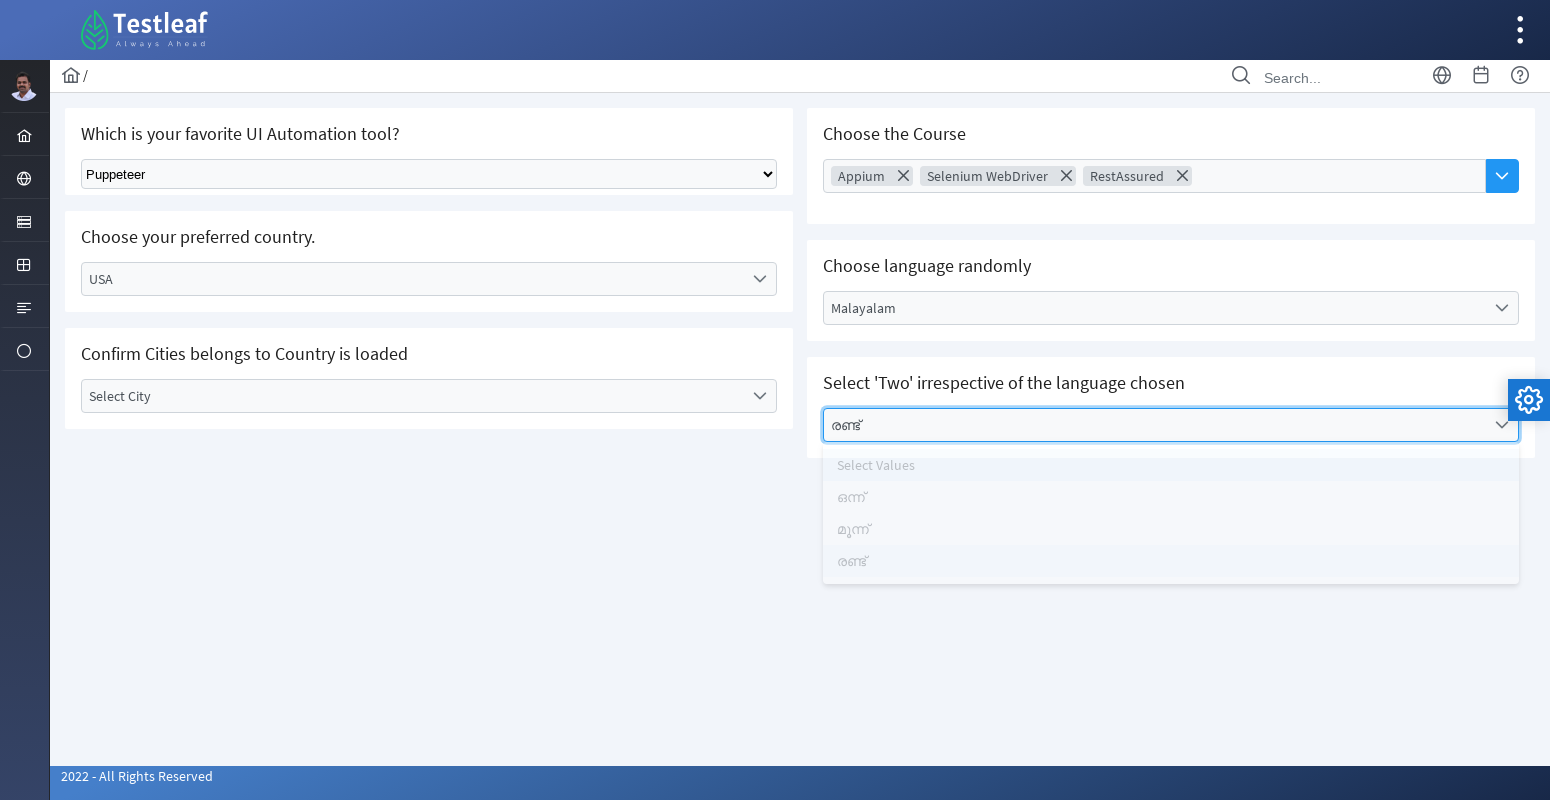

Clicked to prepare for next language selection at (1171, 308) on //label[text()='Malayalam']/..
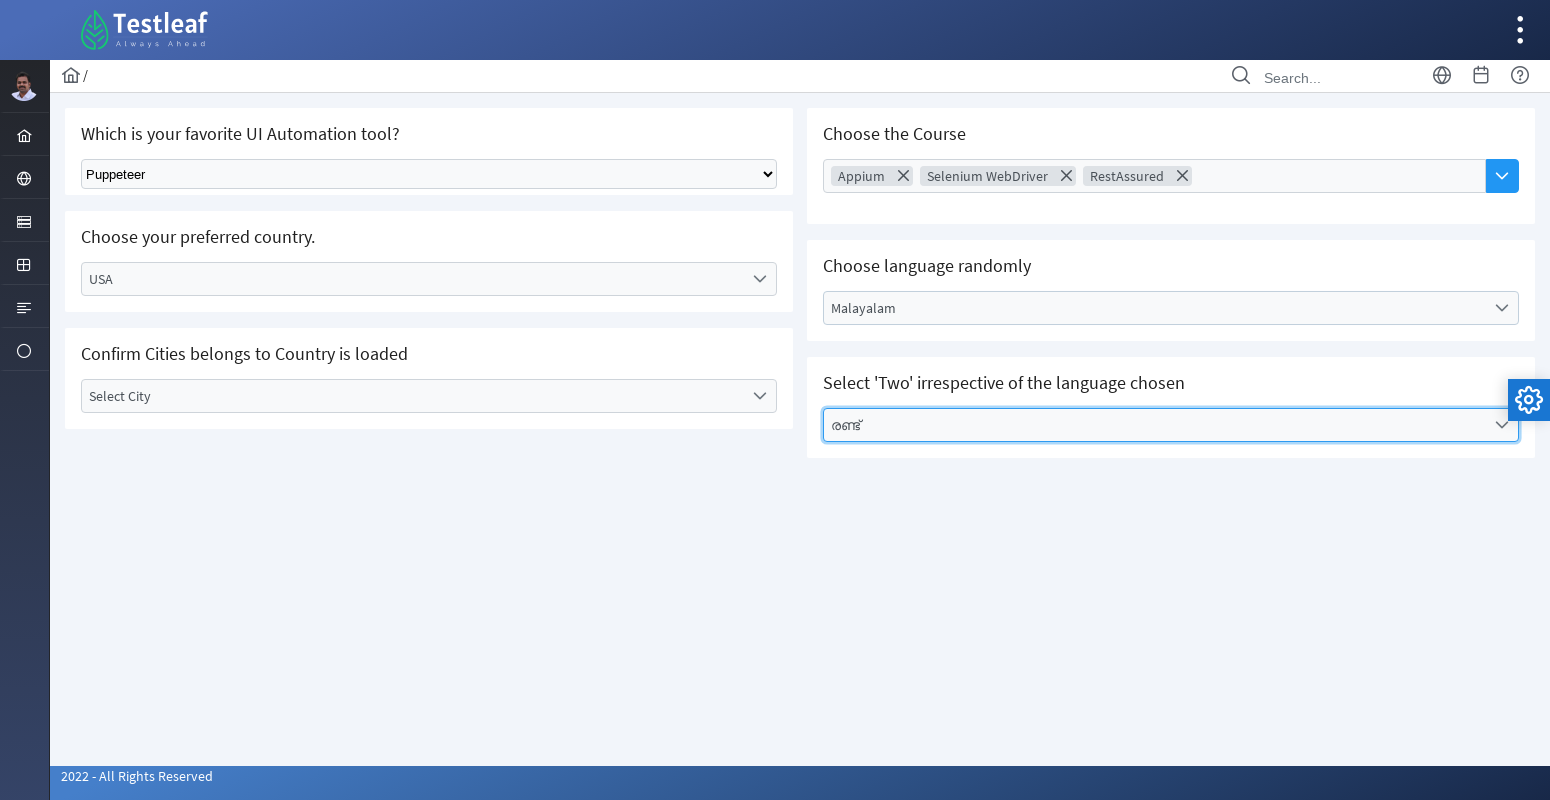

Selected language: Hindi at (1171, 509) on //li[contains(text(),'Hindi')]
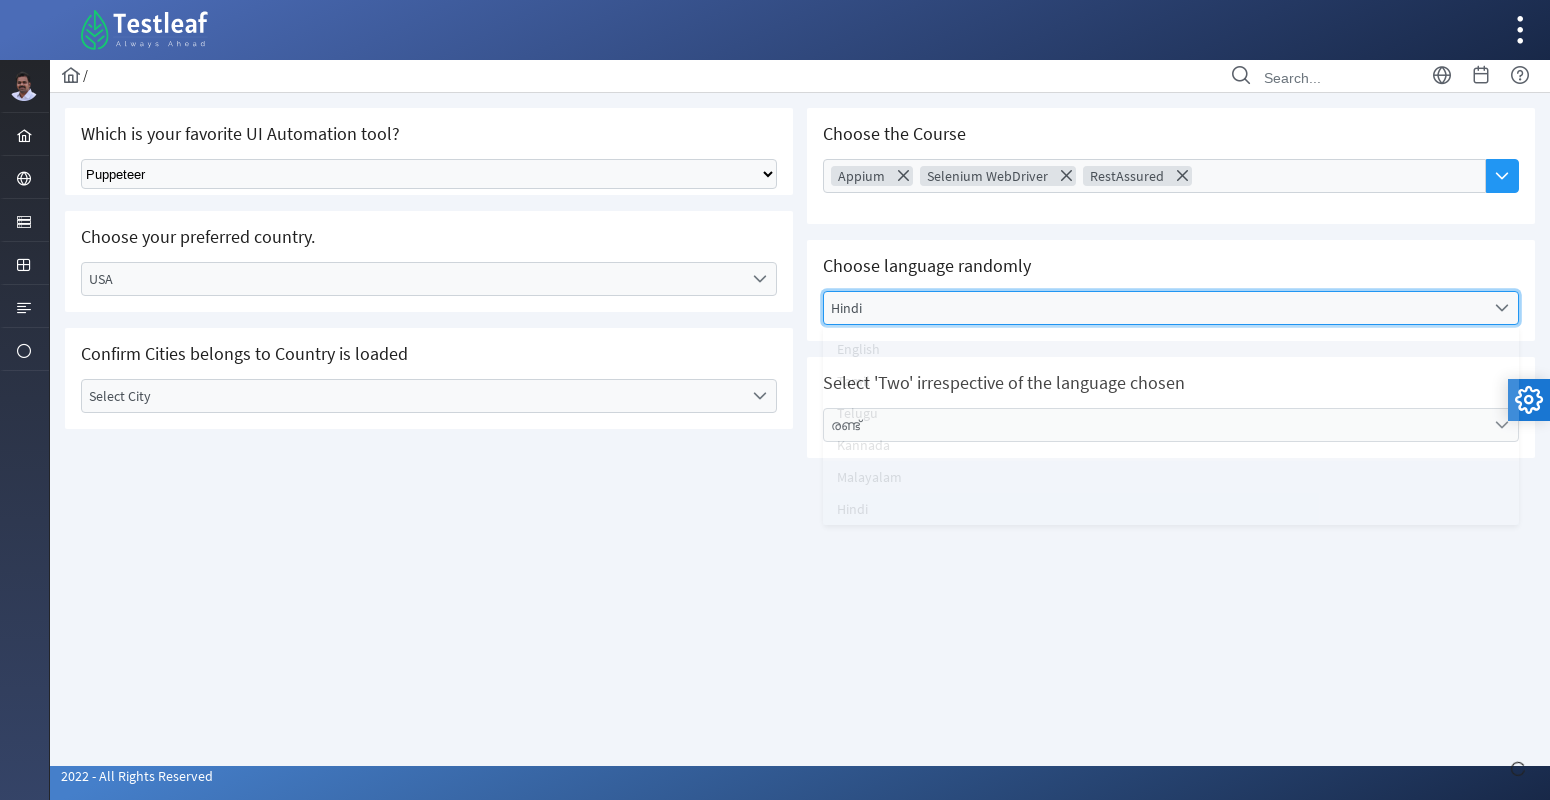

Clicked on number dropdown for language 'Hindi' at (1171, 425) on //h5[contains(text(),"Select 'Two' irrespective of the language chosen")]/follow
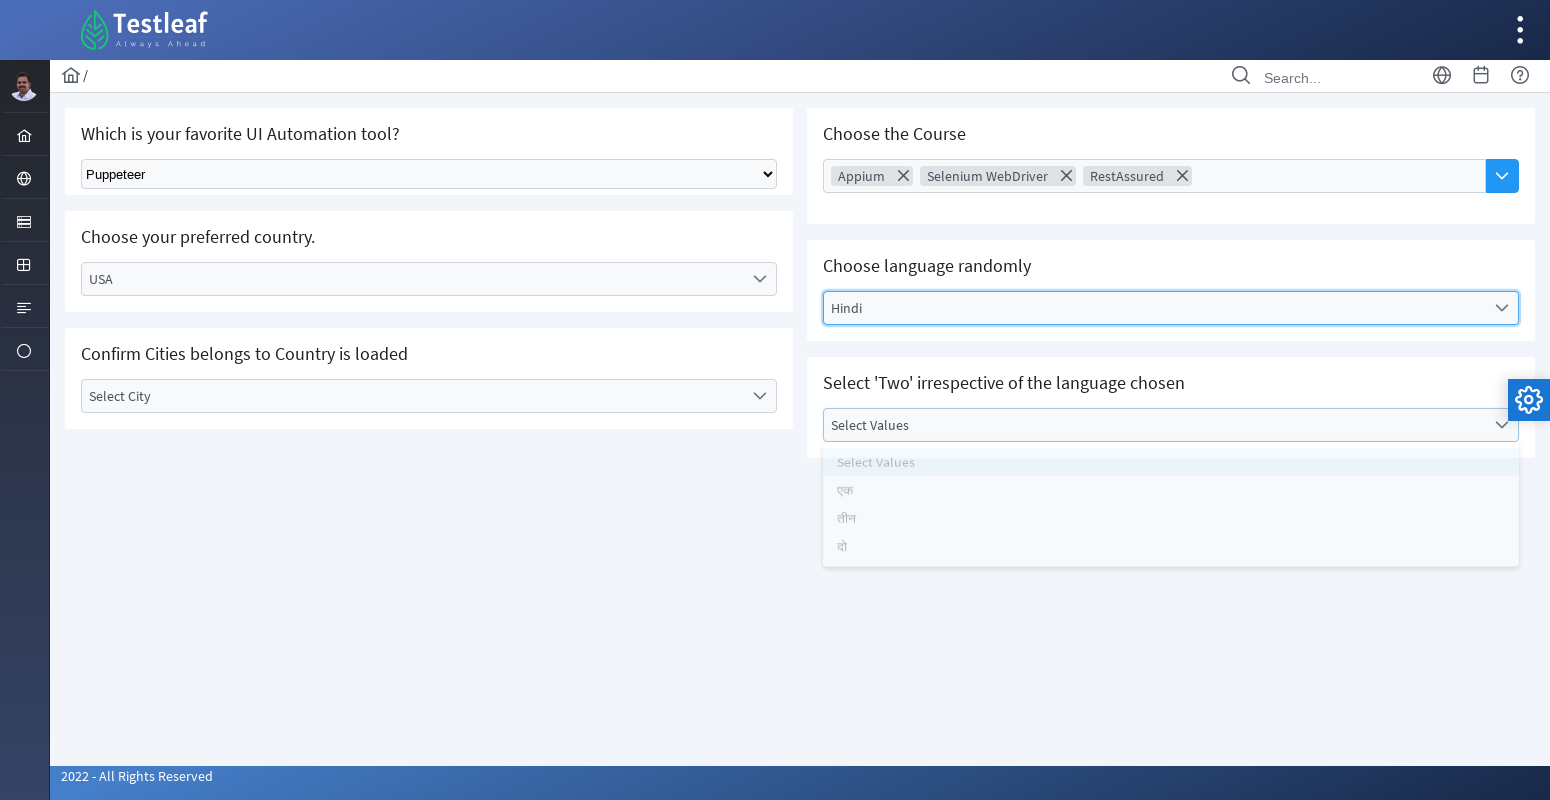

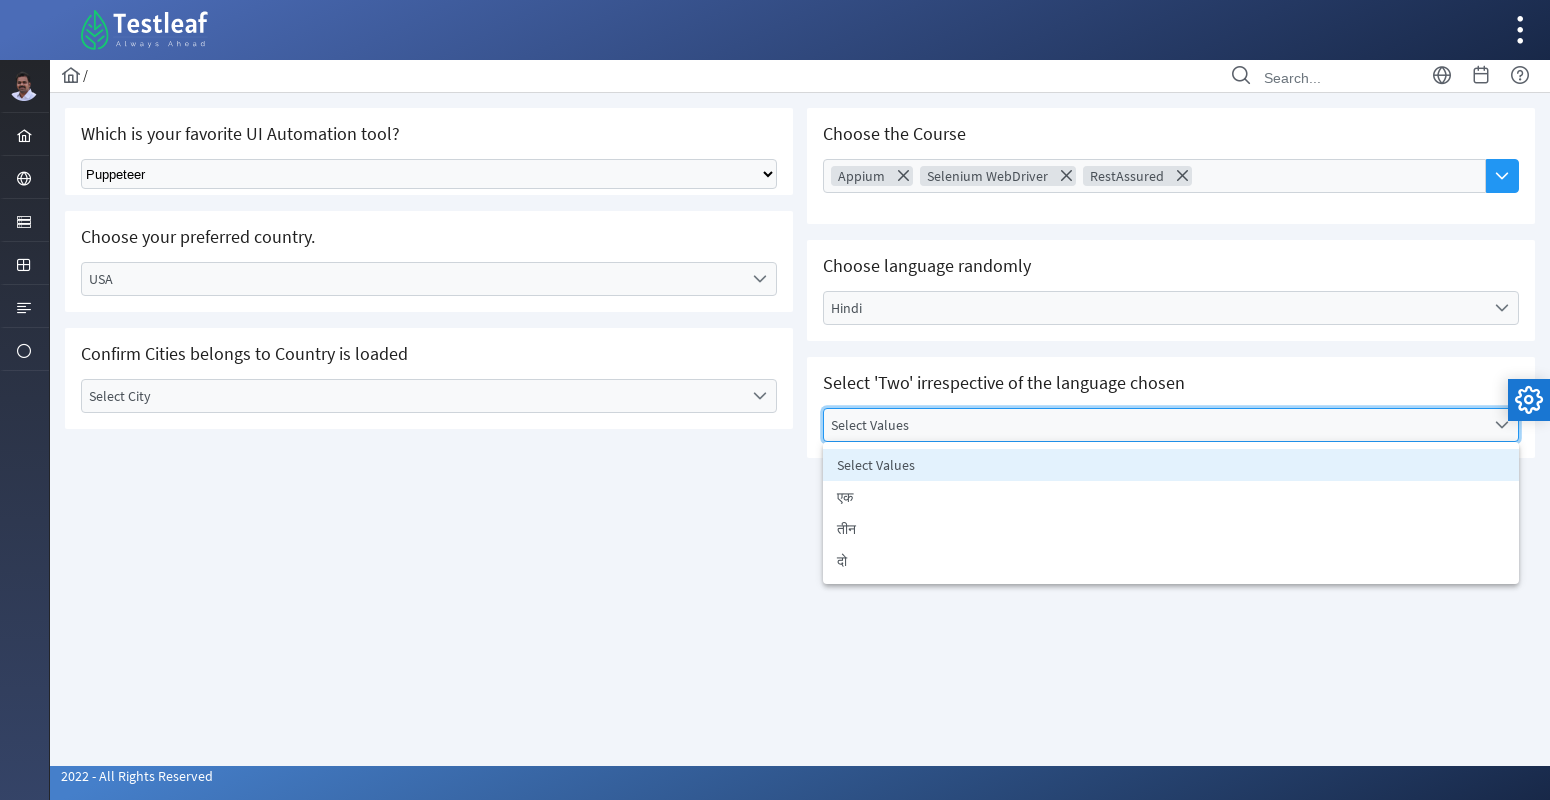